Tests filling a large form with multiple text input fields and submitting it by clicking the submit button

Starting URL: http://suninjuly.github.io/huge_form.html

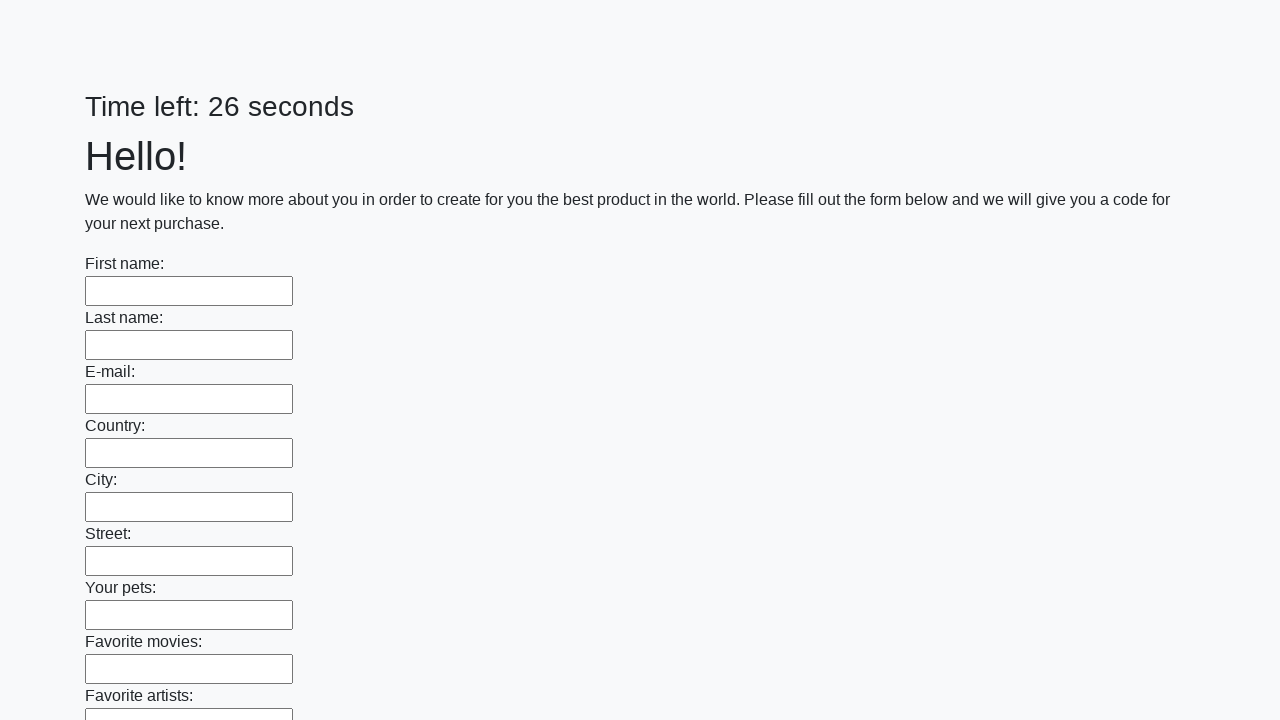

Navigated to huge form page
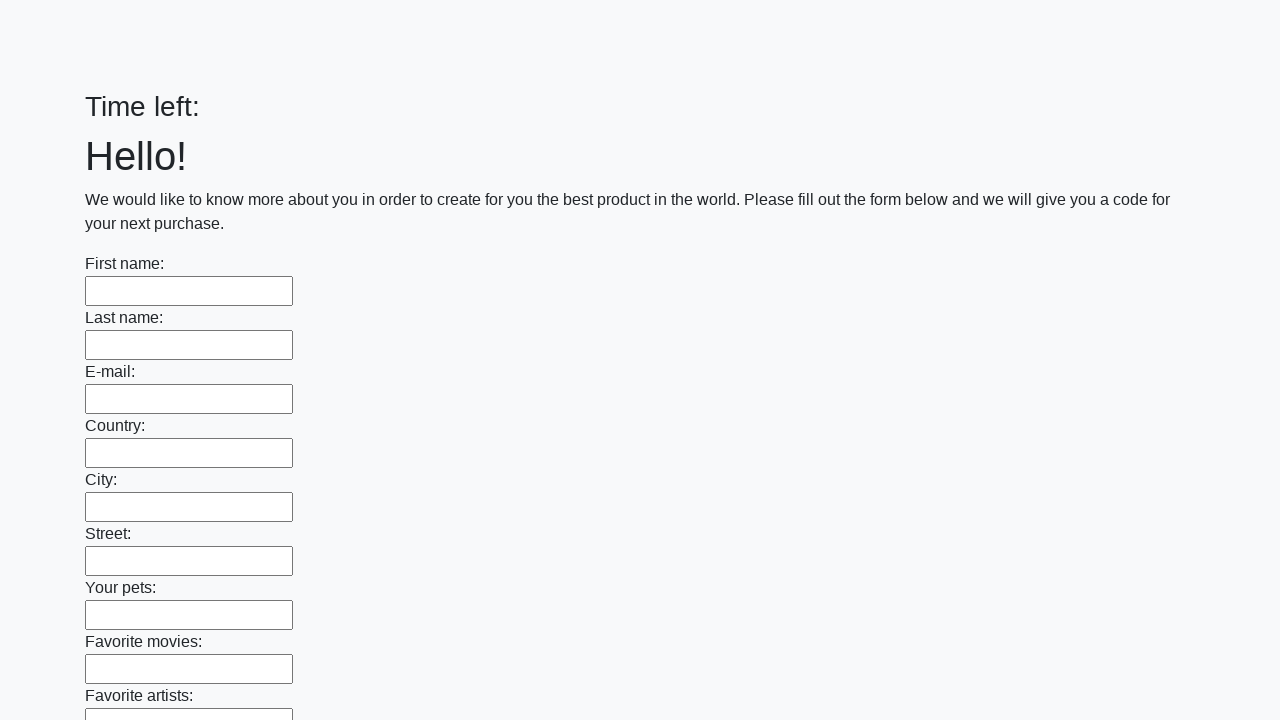

Filled a text input field with 'M' on [type=text] >> nth=0
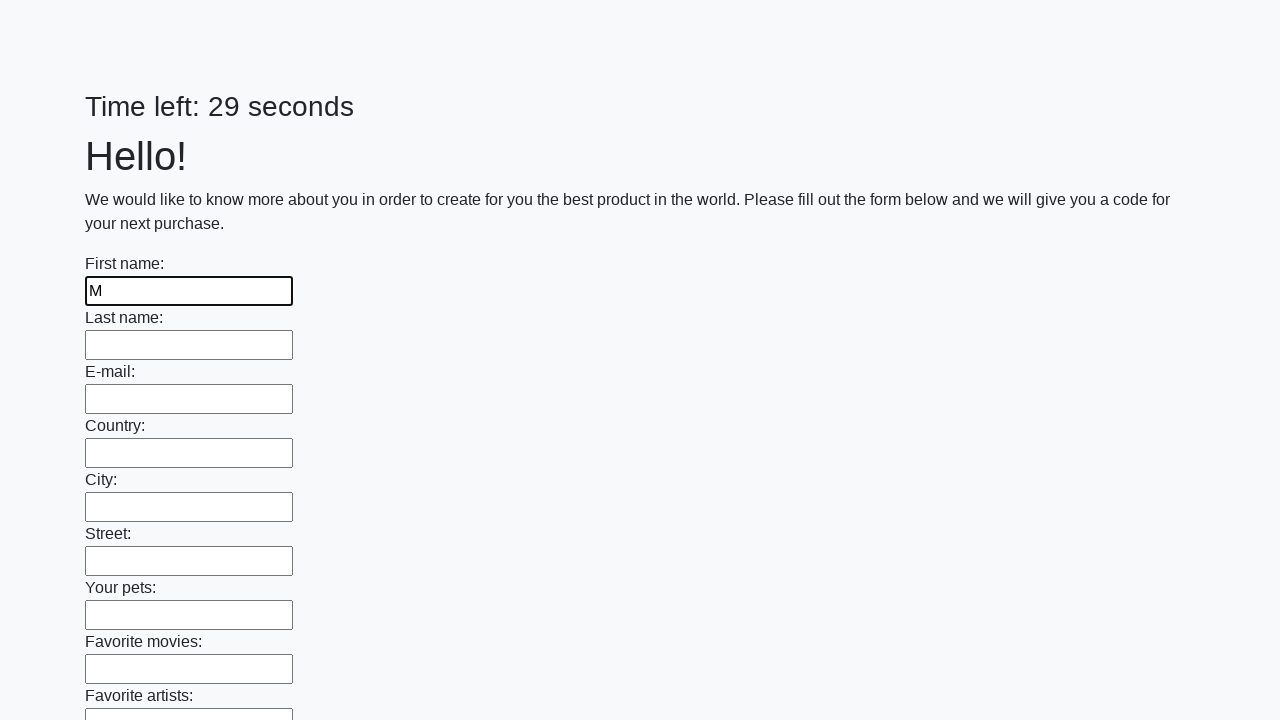

Filled a text input field with 'M' on [type=text] >> nth=1
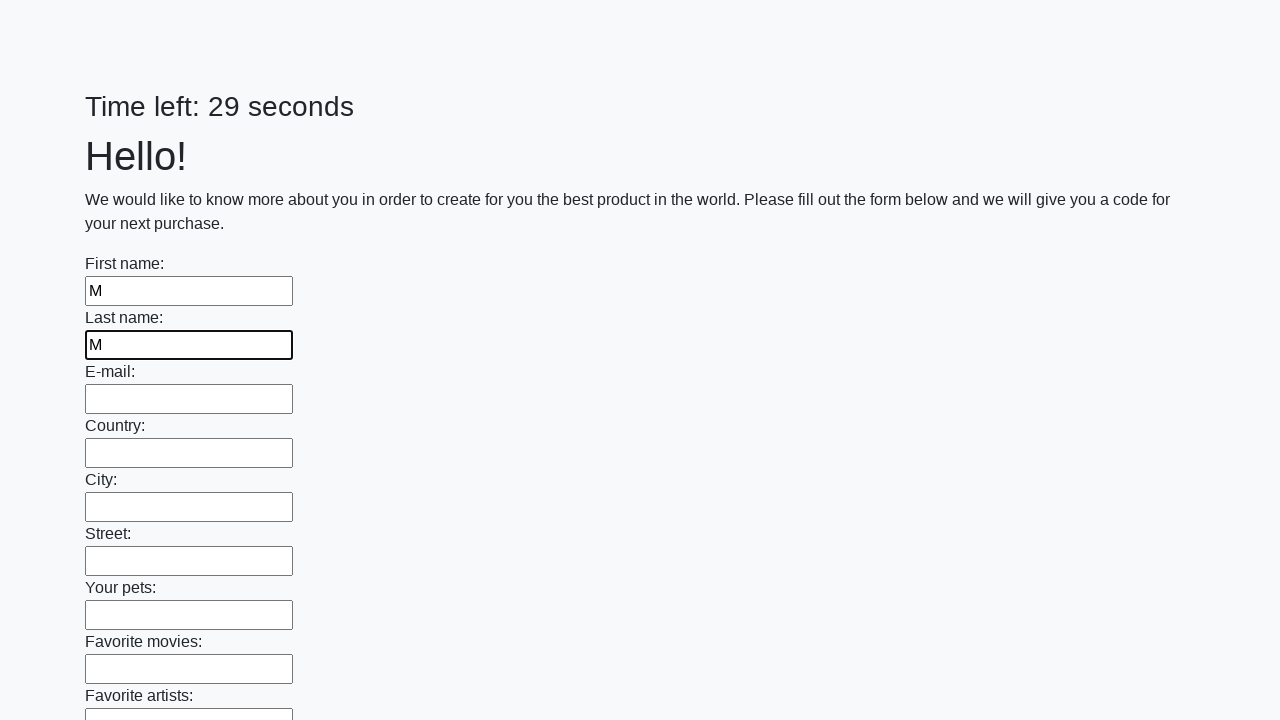

Filled a text input field with 'M' on [type=text] >> nth=2
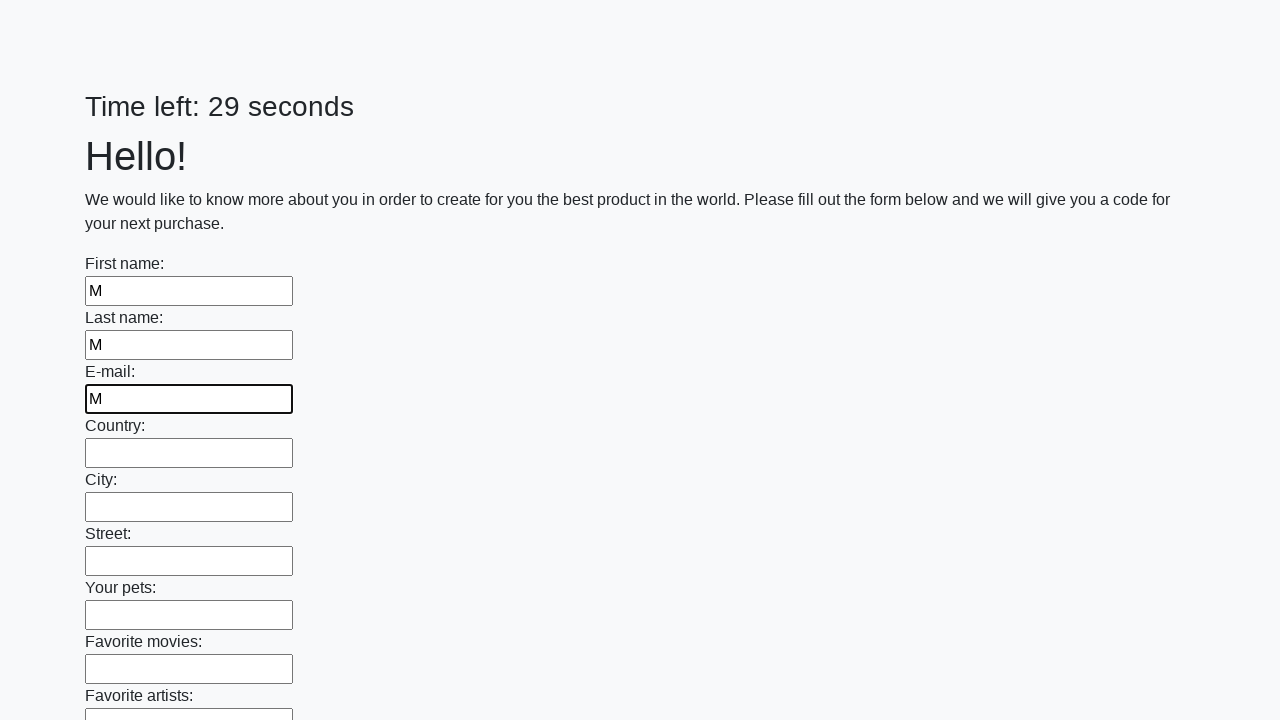

Filled a text input field with 'M' on [type=text] >> nth=3
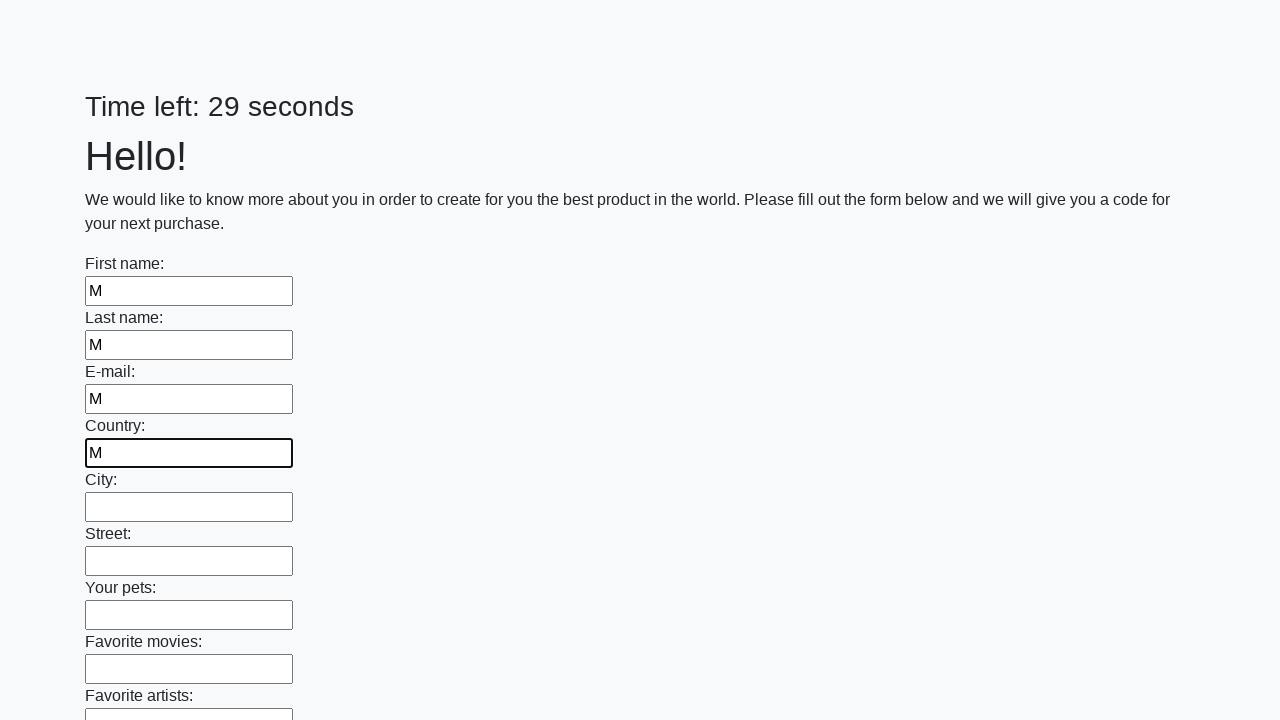

Filled a text input field with 'M' on [type=text] >> nth=4
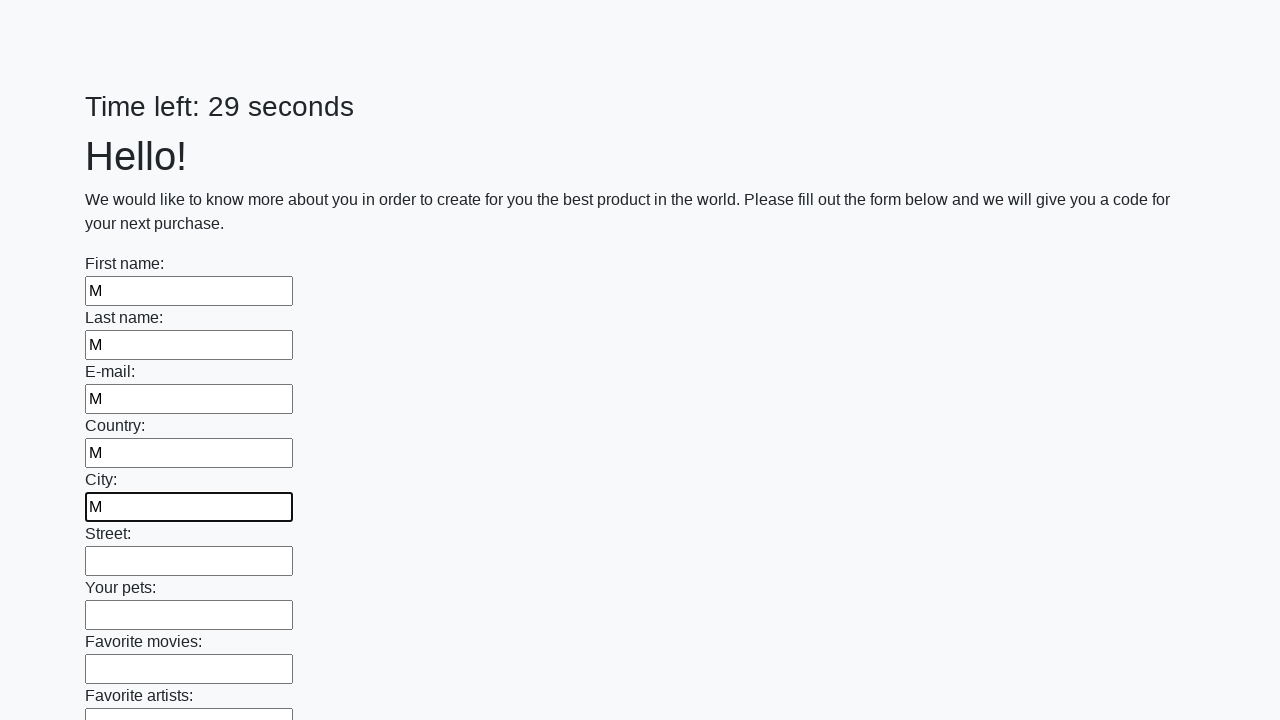

Filled a text input field with 'M' on [type=text] >> nth=5
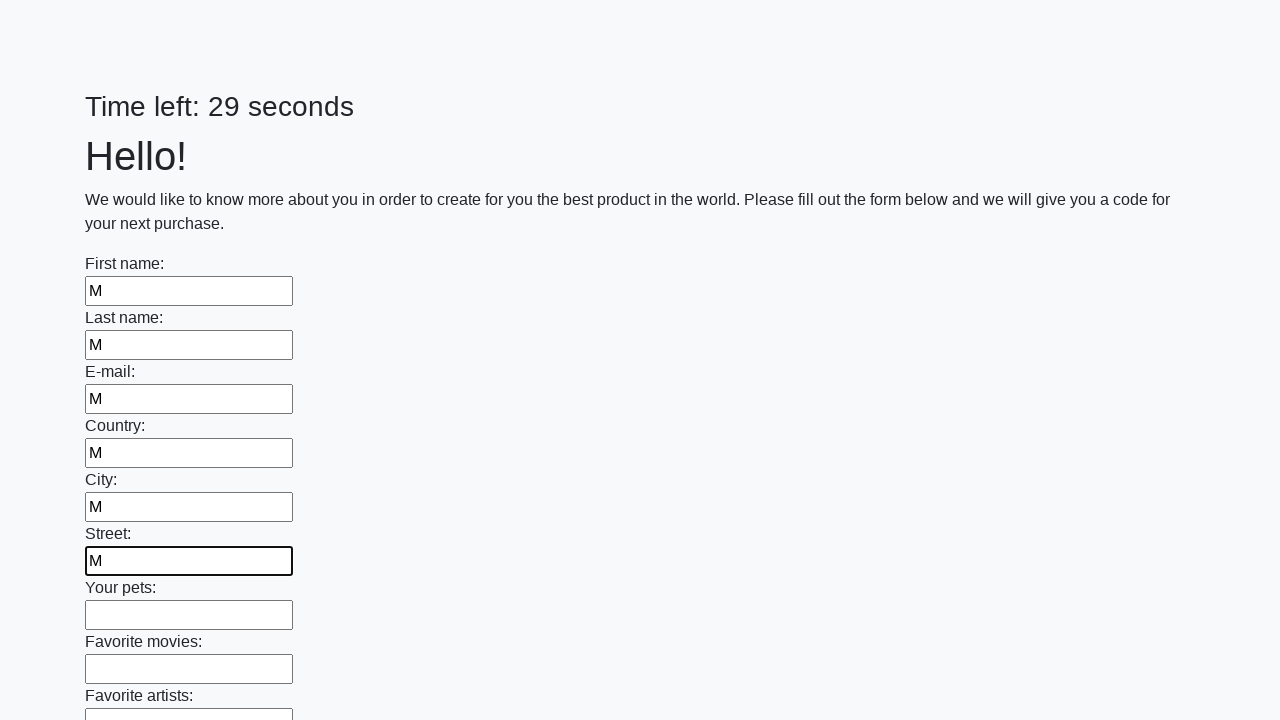

Filled a text input field with 'M' on [type=text] >> nth=6
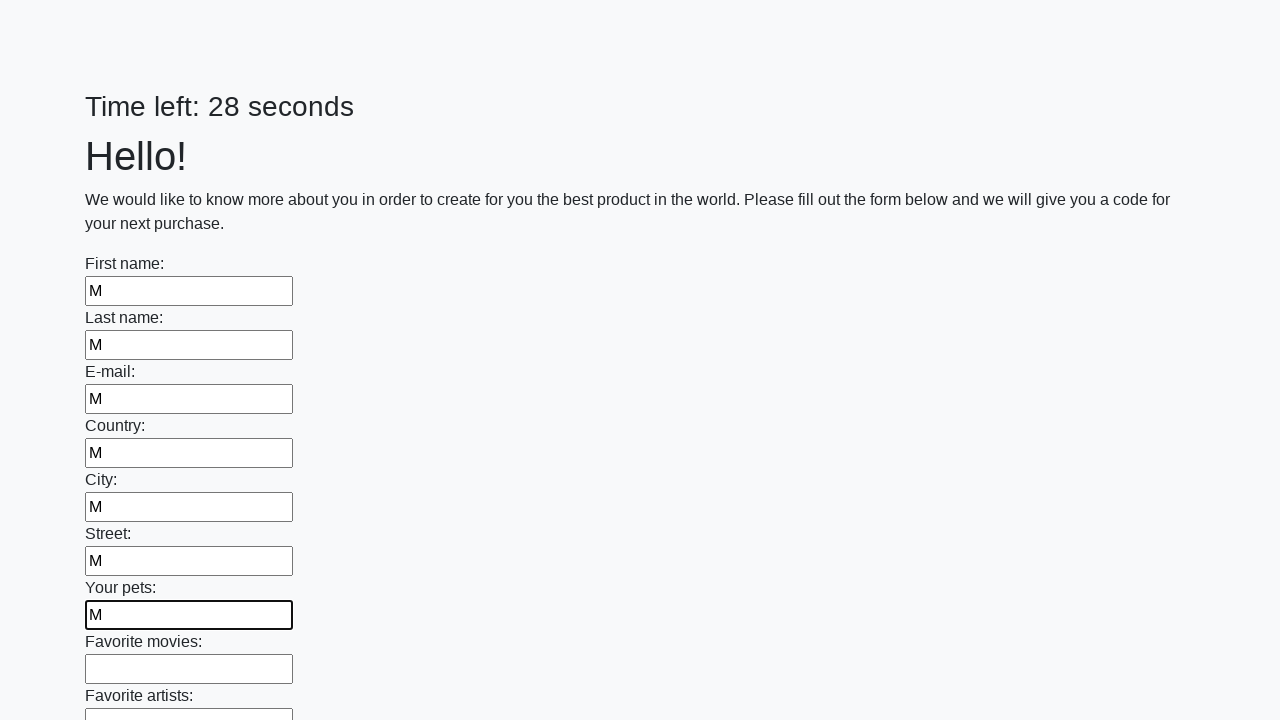

Filled a text input field with 'M' on [type=text] >> nth=7
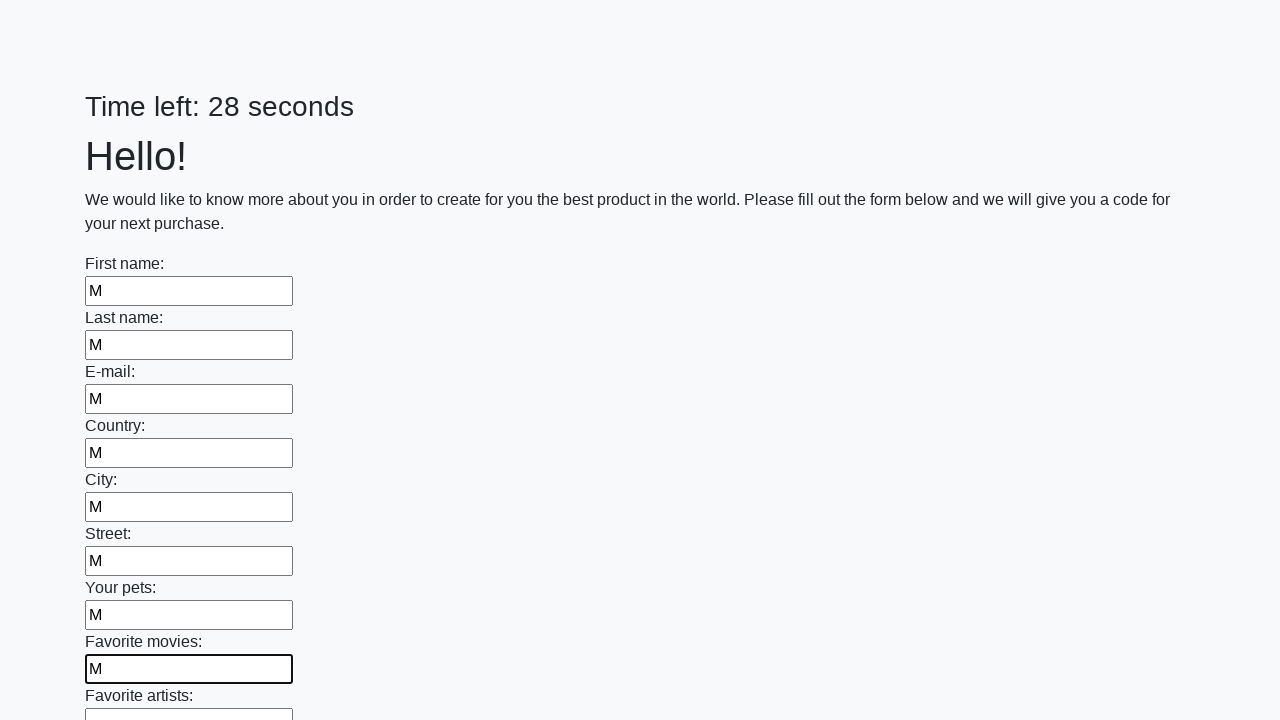

Filled a text input field with 'M' on [type=text] >> nth=8
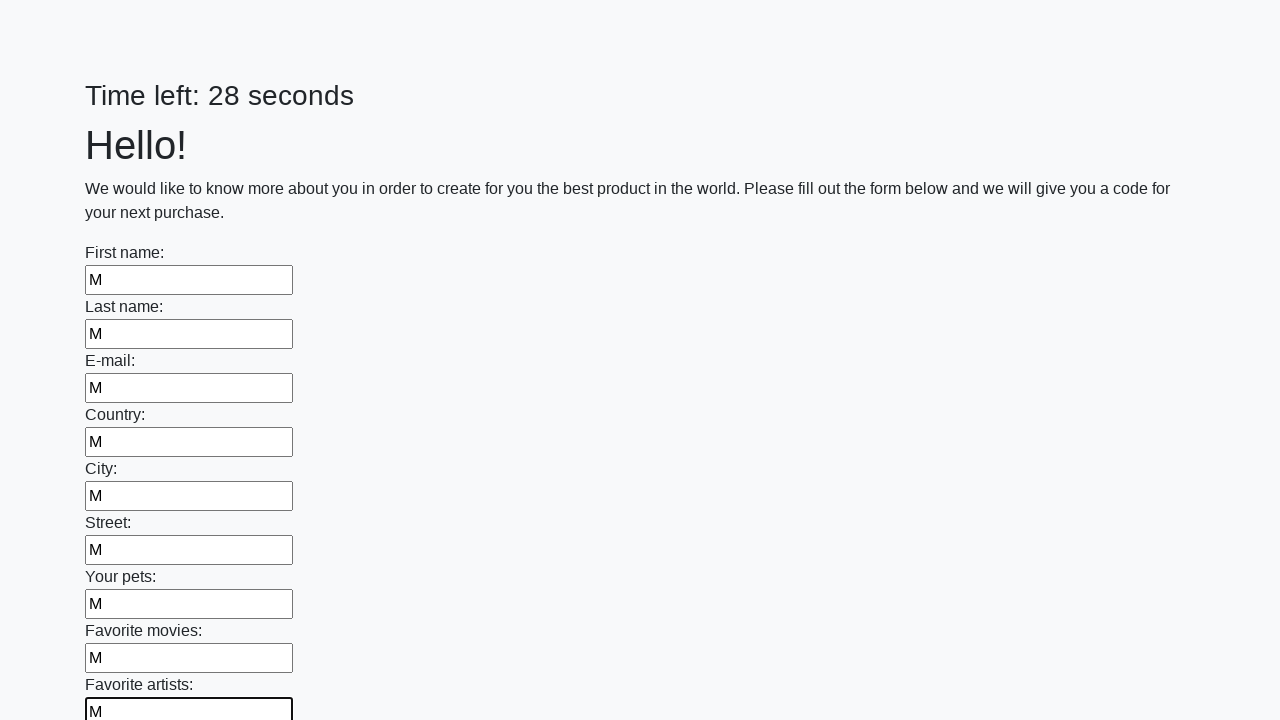

Filled a text input field with 'M' on [type=text] >> nth=9
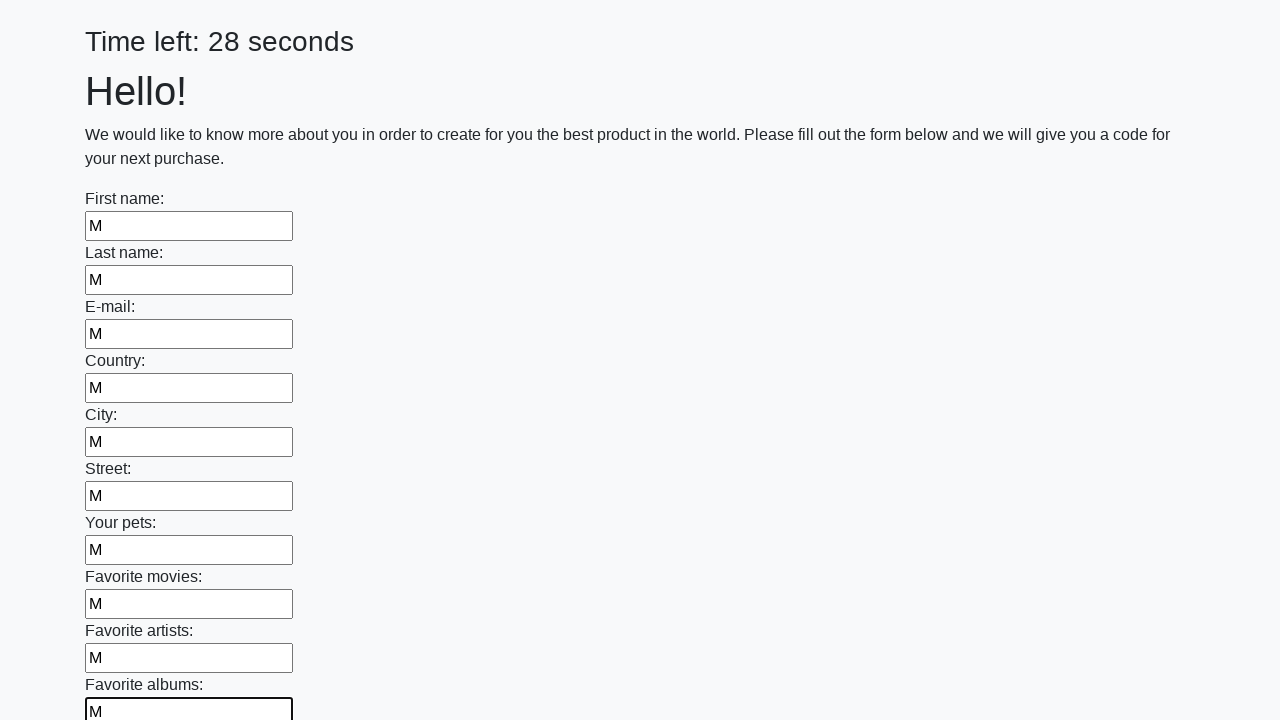

Filled a text input field with 'M' on [type=text] >> nth=10
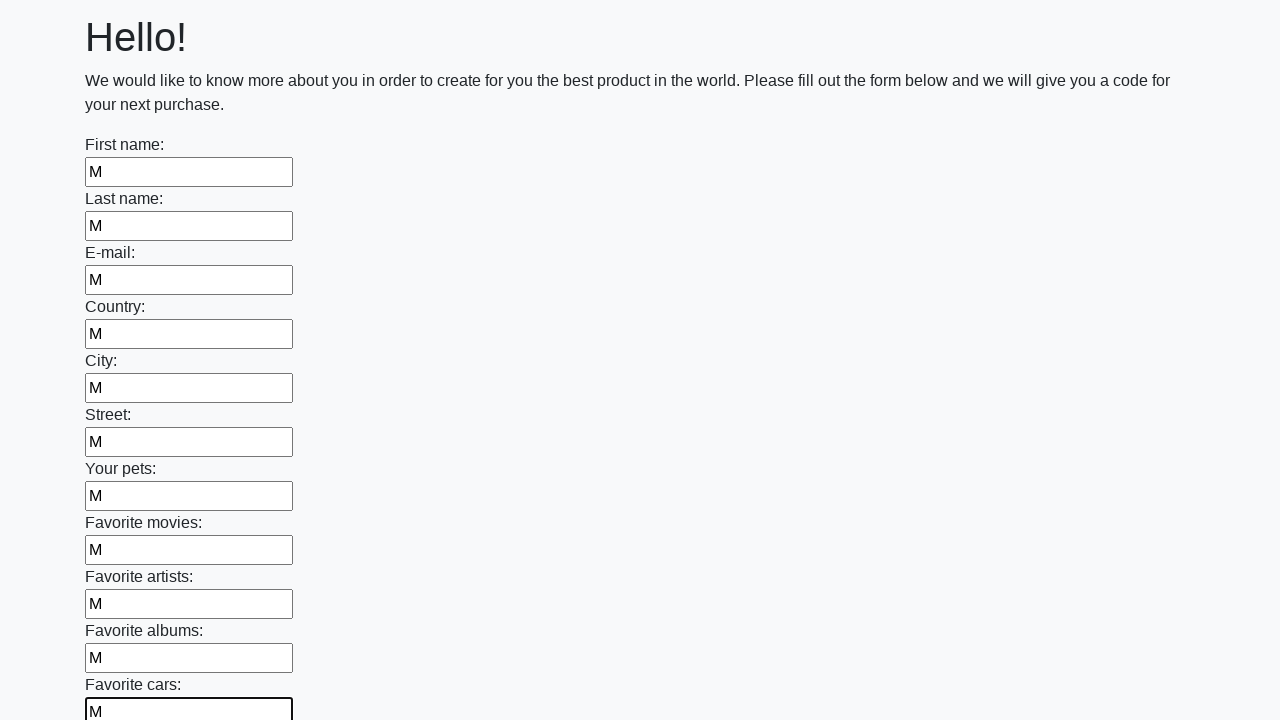

Filled a text input field with 'M' on [type=text] >> nth=11
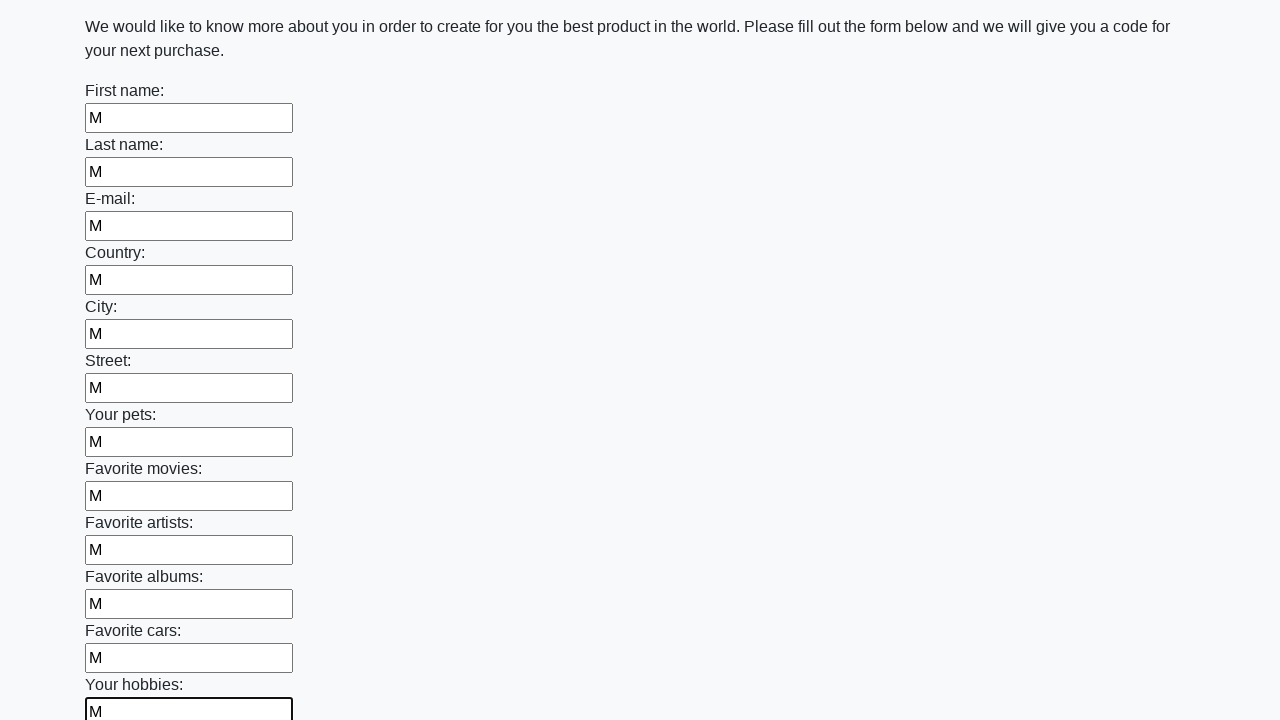

Filled a text input field with 'M' on [type=text] >> nth=12
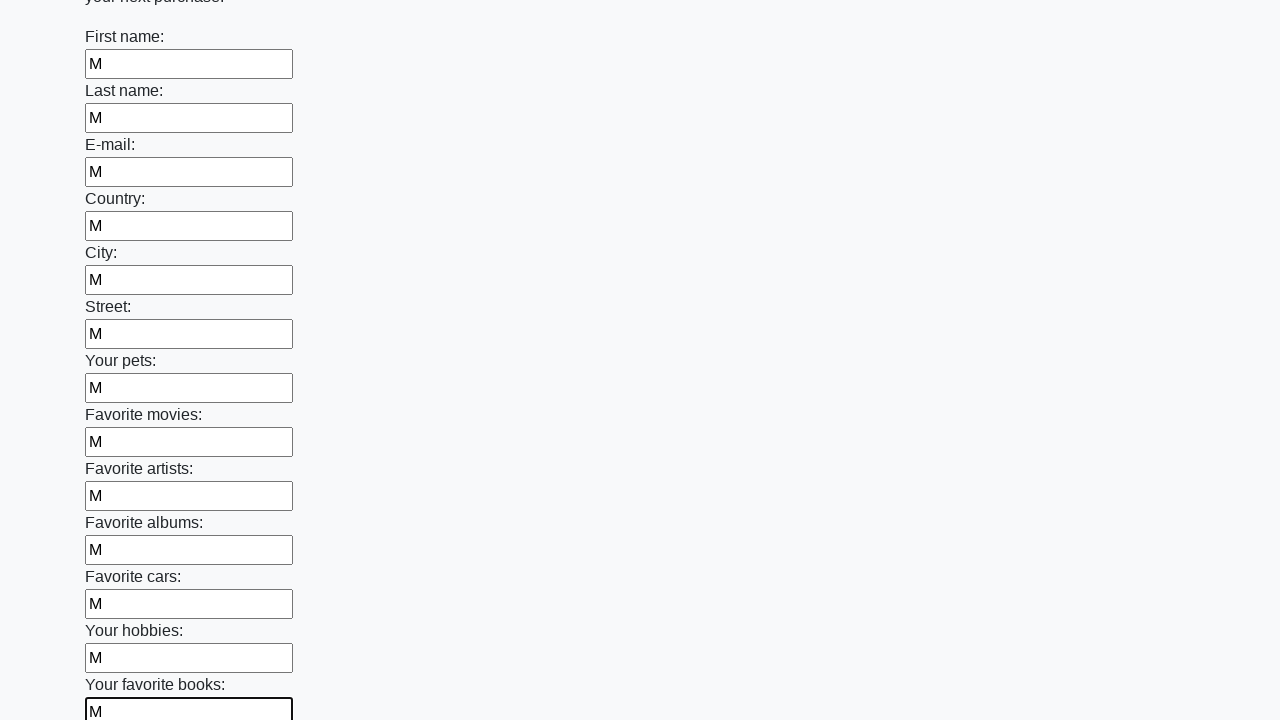

Filled a text input field with 'M' on [type=text] >> nth=13
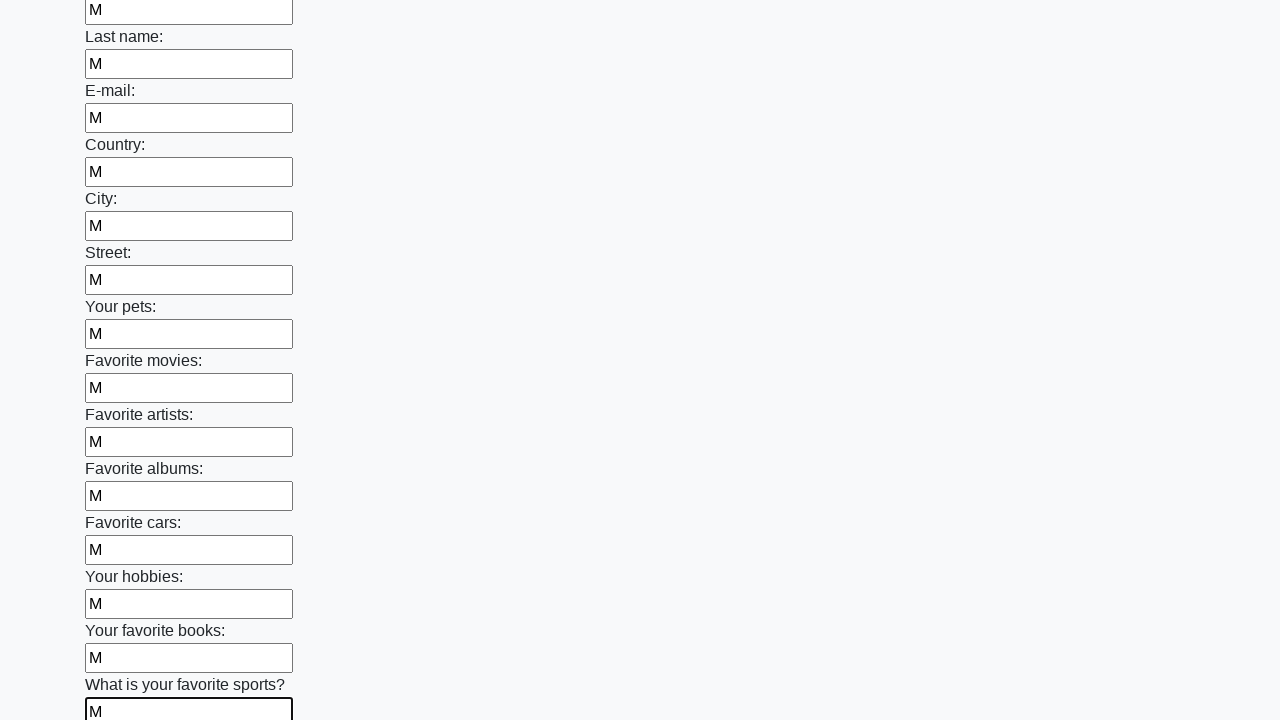

Filled a text input field with 'M' on [type=text] >> nth=14
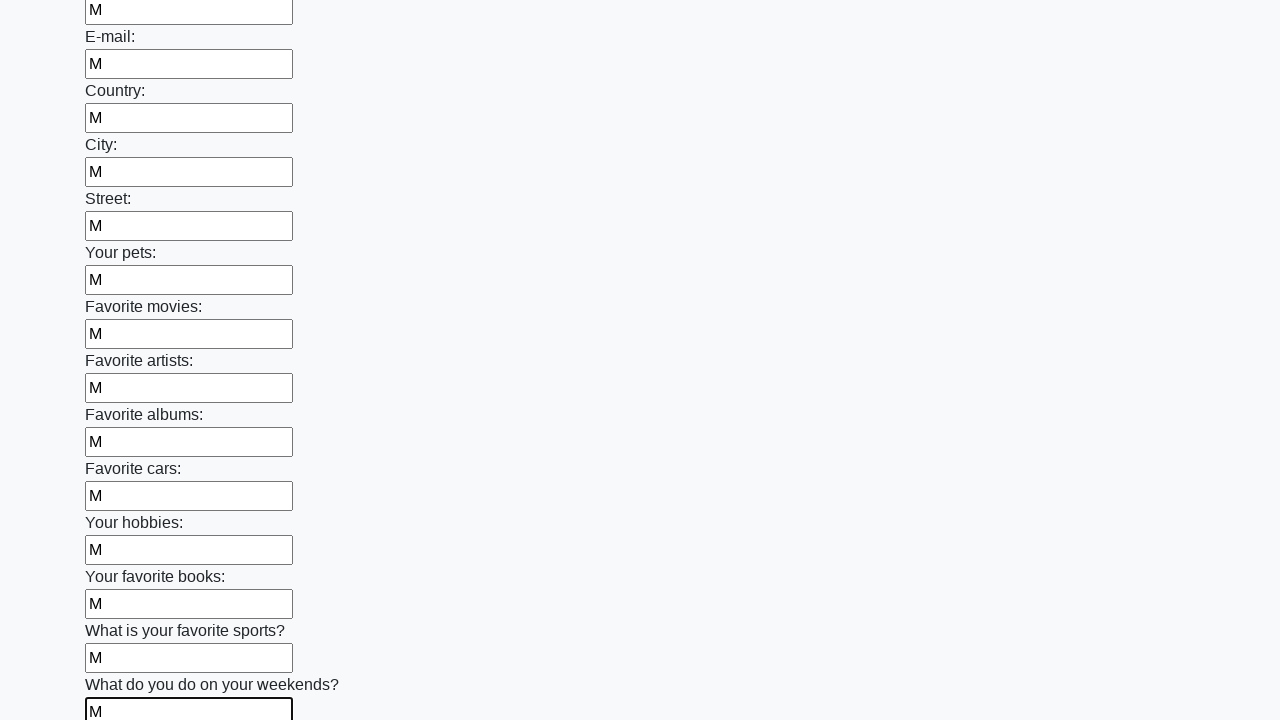

Filled a text input field with 'M' on [type=text] >> nth=15
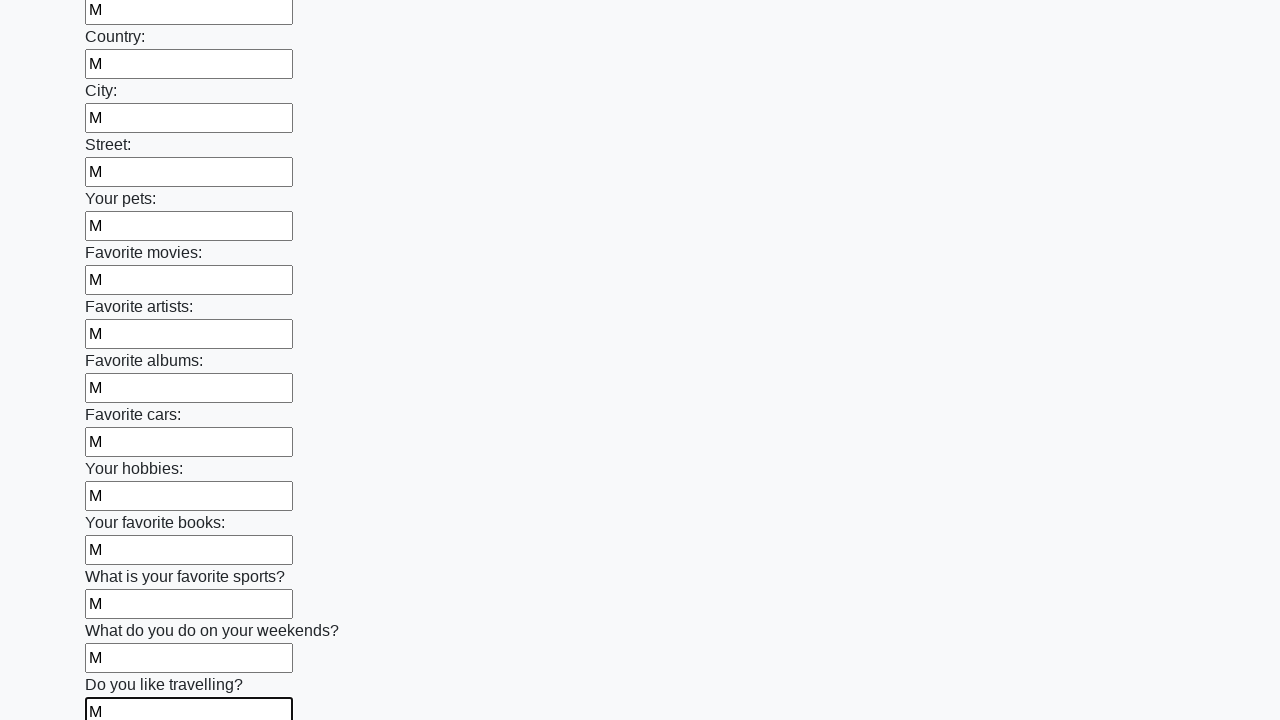

Filled a text input field with 'M' on [type=text] >> nth=16
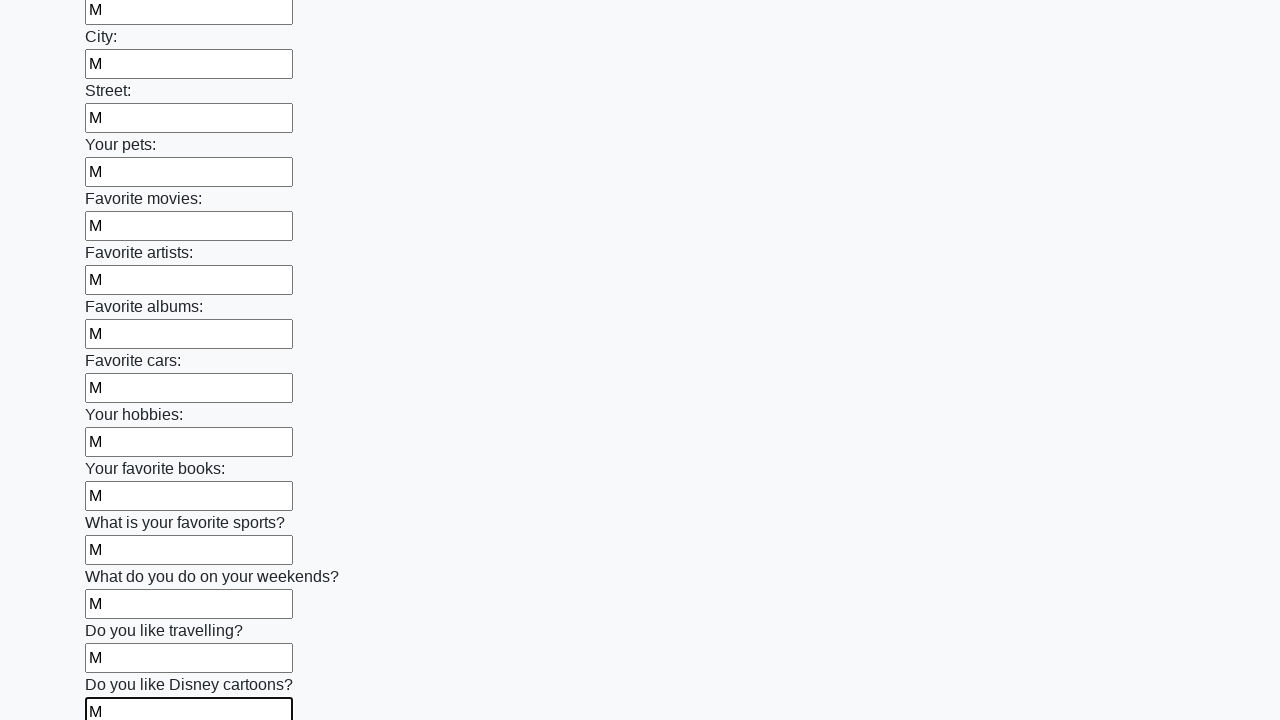

Filled a text input field with 'M' on [type=text] >> nth=17
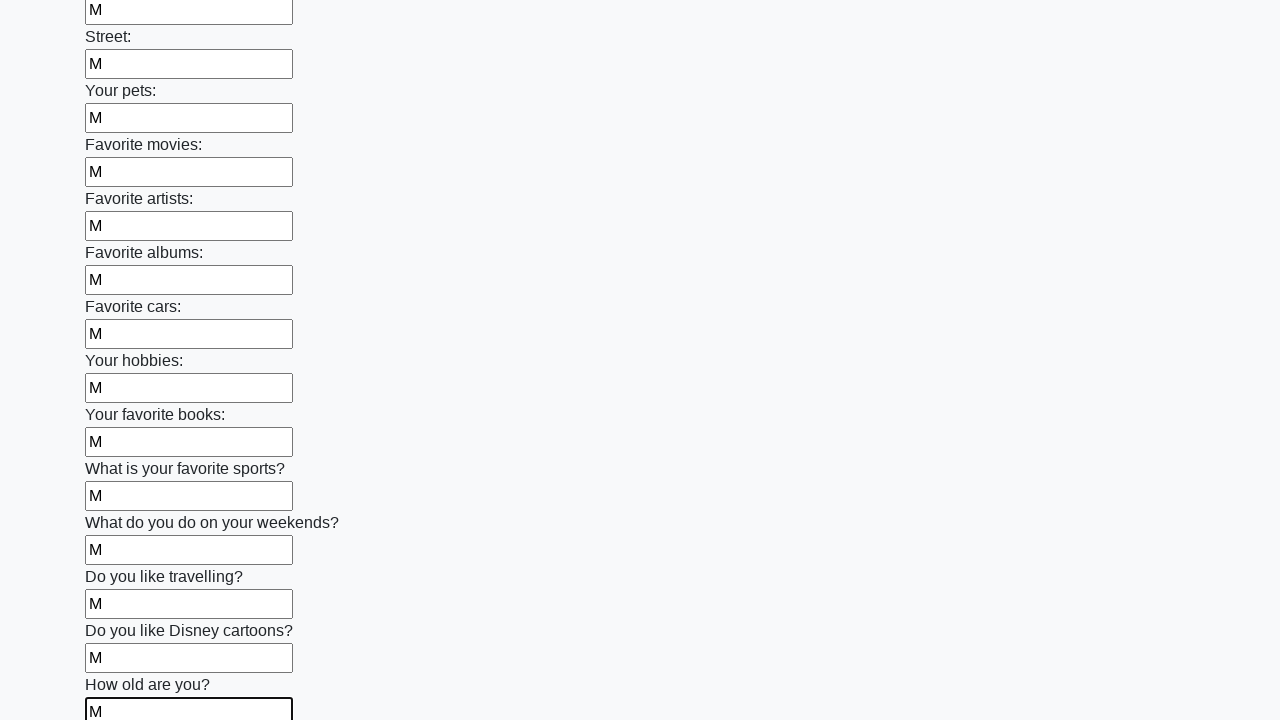

Filled a text input field with 'M' on [type=text] >> nth=18
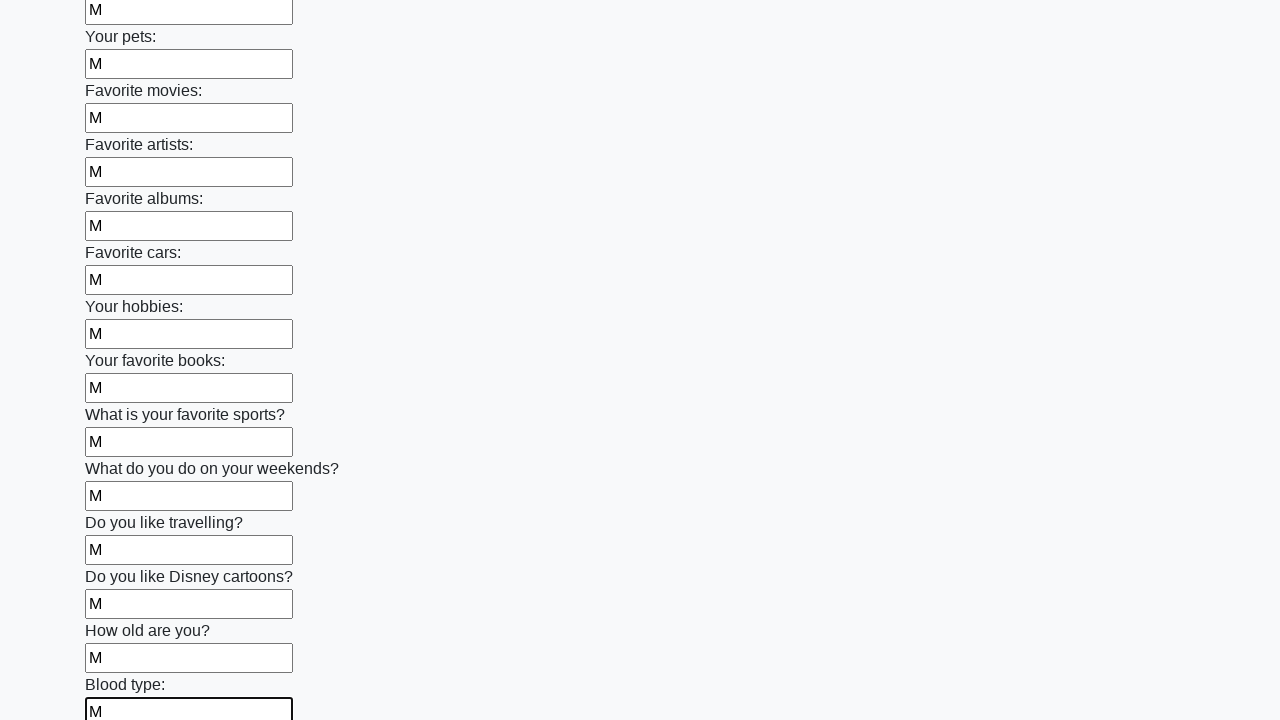

Filled a text input field with 'M' on [type=text] >> nth=19
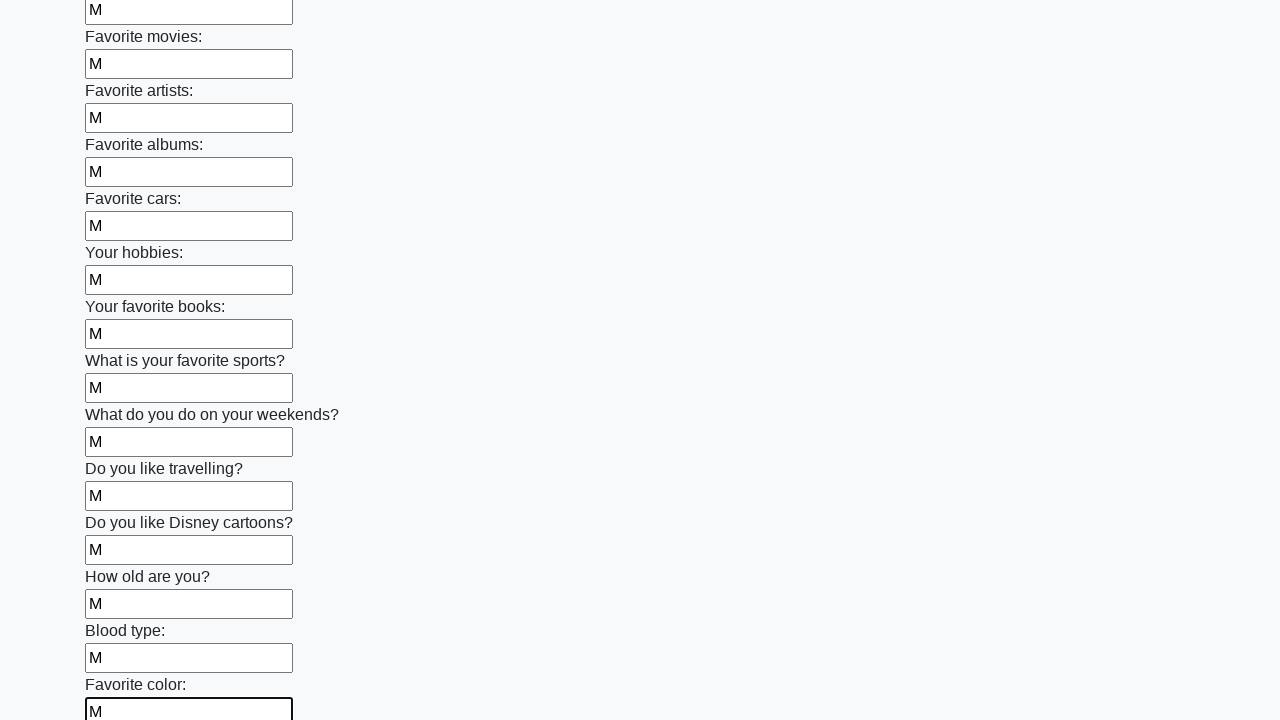

Filled a text input field with 'M' on [type=text] >> nth=20
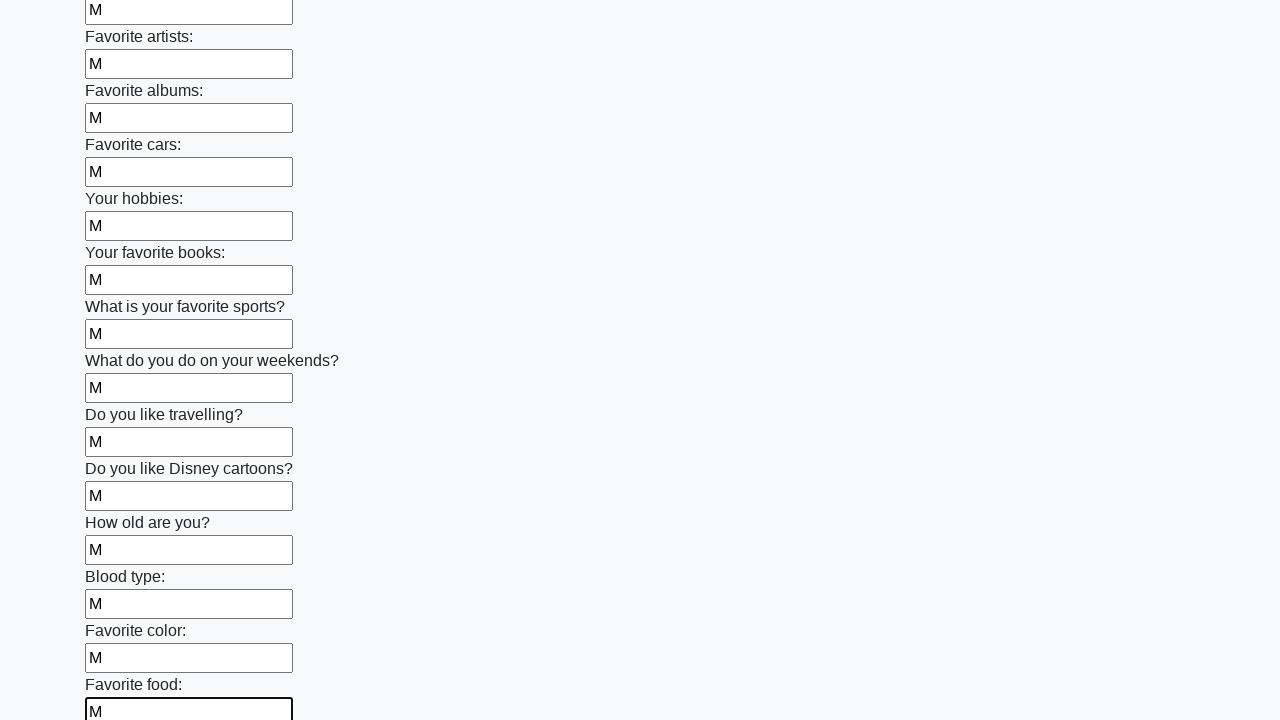

Filled a text input field with 'M' on [type=text] >> nth=21
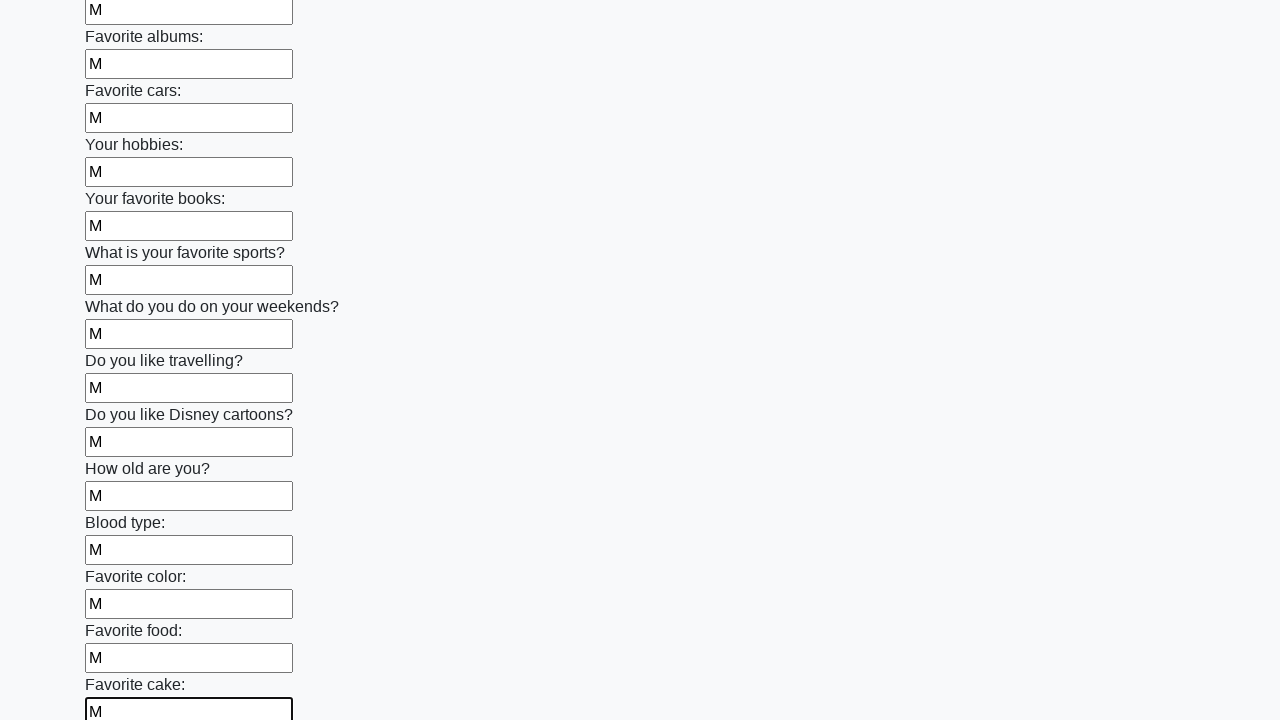

Filled a text input field with 'M' on [type=text] >> nth=22
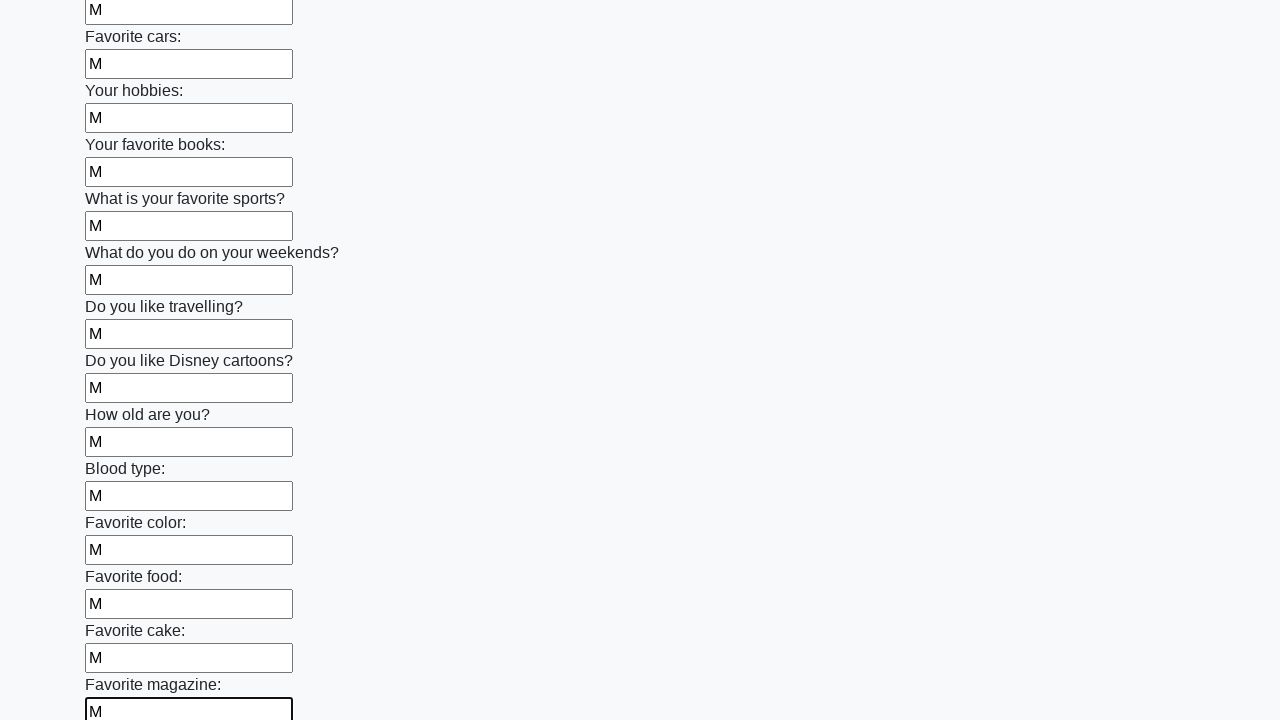

Filled a text input field with 'M' on [type=text] >> nth=23
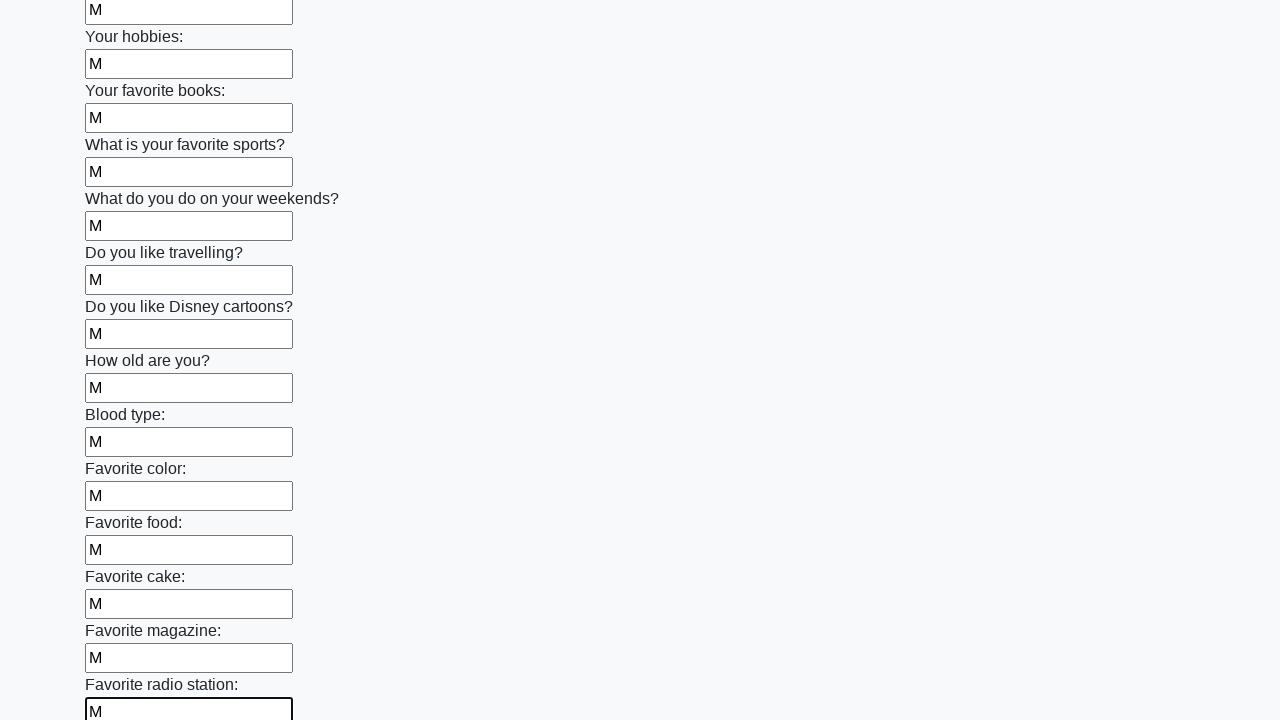

Filled a text input field with 'M' on [type=text] >> nth=24
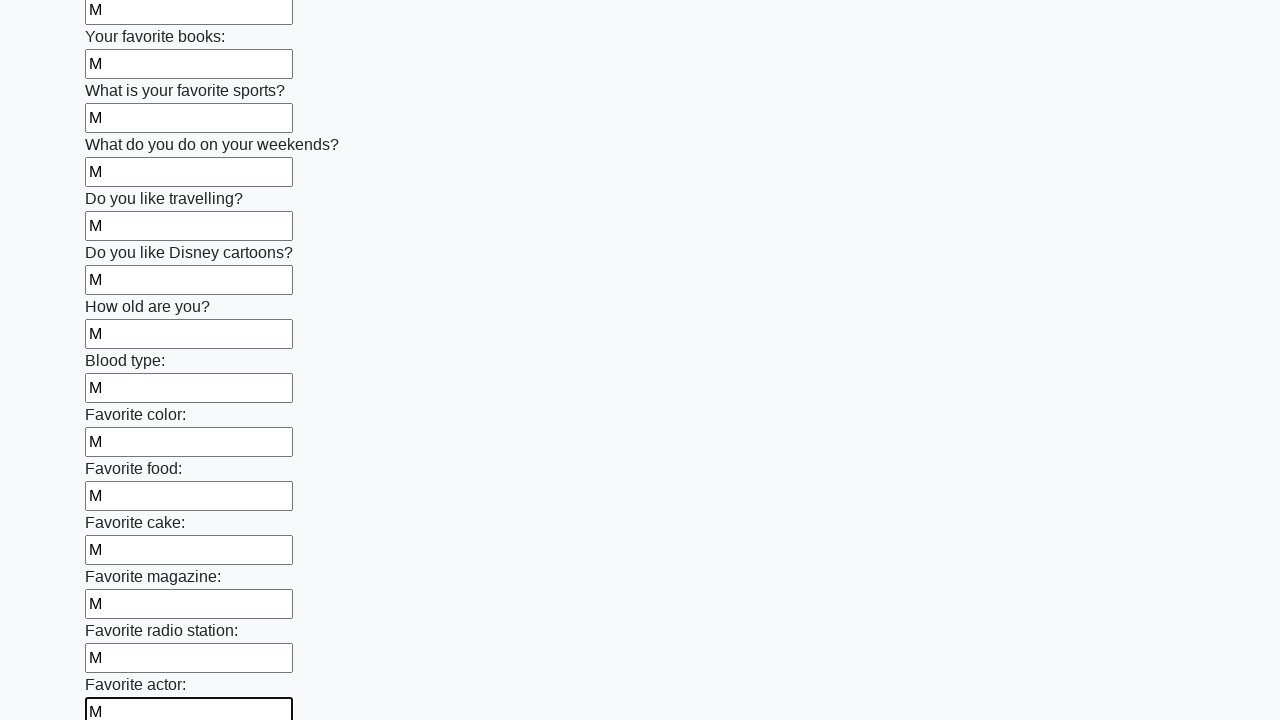

Filled a text input field with 'M' on [type=text] >> nth=25
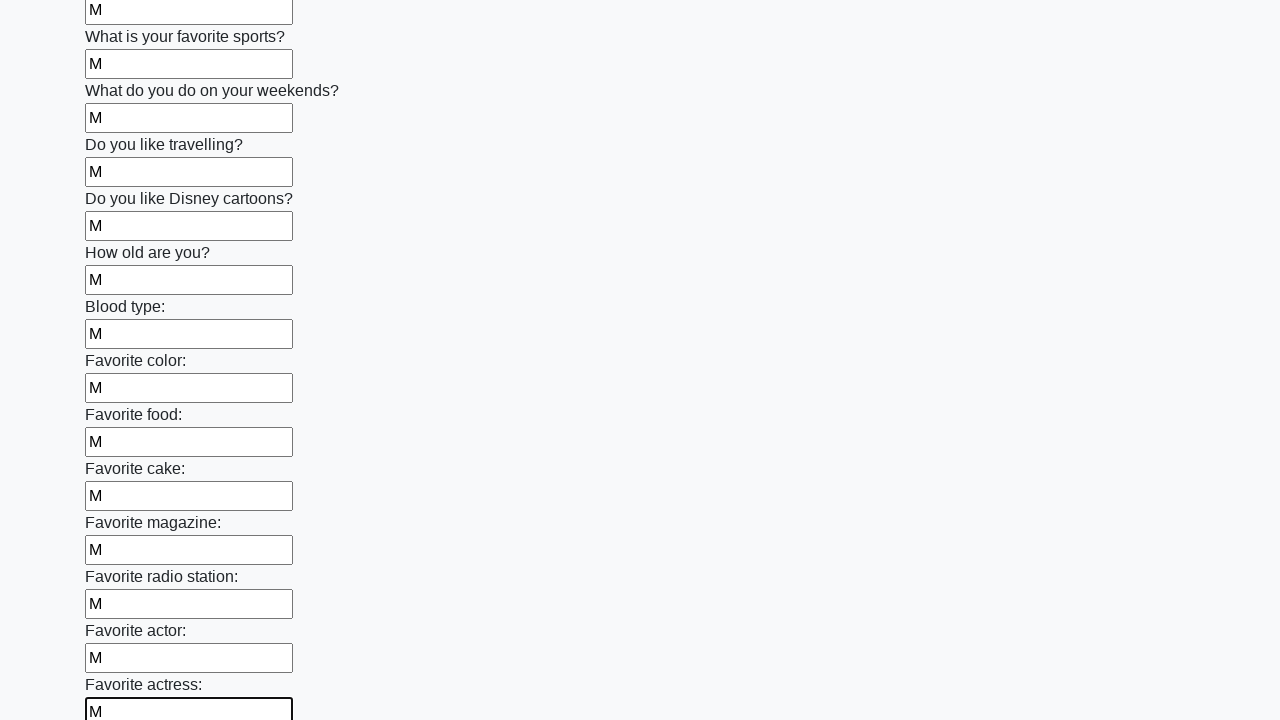

Filled a text input field with 'M' on [type=text] >> nth=26
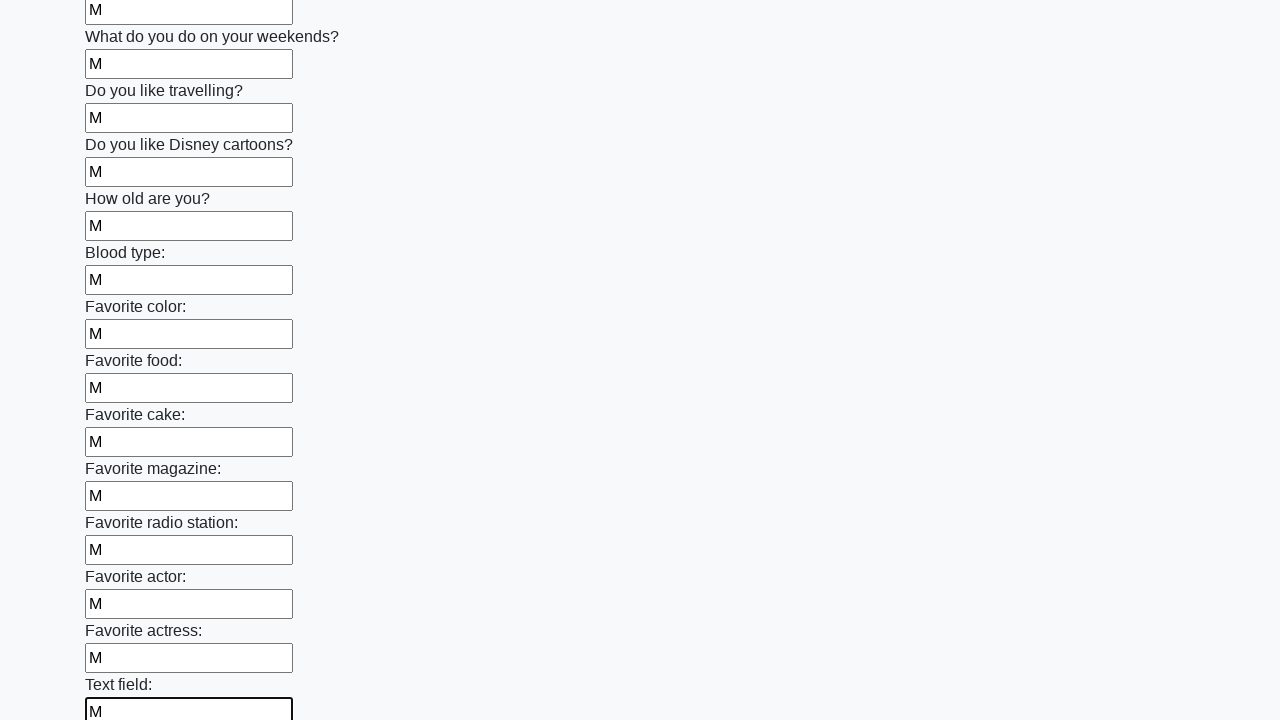

Filled a text input field with 'M' on [type=text] >> nth=27
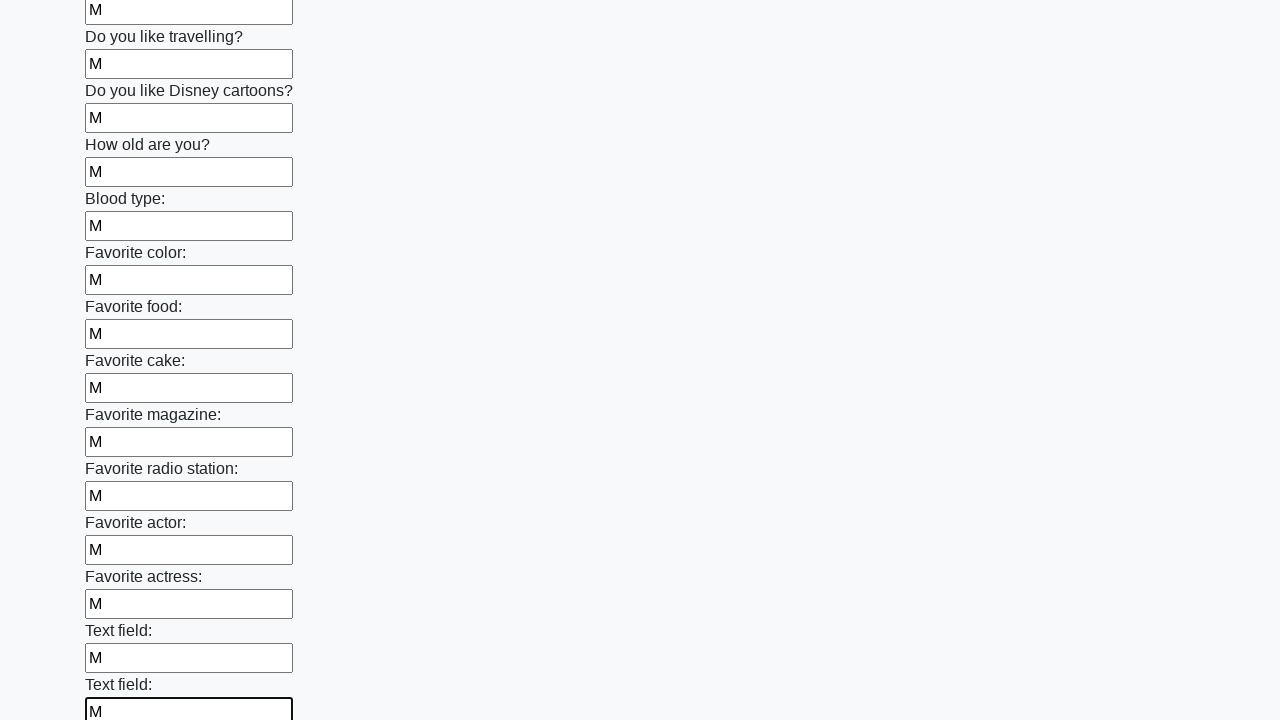

Filled a text input field with 'M' on [type=text] >> nth=28
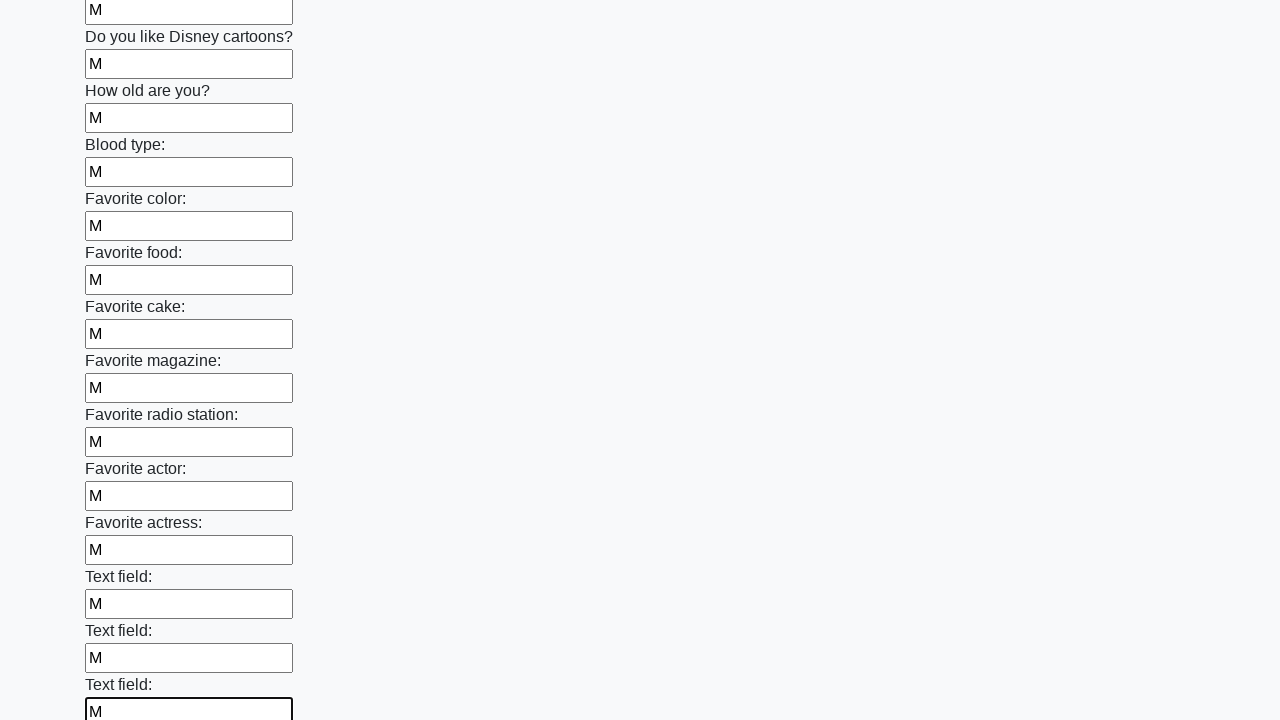

Filled a text input field with 'M' on [type=text] >> nth=29
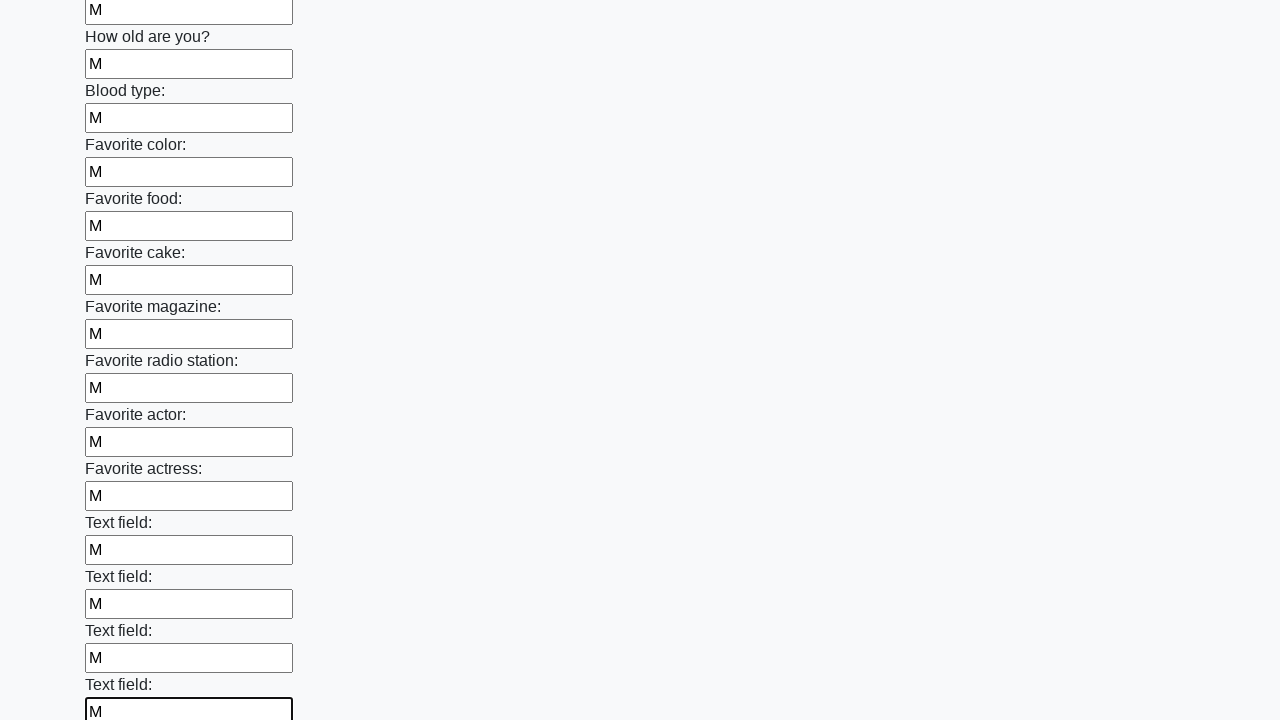

Filled a text input field with 'M' on [type=text] >> nth=30
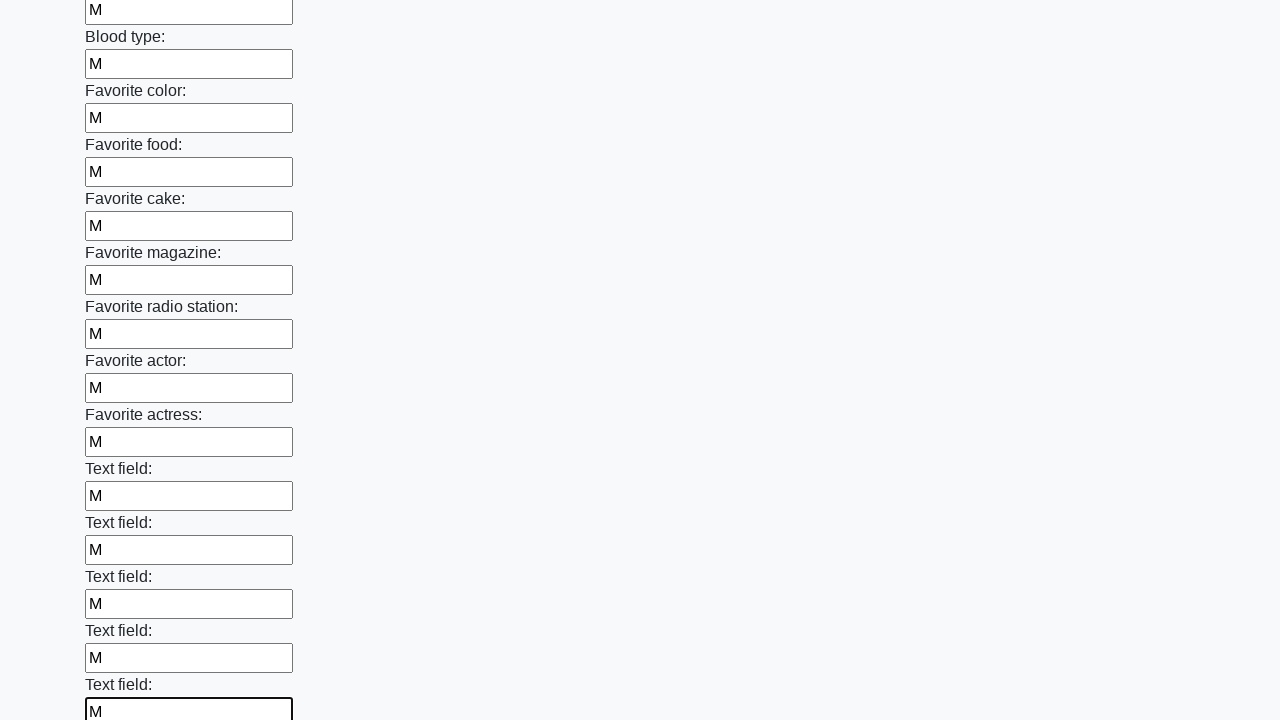

Filled a text input field with 'M' on [type=text] >> nth=31
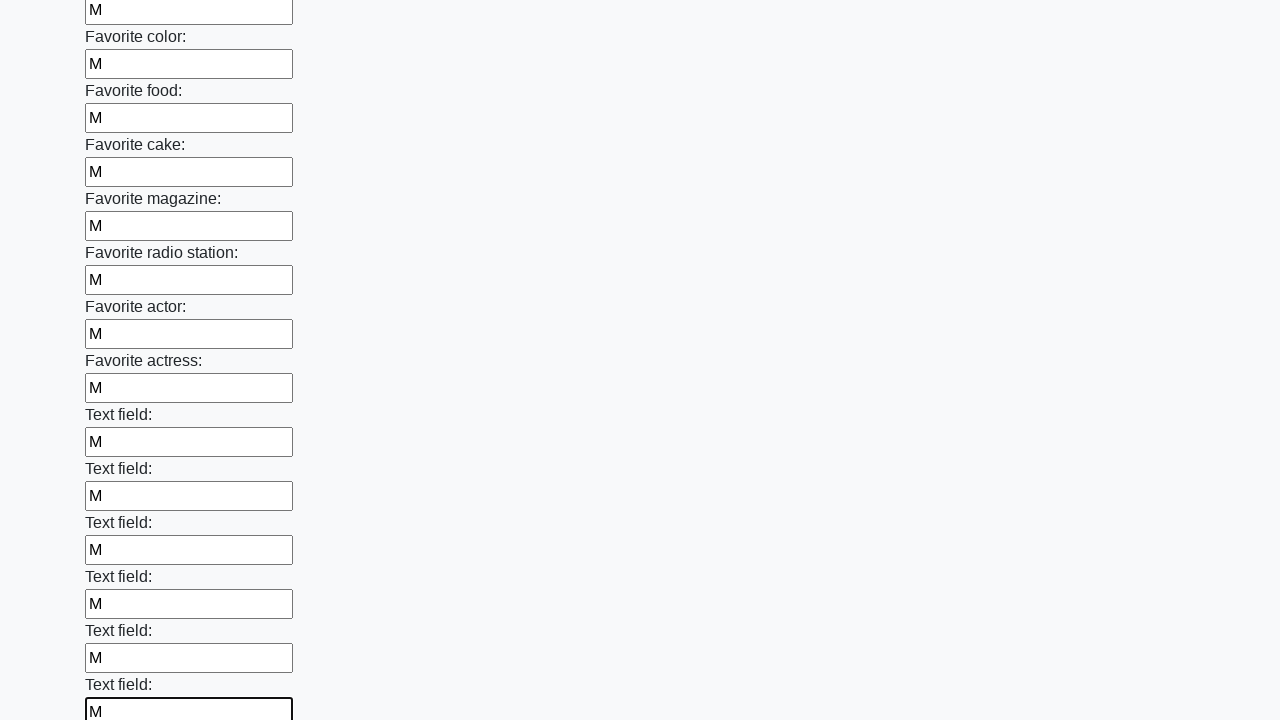

Filled a text input field with 'M' on [type=text] >> nth=32
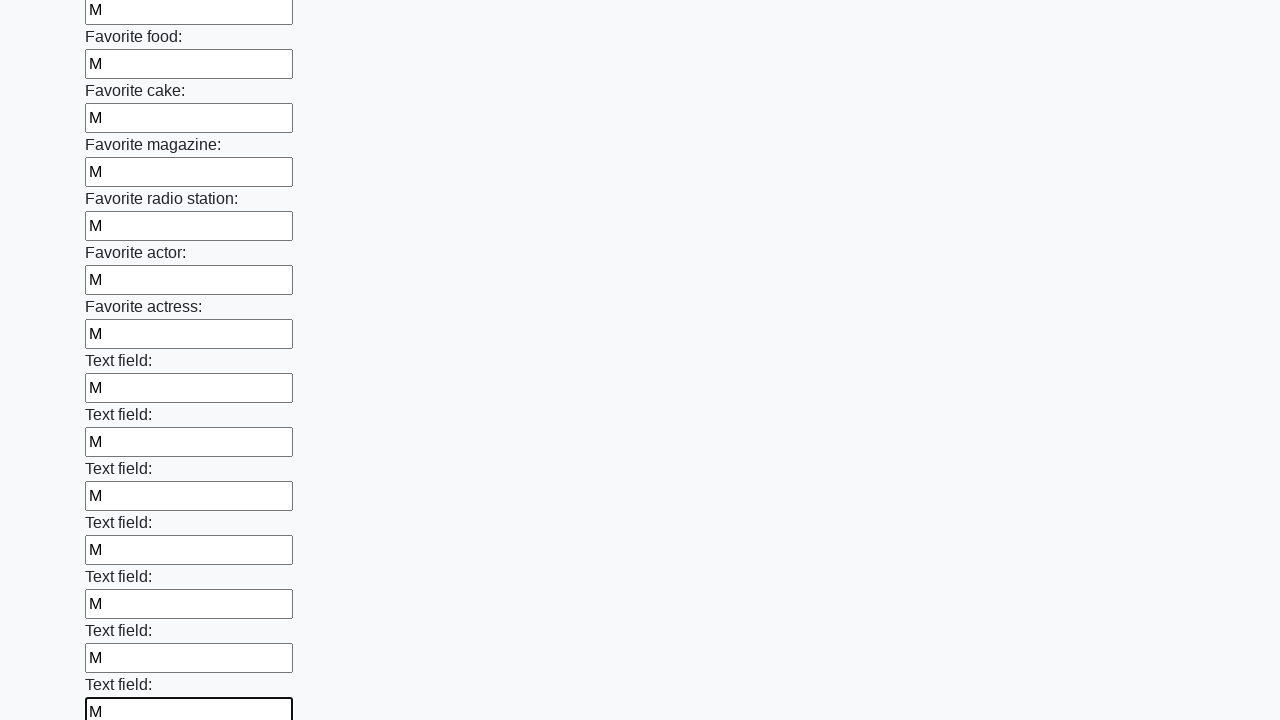

Filled a text input field with 'M' on [type=text] >> nth=33
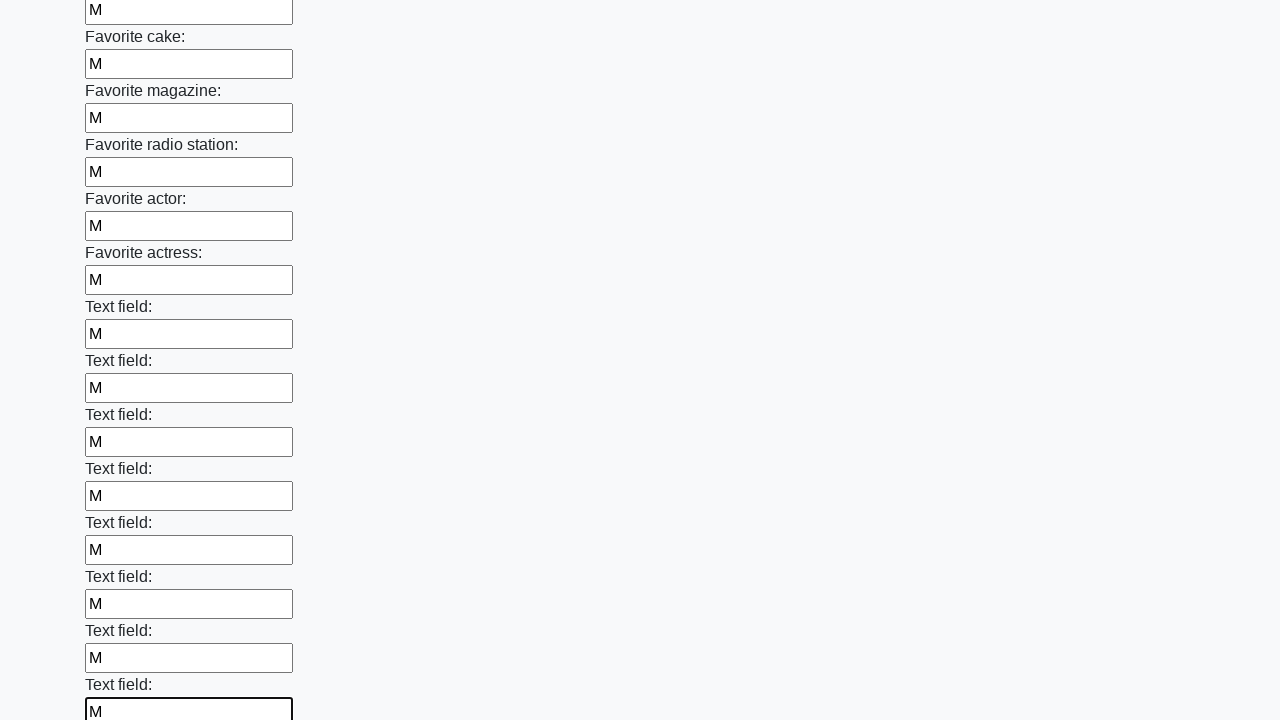

Filled a text input field with 'M' on [type=text] >> nth=34
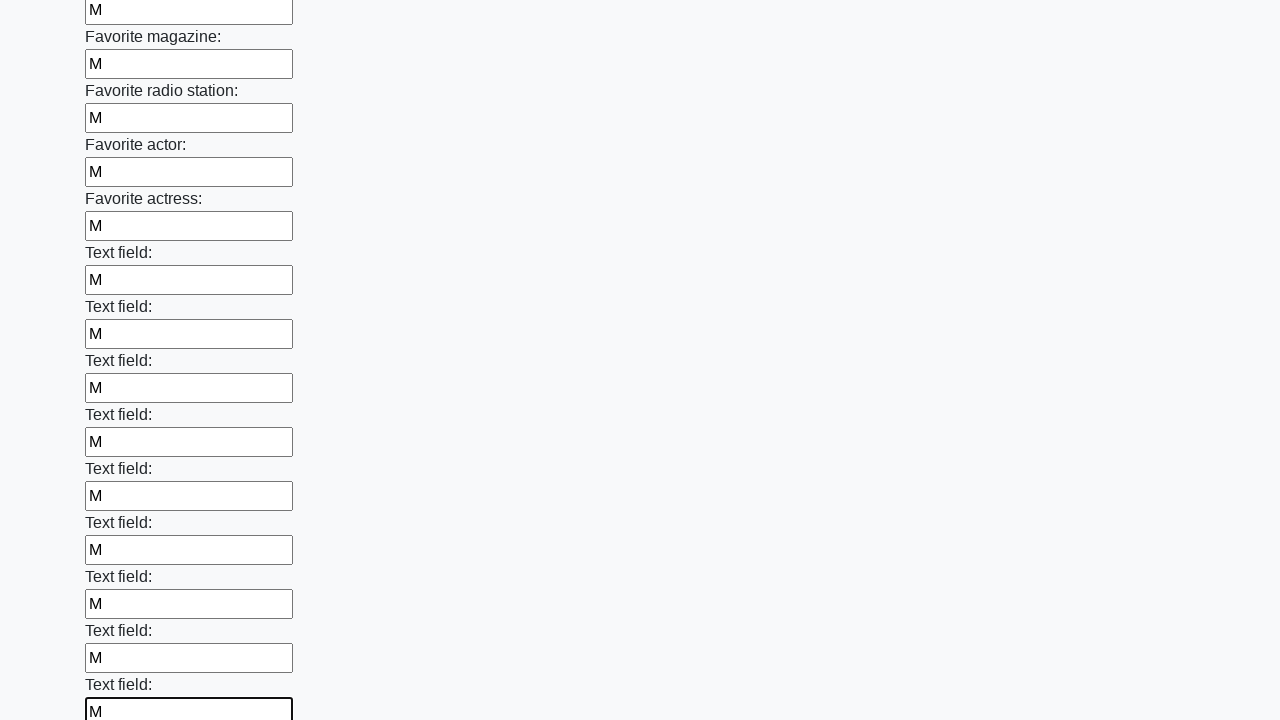

Filled a text input field with 'M' on [type=text] >> nth=35
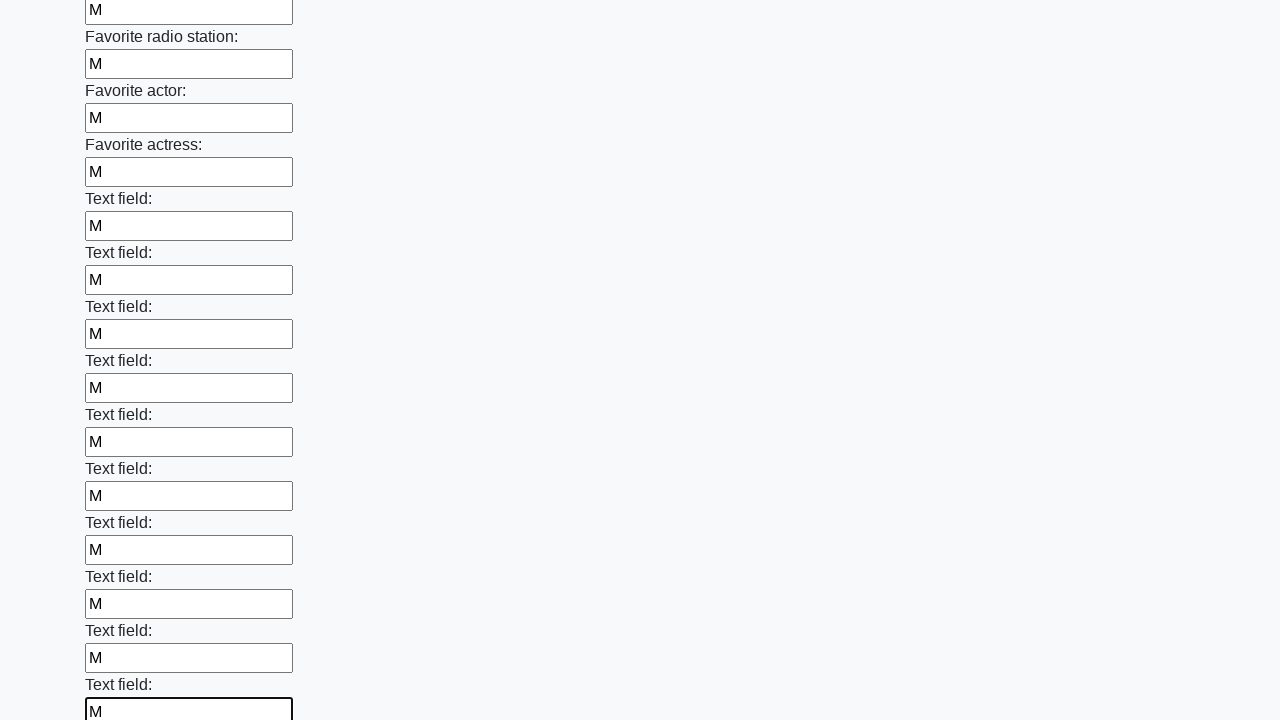

Filled a text input field with 'M' on [type=text] >> nth=36
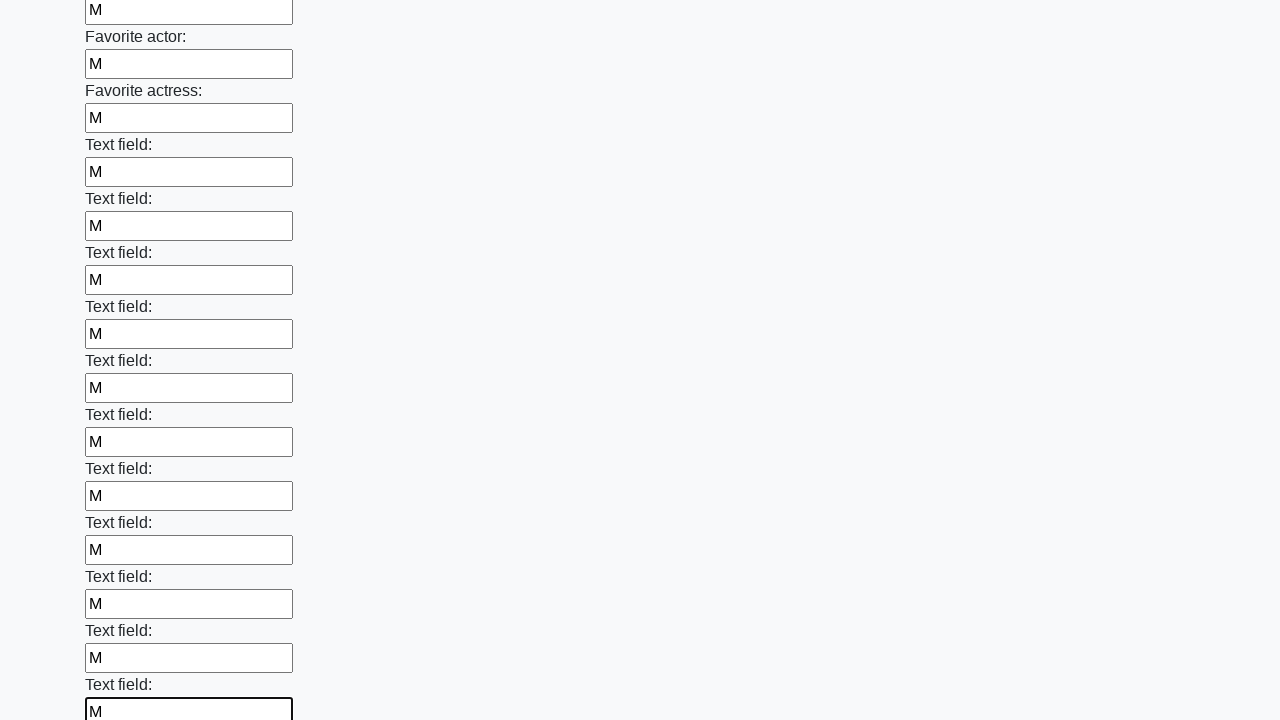

Filled a text input field with 'M' on [type=text] >> nth=37
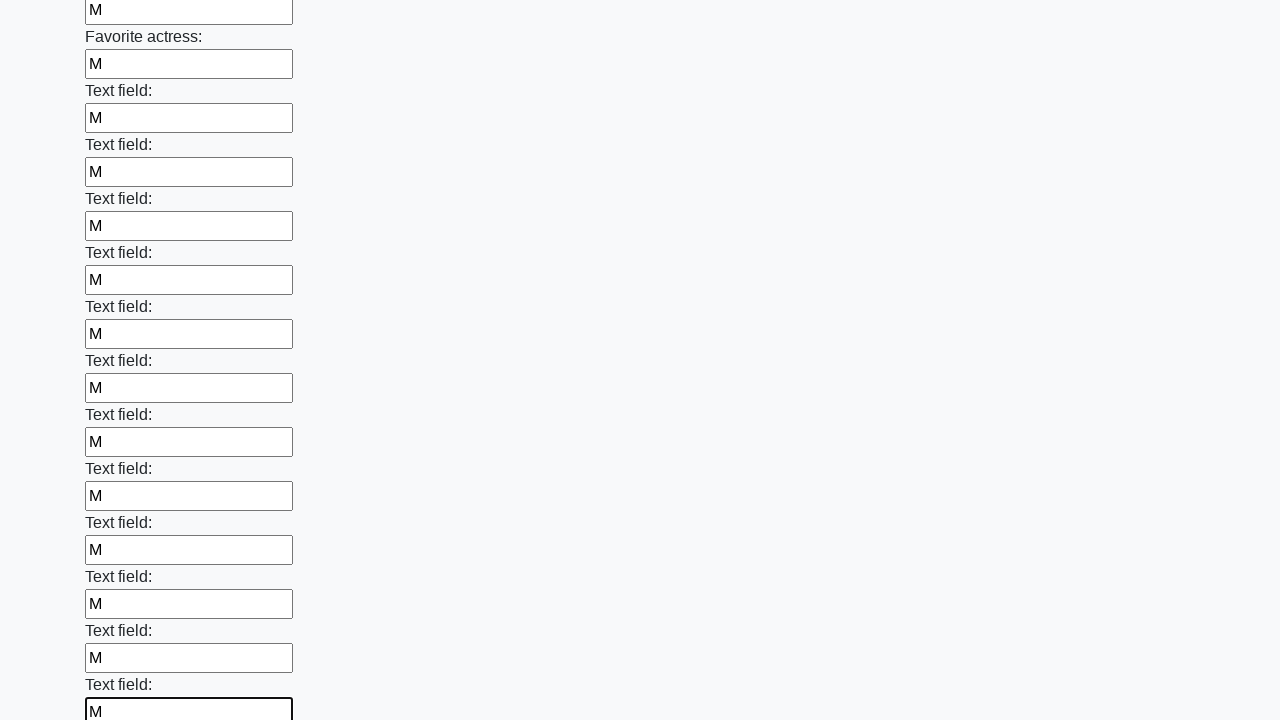

Filled a text input field with 'M' on [type=text] >> nth=38
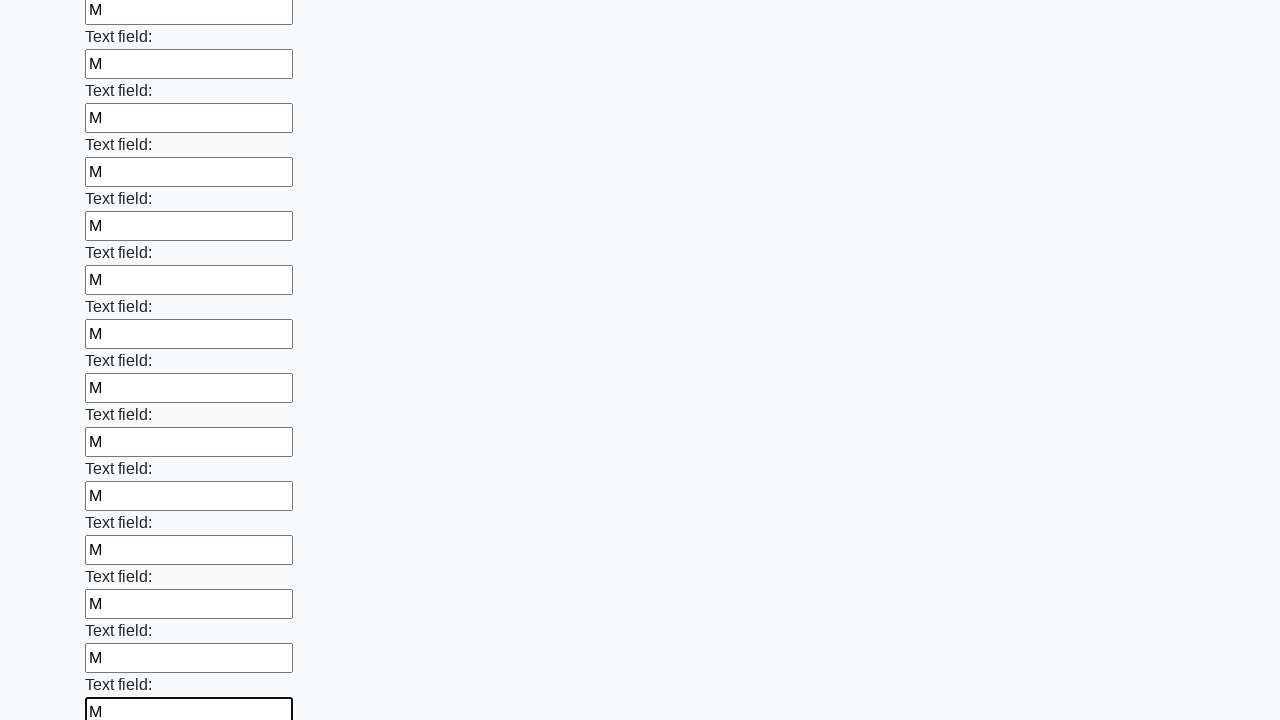

Filled a text input field with 'M' on [type=text] >> nth=39
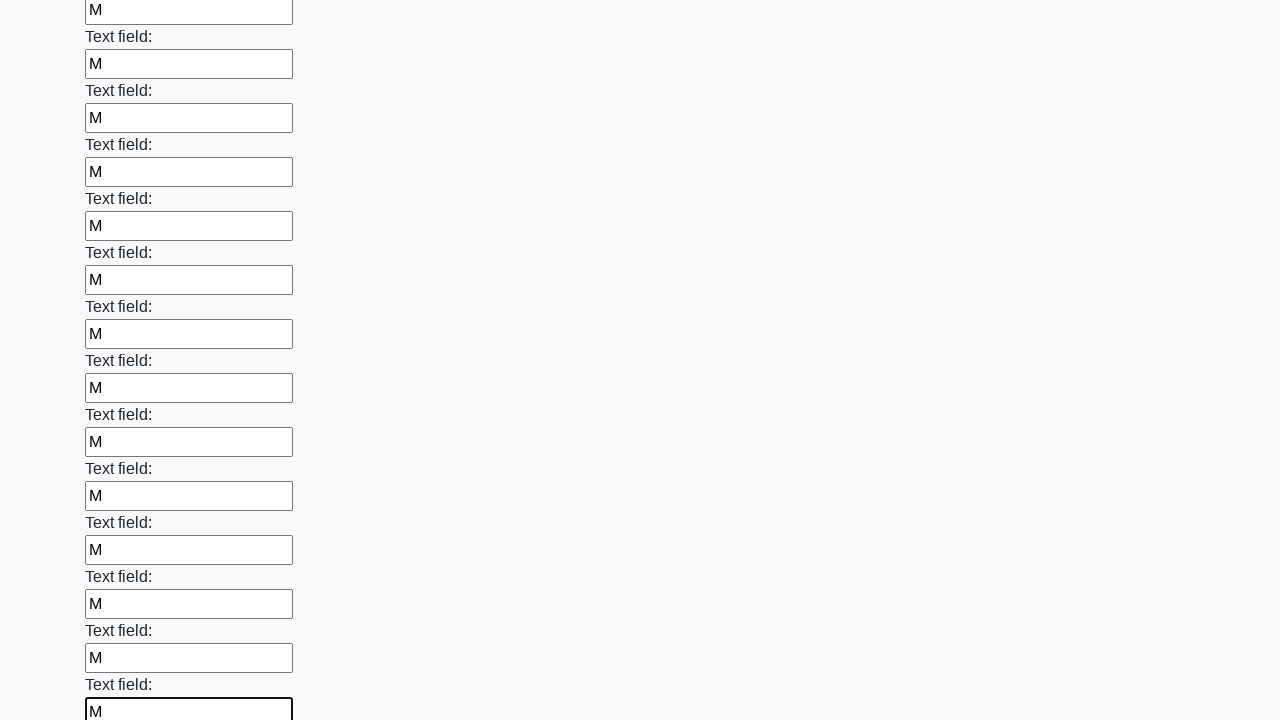

Filled a text input field with 'M' on [type=text] >> nth=40
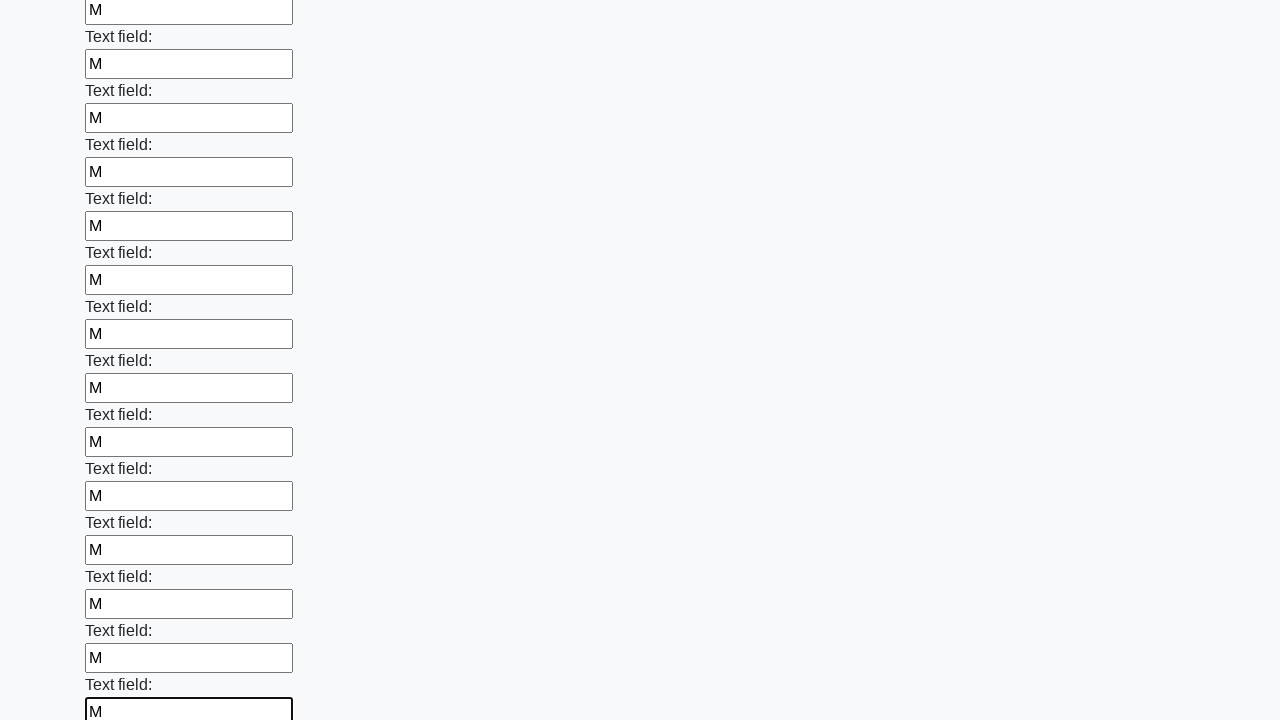

Filled a text input field with 'M' on [type=text] >> nth=41
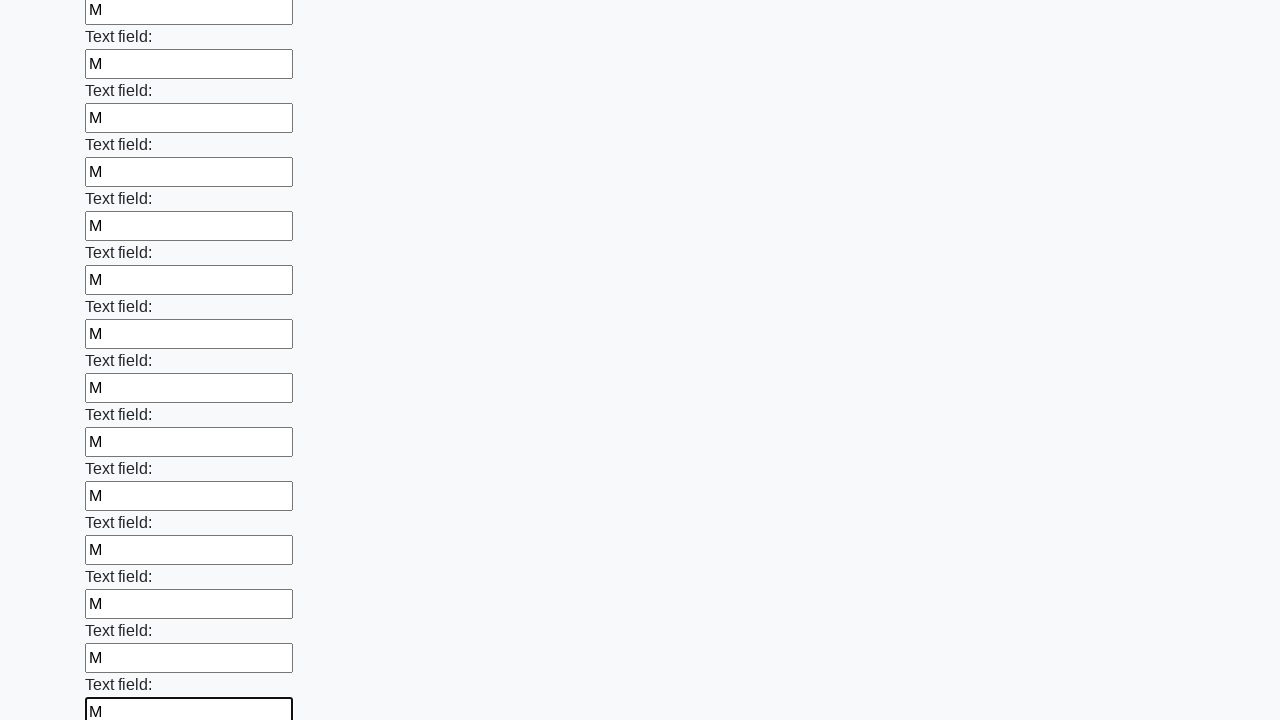

Filled a text input field with 'M' on [type=text] >> nth=42
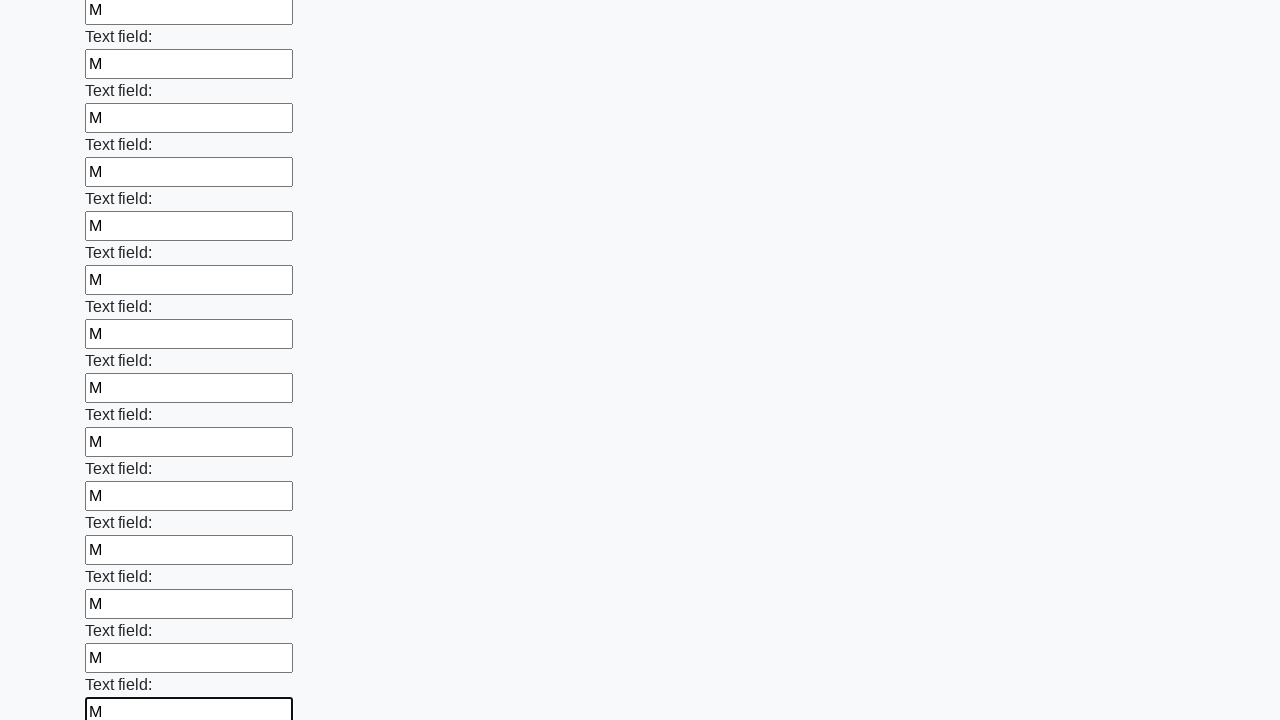

Filled a text input field with 'M' on [type=text] >> nth=43
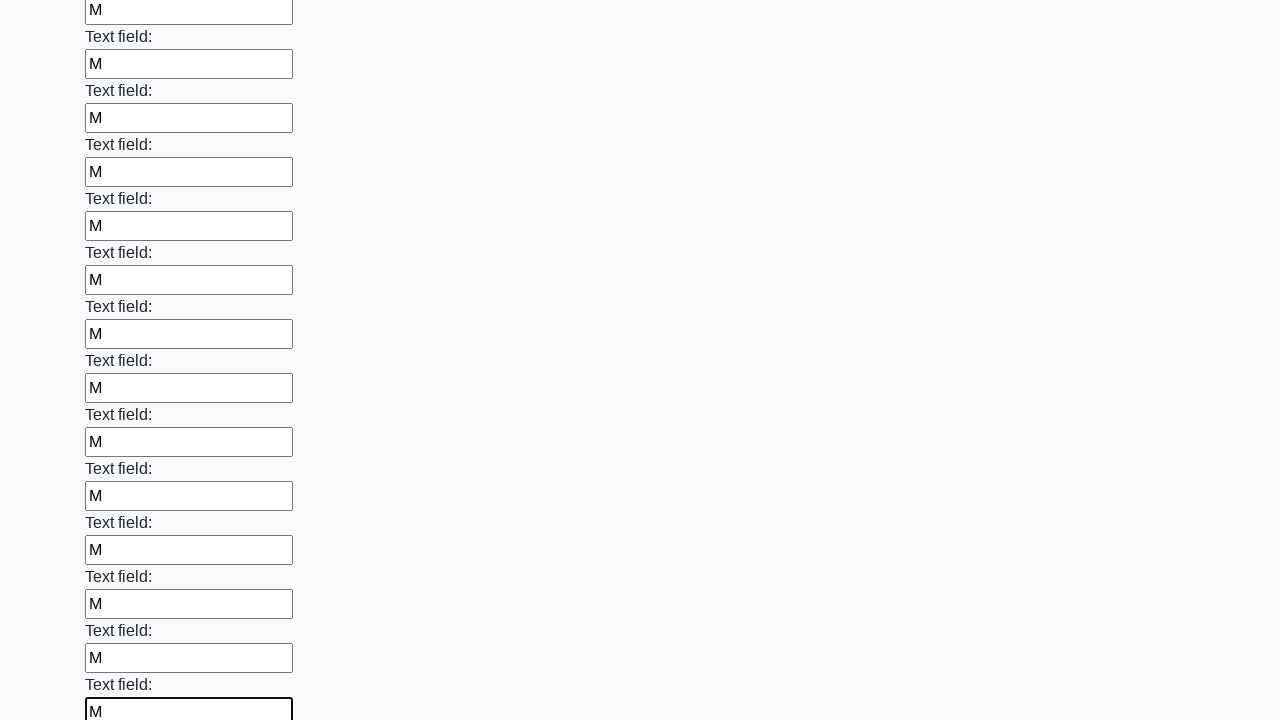

Filled a text input field with 'M' on [type=text] >> nth=44
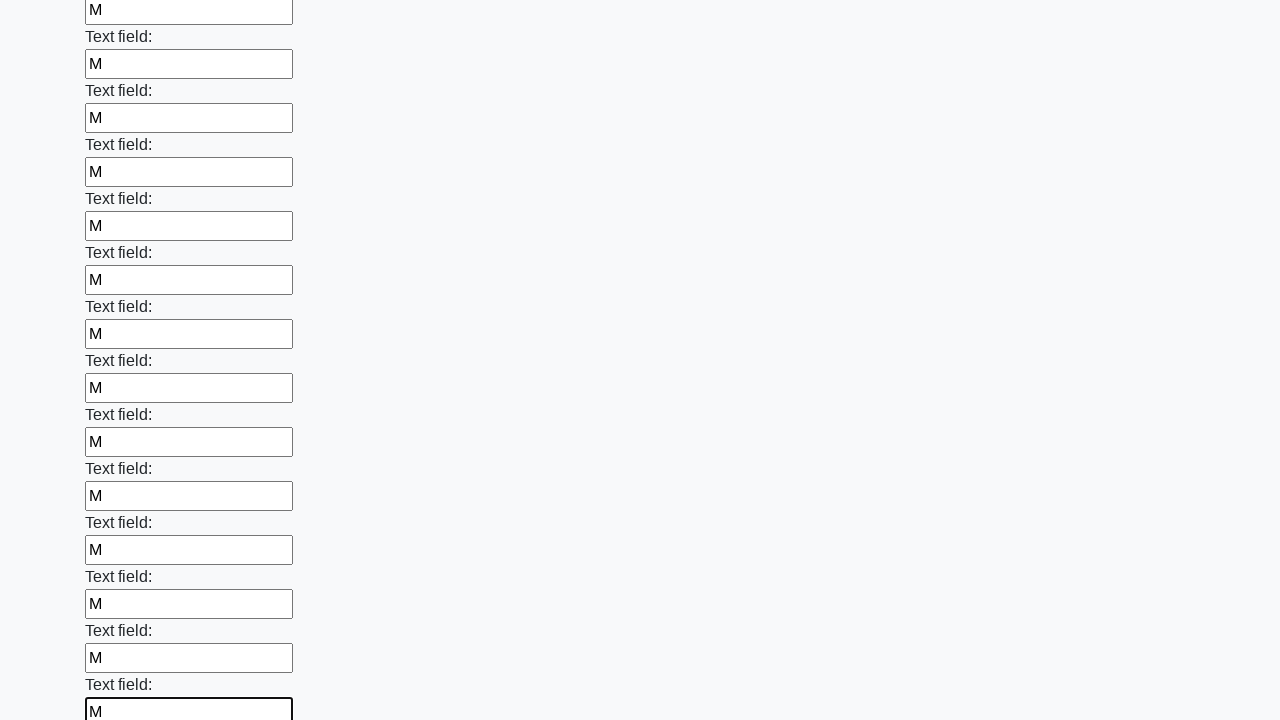

Filled a text input field with 'M' on [type=text] >> nth=45
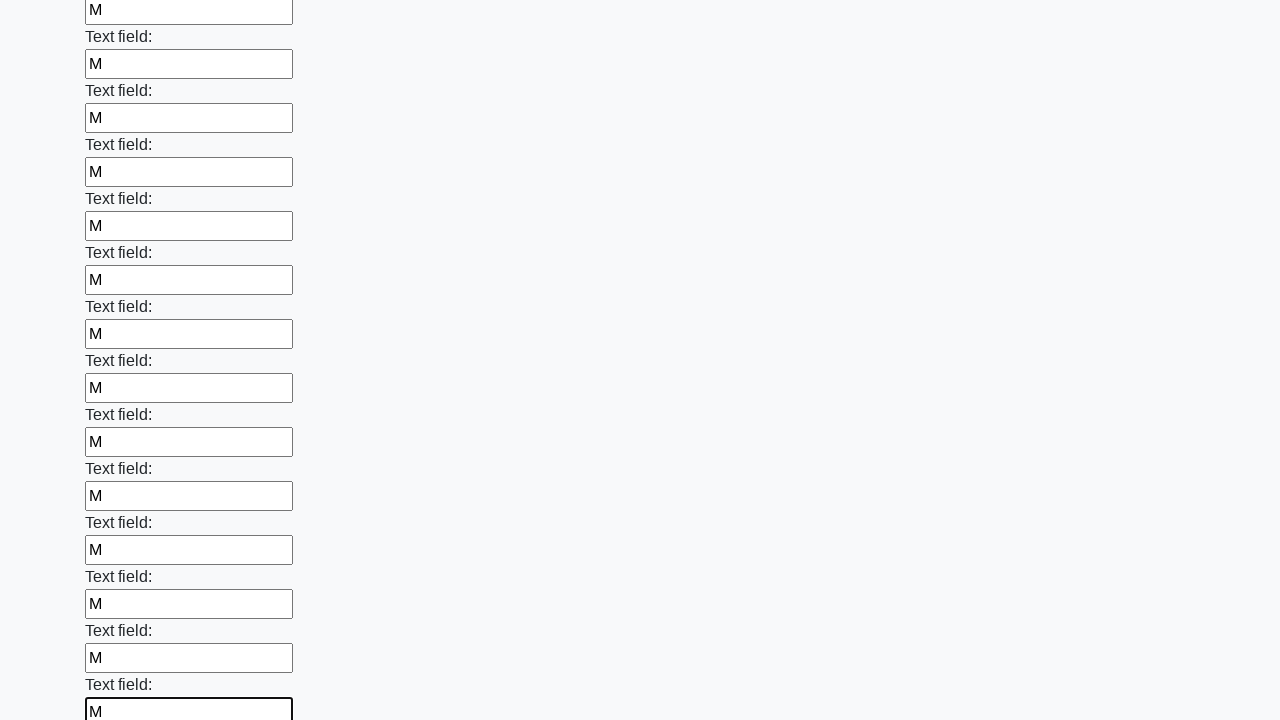

Filled a text input field with 'M' on [type=text] >> nth=46
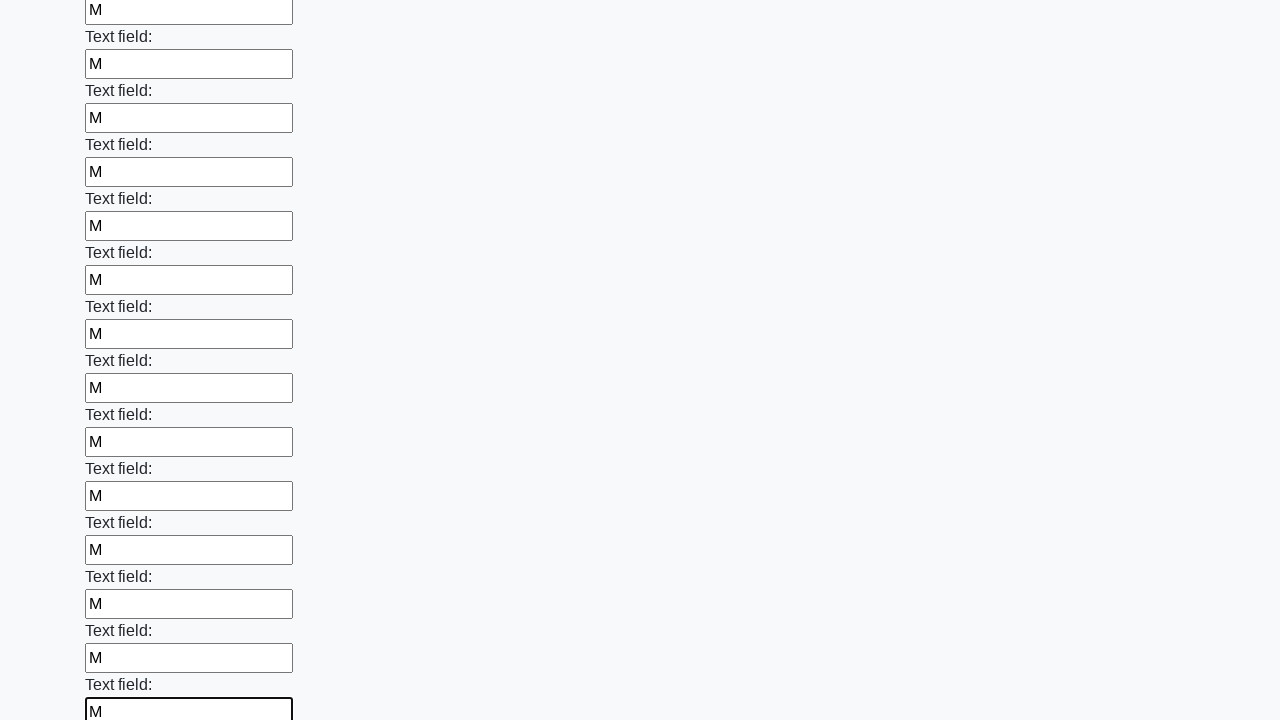

Filled a text input field with 'M' on [type=text] >> nth=47
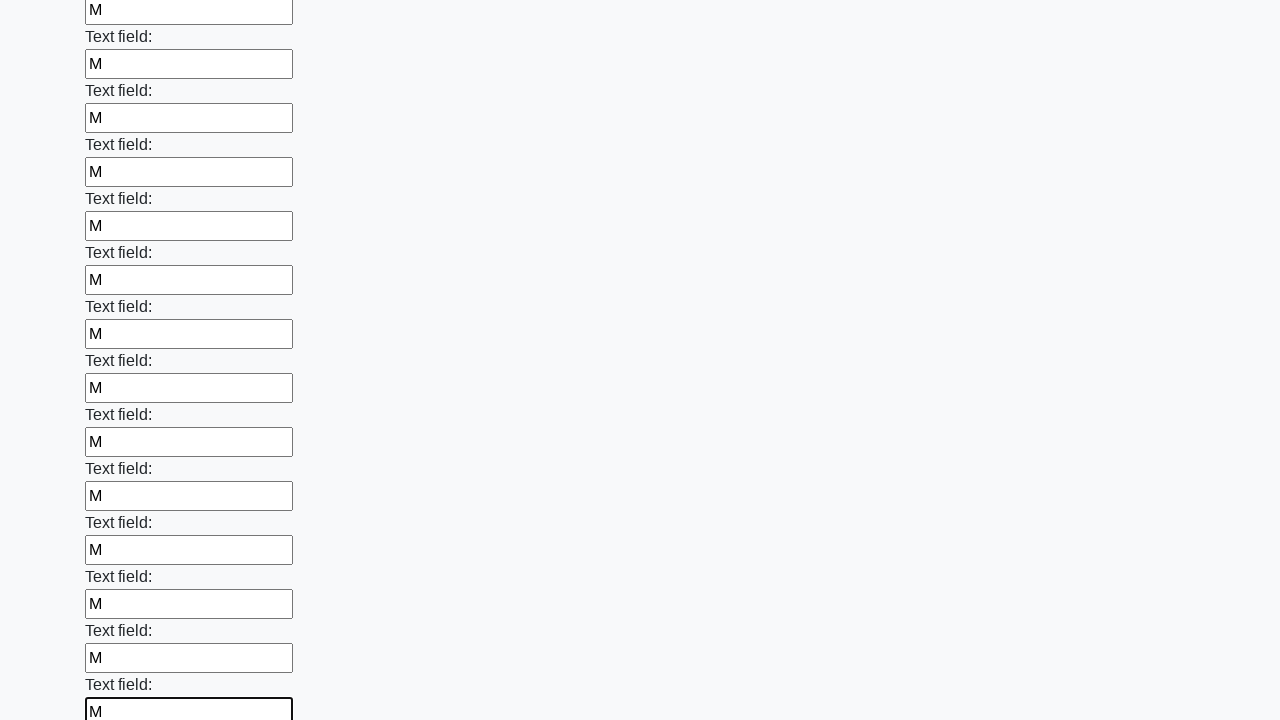

Filled a text input field with 'M' on [type=text] >> nth=48
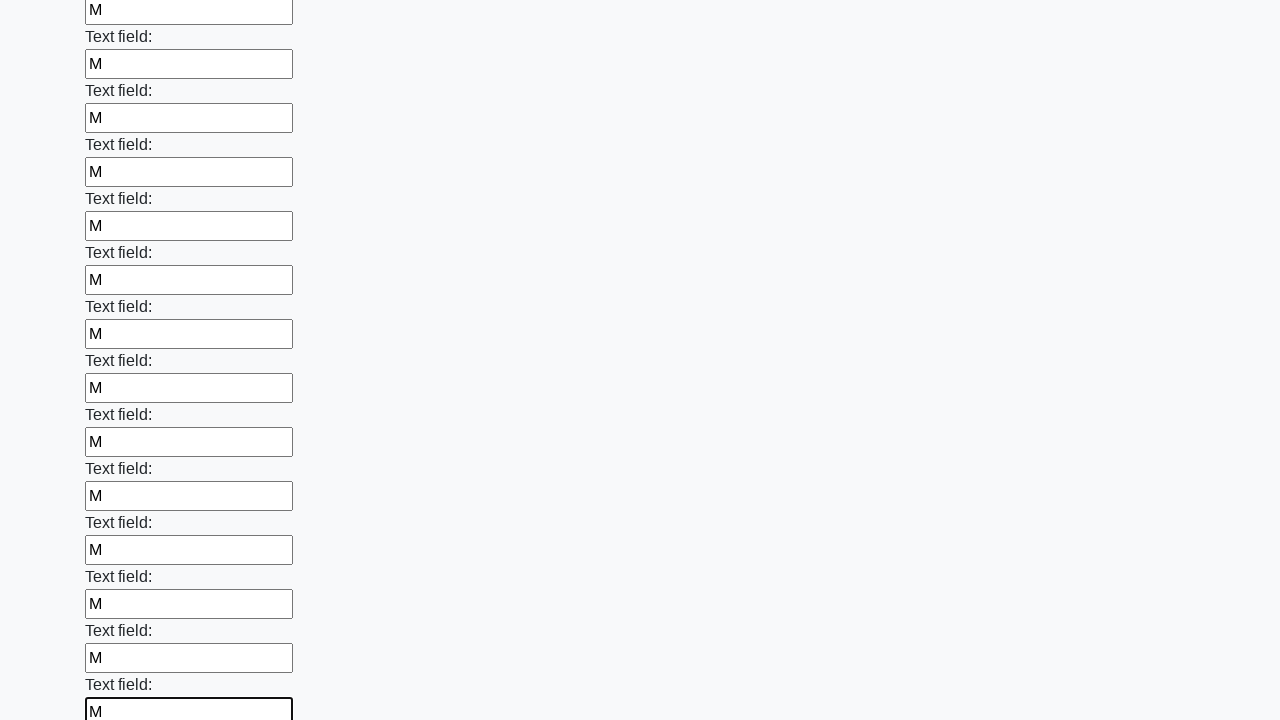

Filled a text input field with 'M' on [type=text] >> nth=49
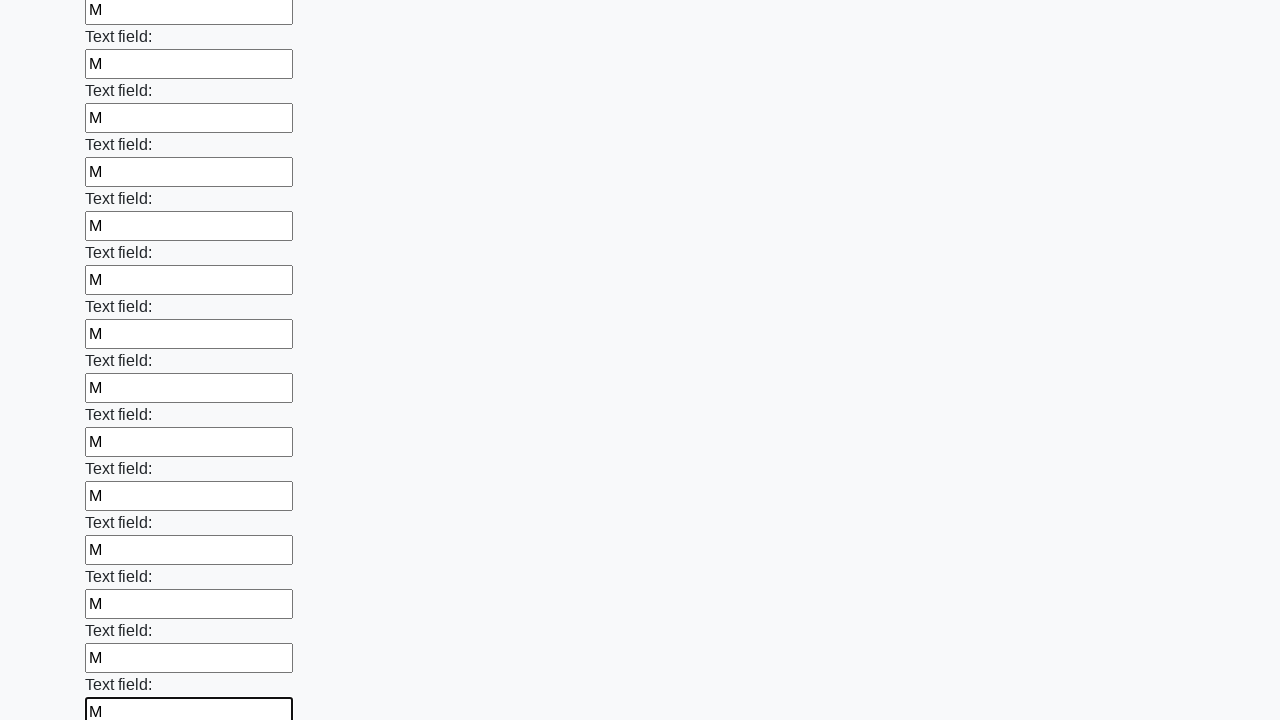

Filled a text input field with 'M' on [type=text] >> nth=50
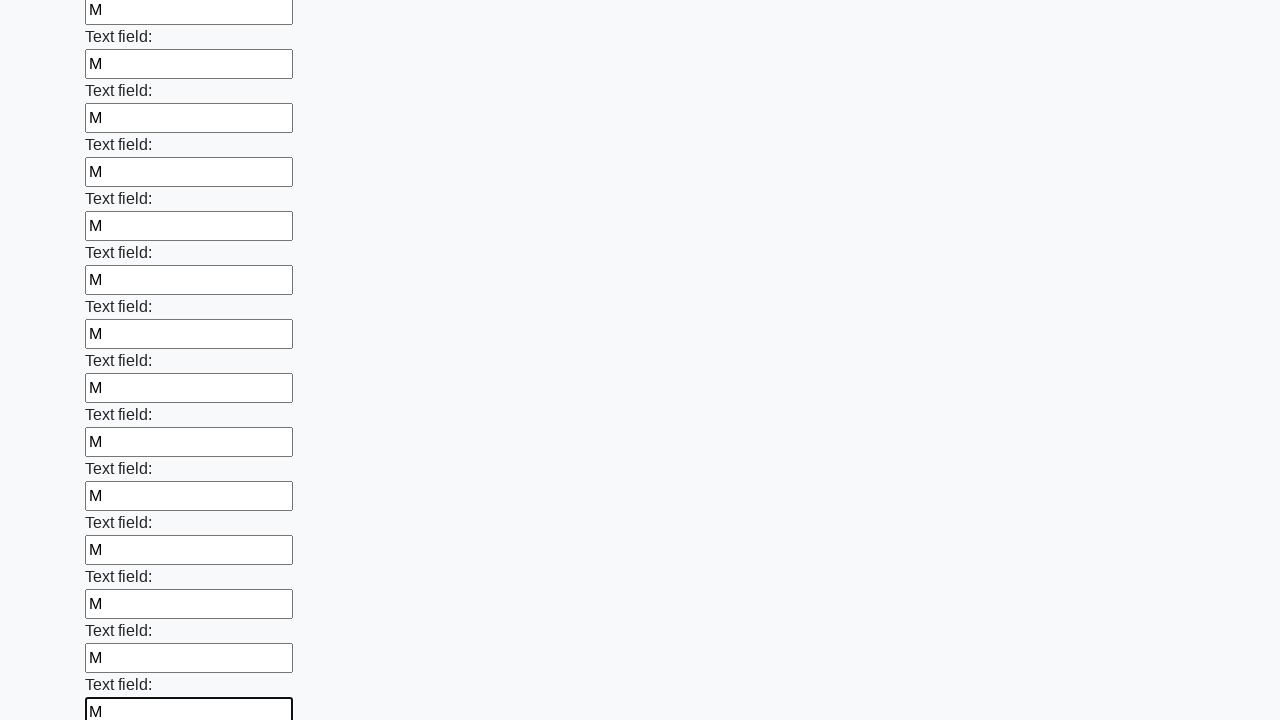

Filled a text input field with 'M' on [type=text] >> nth=51
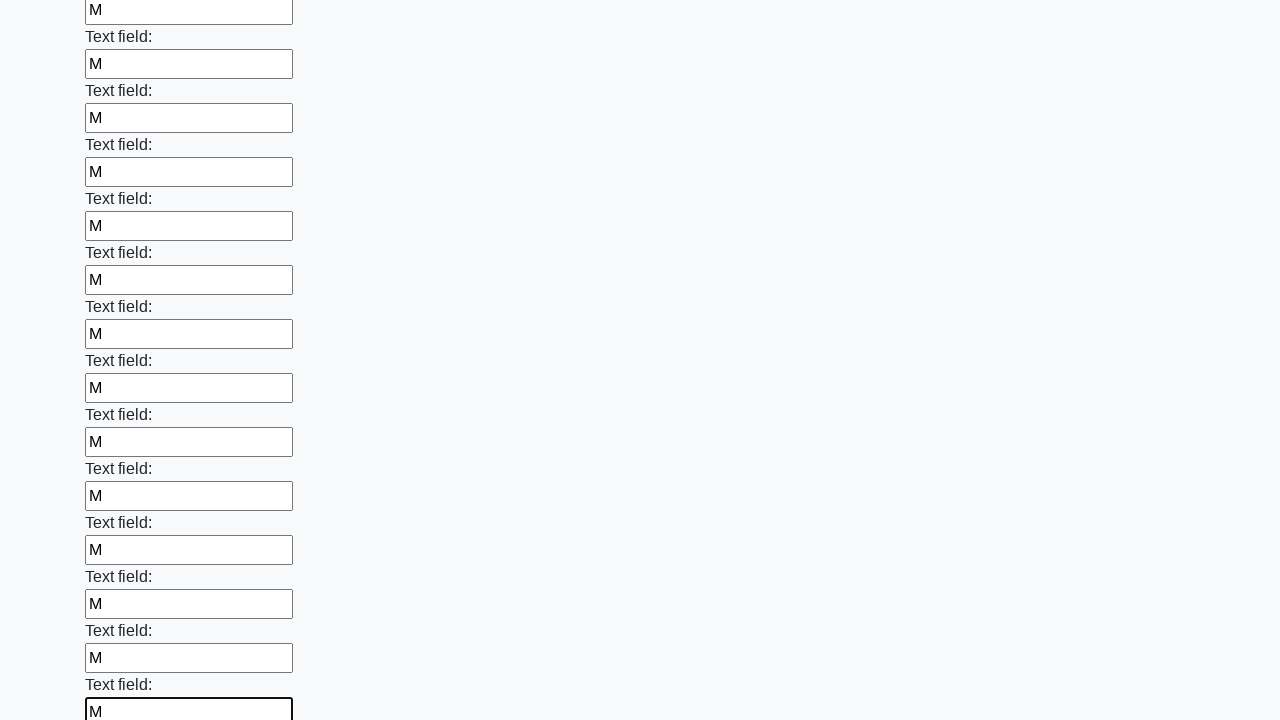

Filled a text input field with 'M' on [type=text] >> nth=52
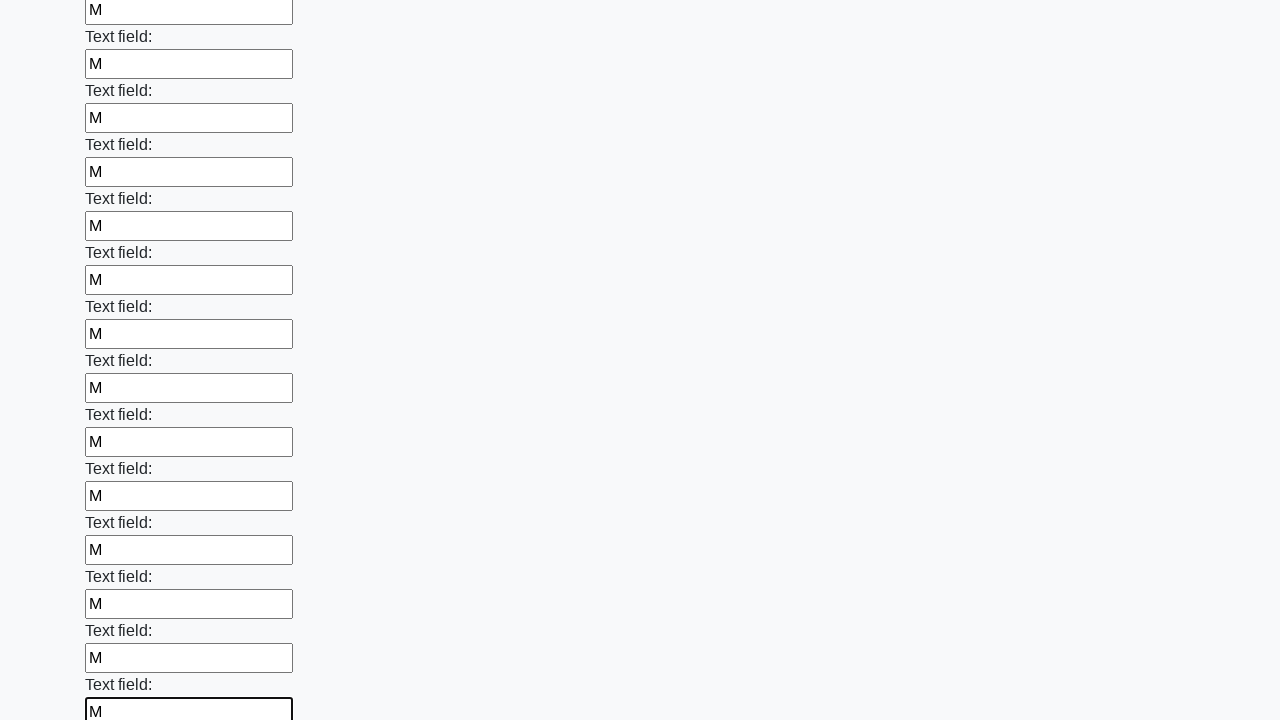

Filled a text input field with 'M' on [type=text] >> nth=53
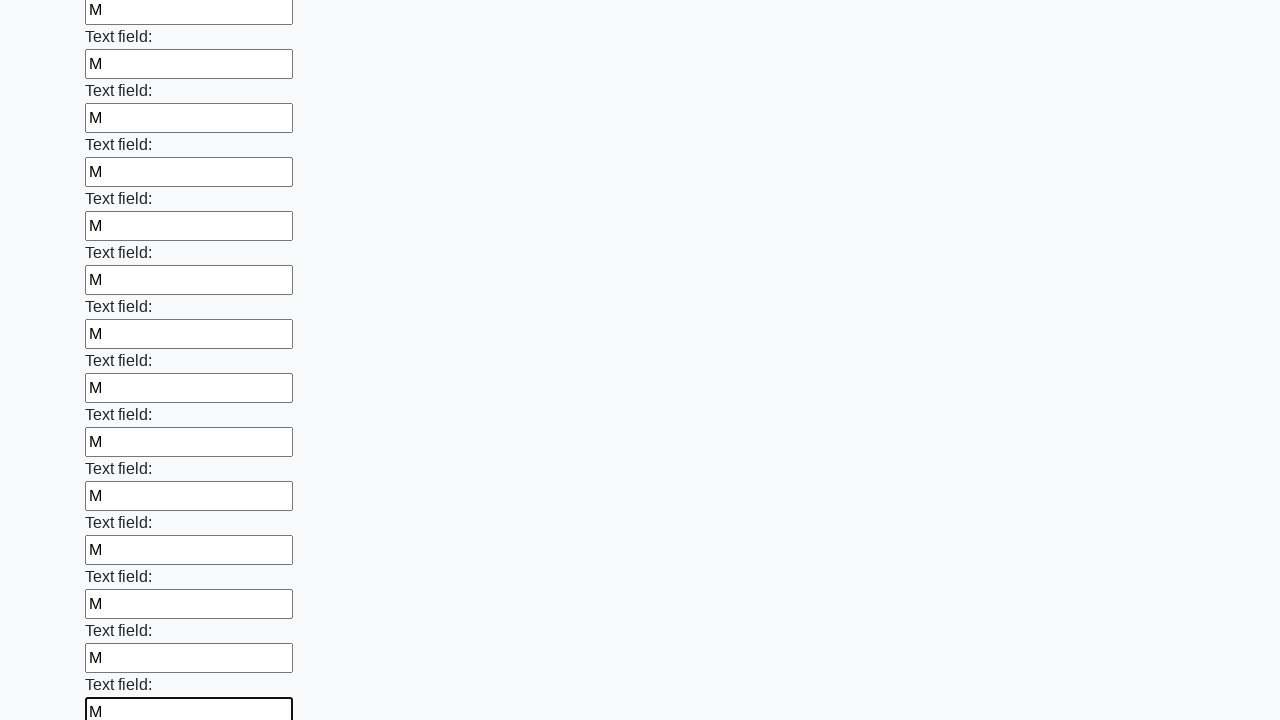

Filled a text input field with 'M' on [type=text] >> nth=54
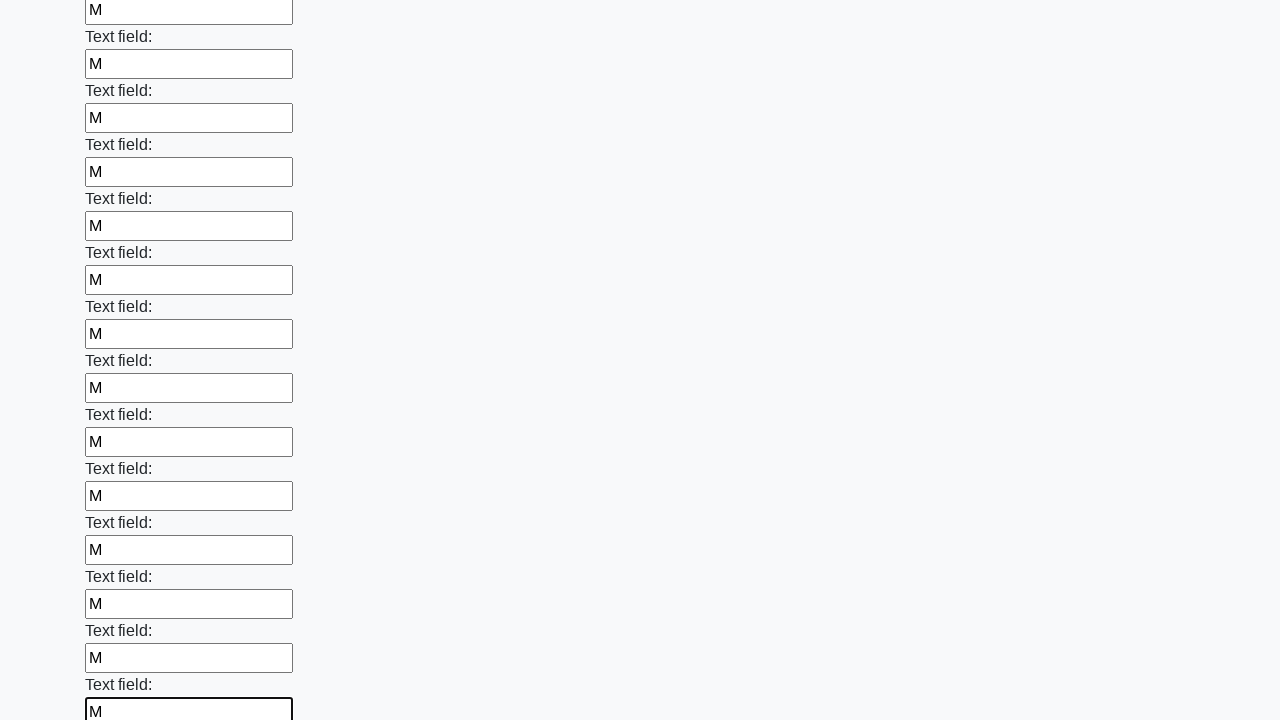

Filled a text input field with 'M' on [type=text] >> nth=55
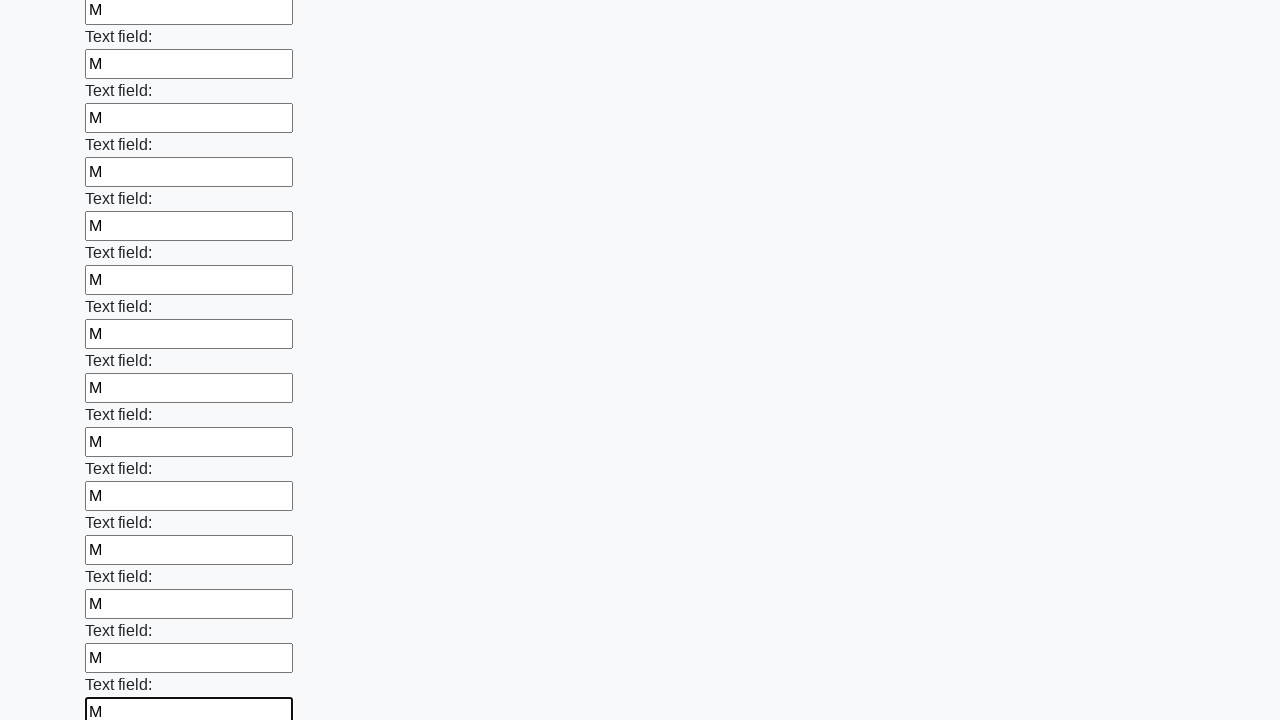

Filled a text input field with 'M' on [type=text] >> nth=56
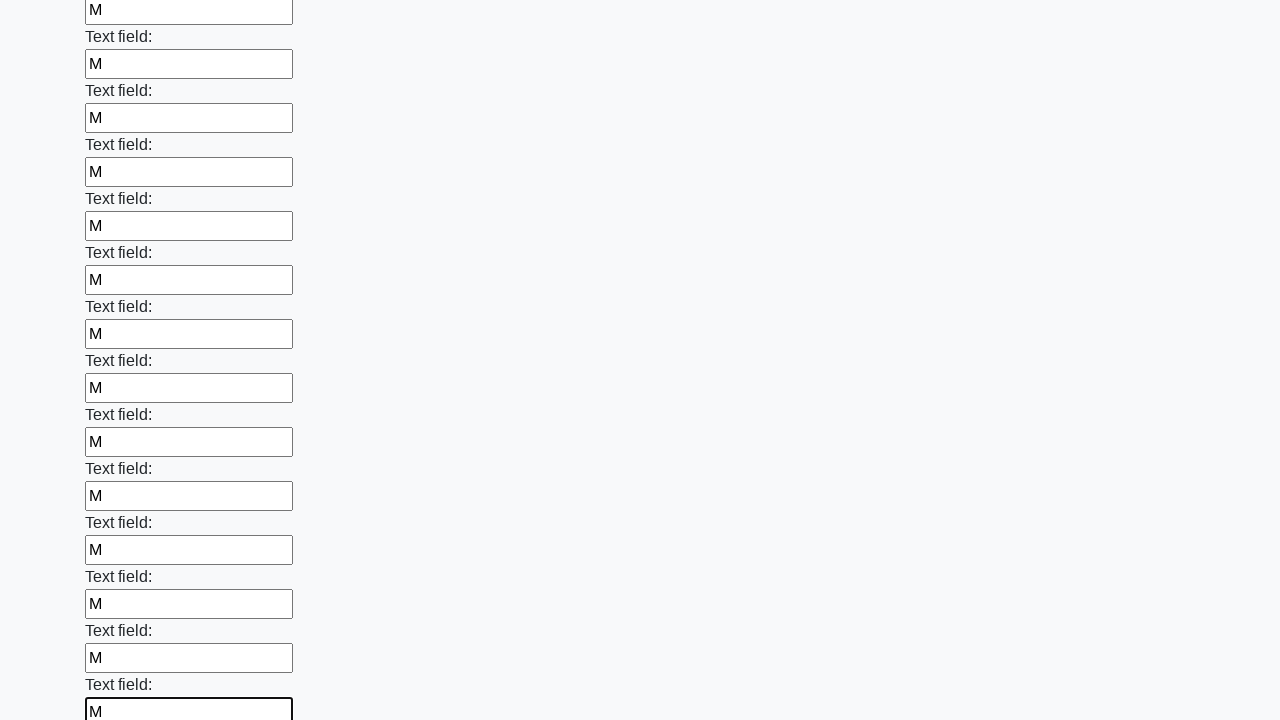

Filled a text input field with 'M' on [type=text] >> nth=57
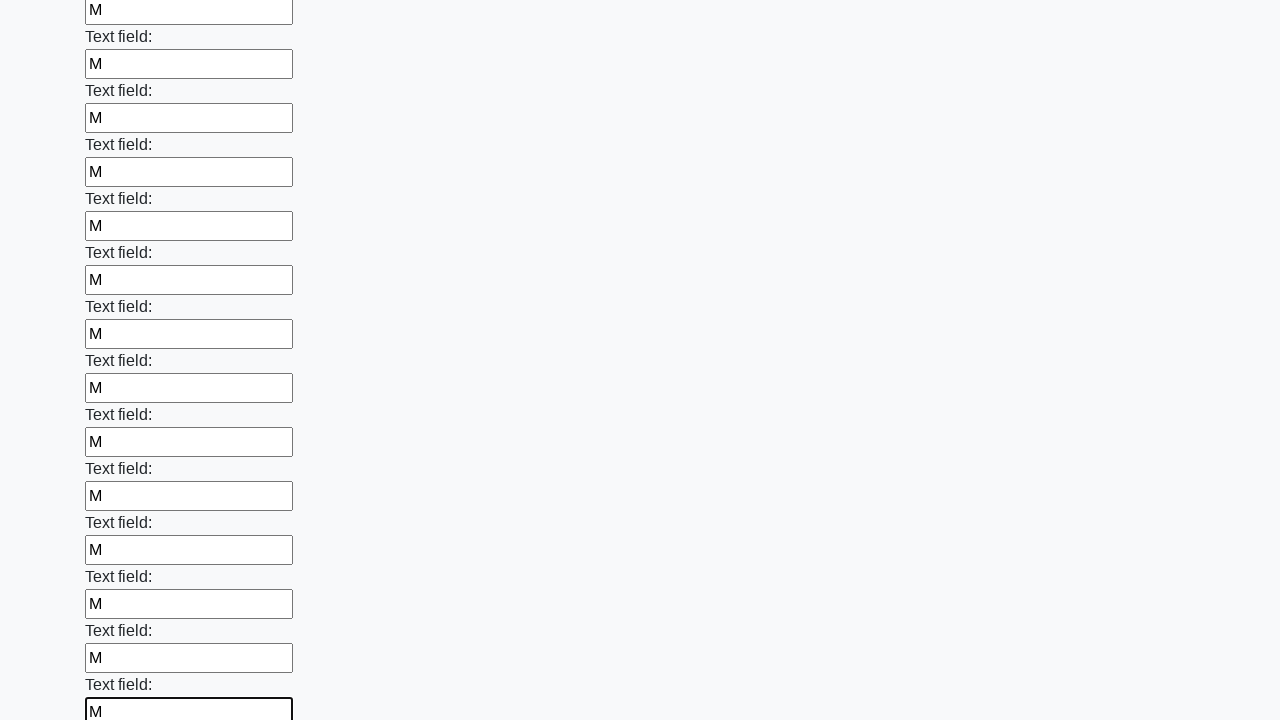

Filled a text input field with 'M' on [type=text] >> nth=58
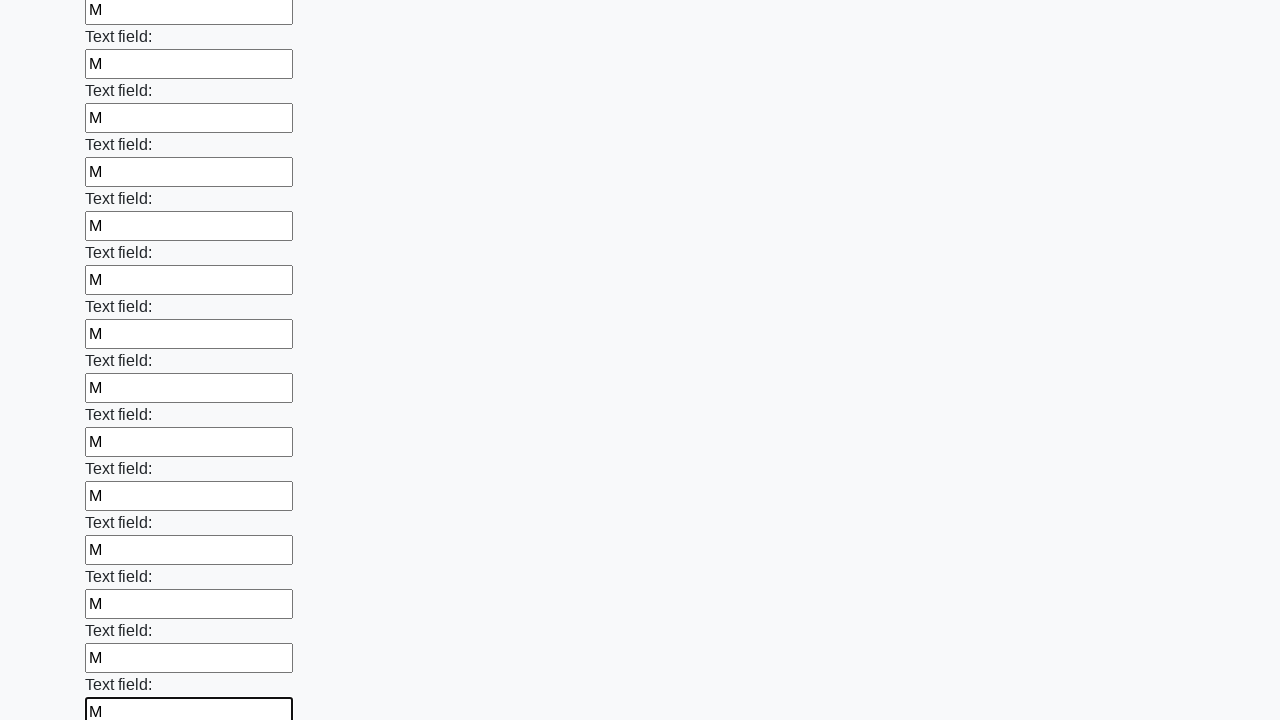

Filled a text input field with 'M' on [type=text] >> nth=59
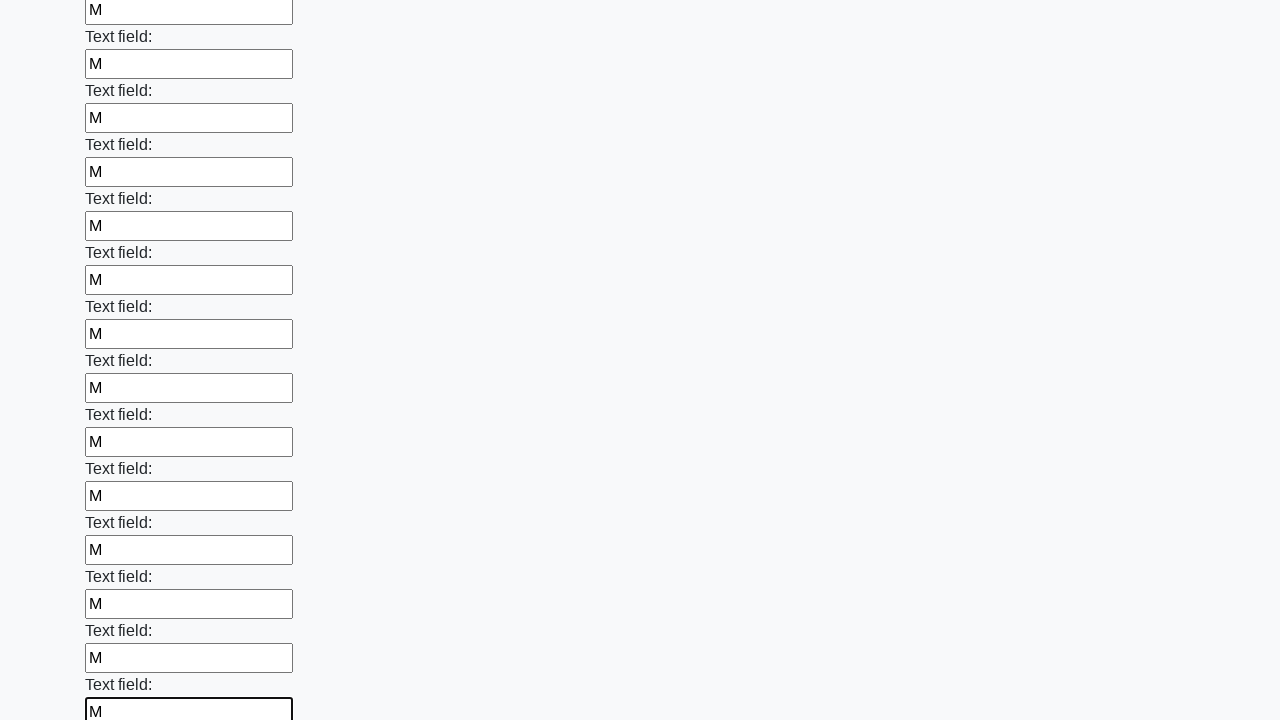

Filled a text input field with 'M' on [type=text] >> nth=60
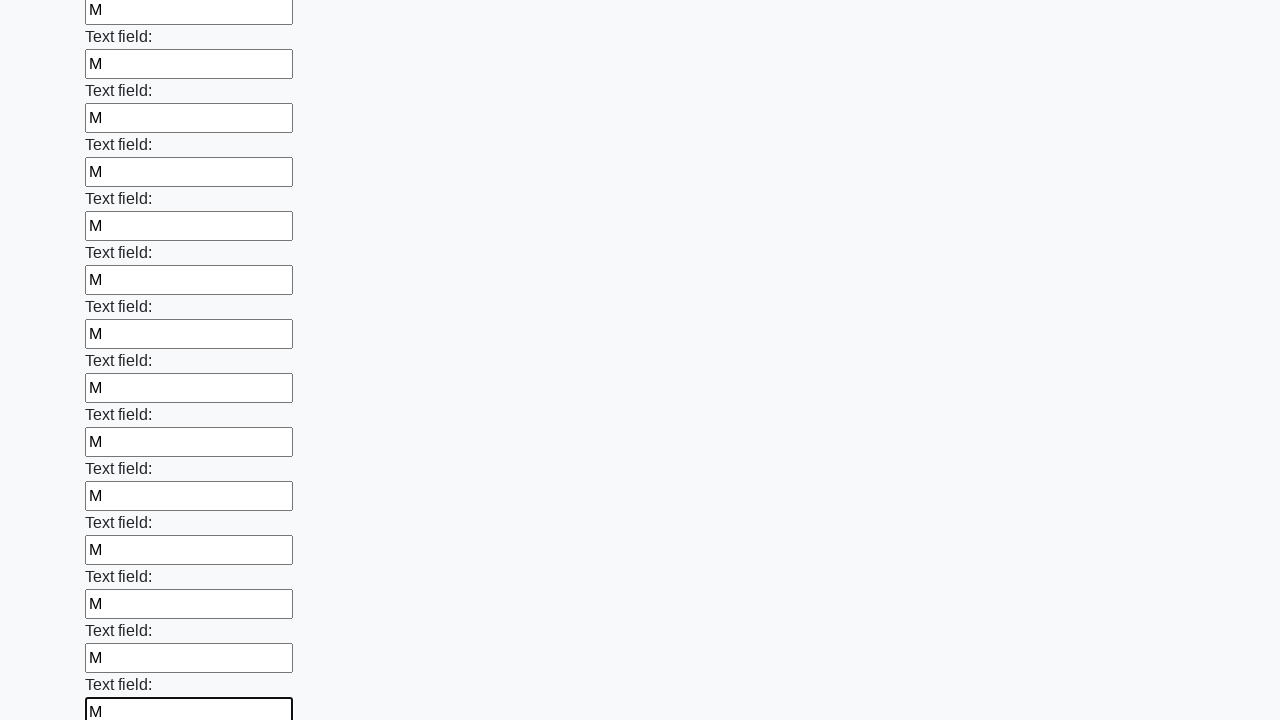

Filled a text input field with 'M' on [type=text] >> nth=61
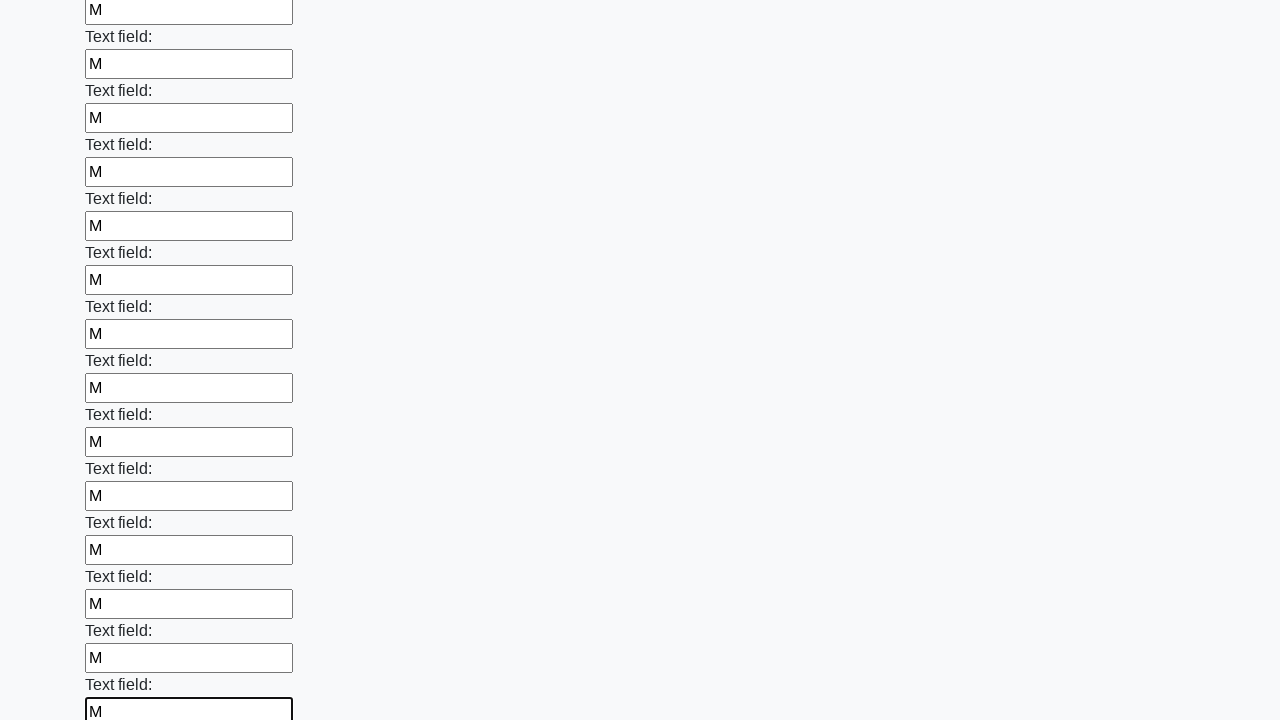

Filled a text input field with 'M' on [type=text] >> nth=62
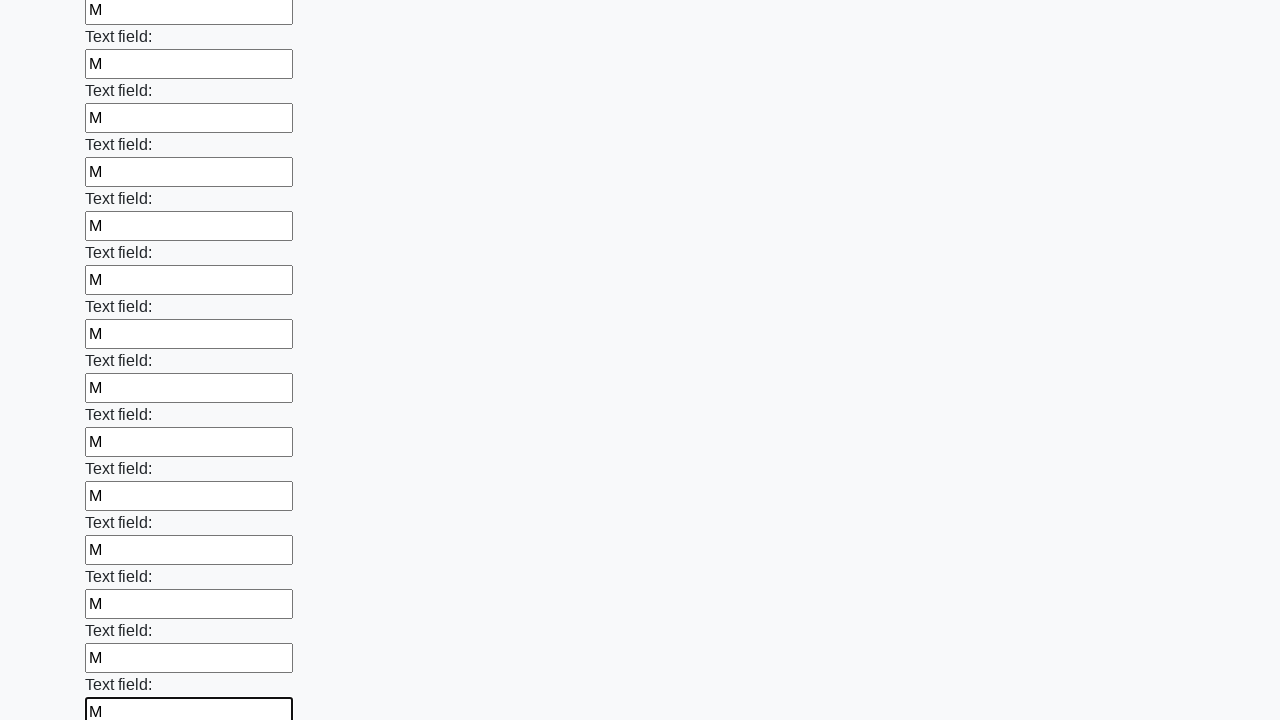

Filled a text input field with 'M' on [type=text] >> nth=63
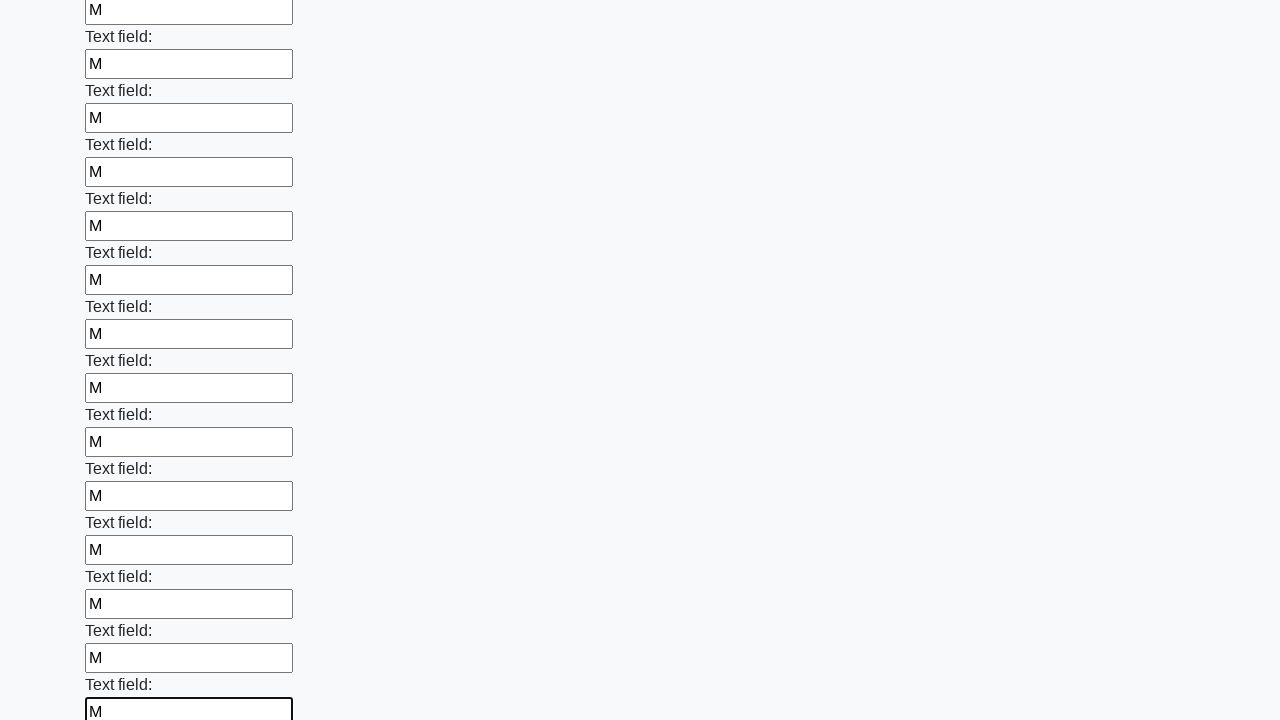

Filled a text input field with 'M' on [type=text] >> nth=64
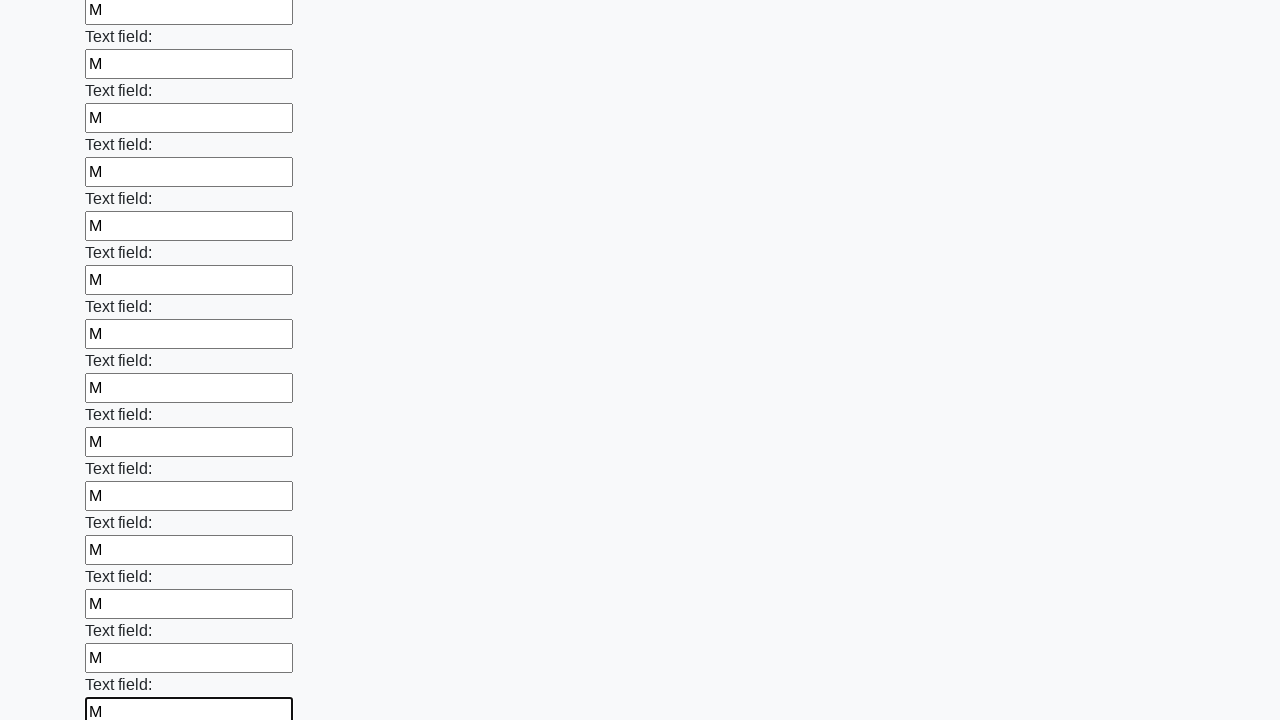

Filled a text input field with 'M' on [type=text] >> nth=65
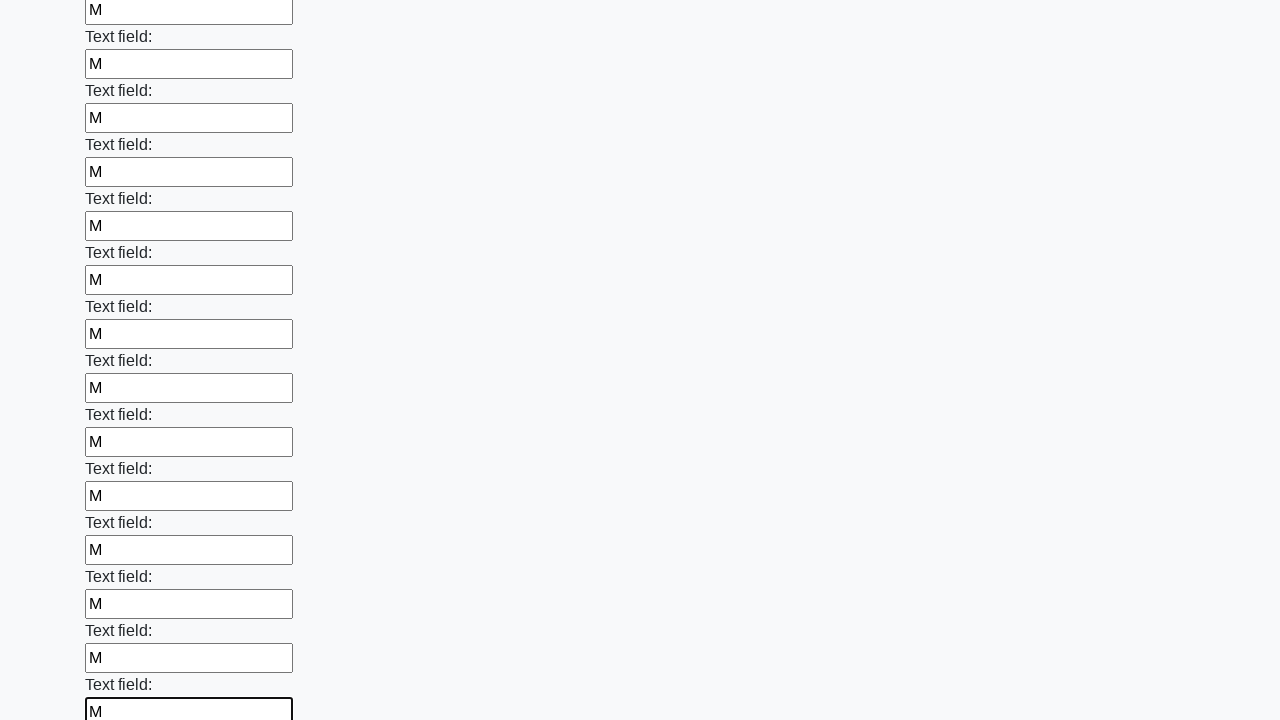

Filled a text input field with 'M' on [type=text] >> nth=66
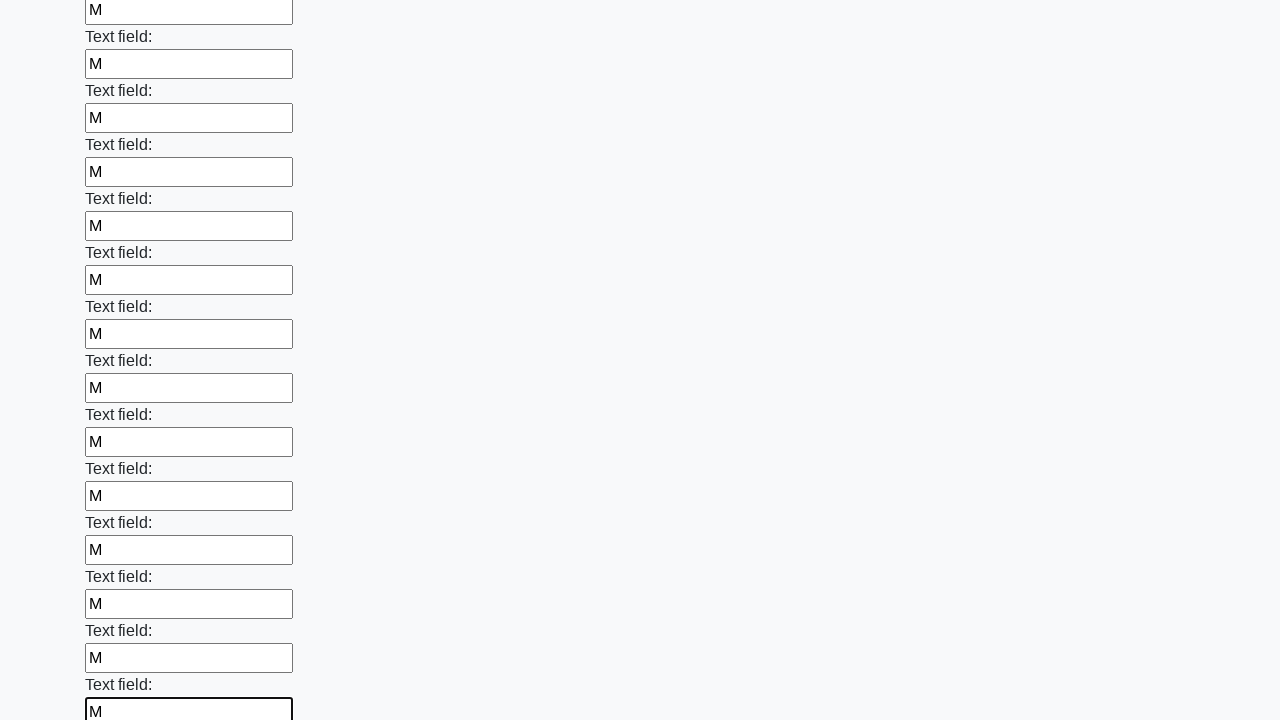

Filled a text input field with 'M' on [type=text] >> nth=67
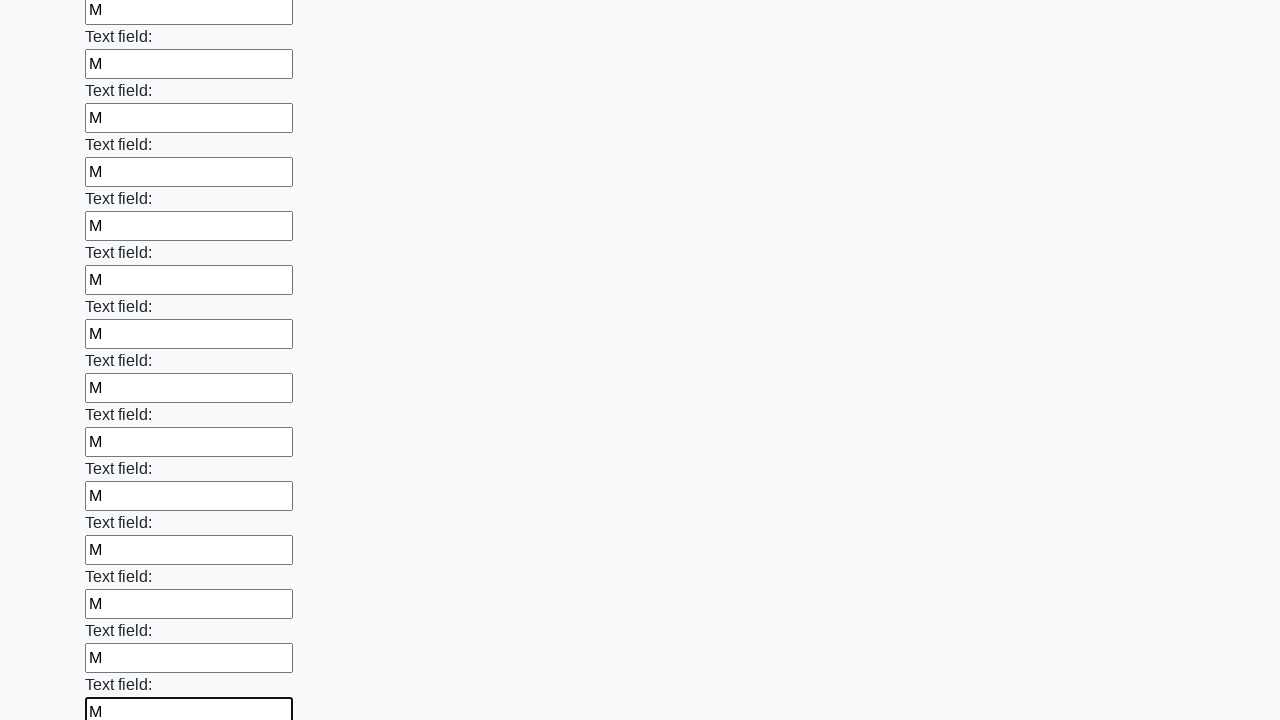

Filled a text input field with 'M' on [type=text] >> nth=68
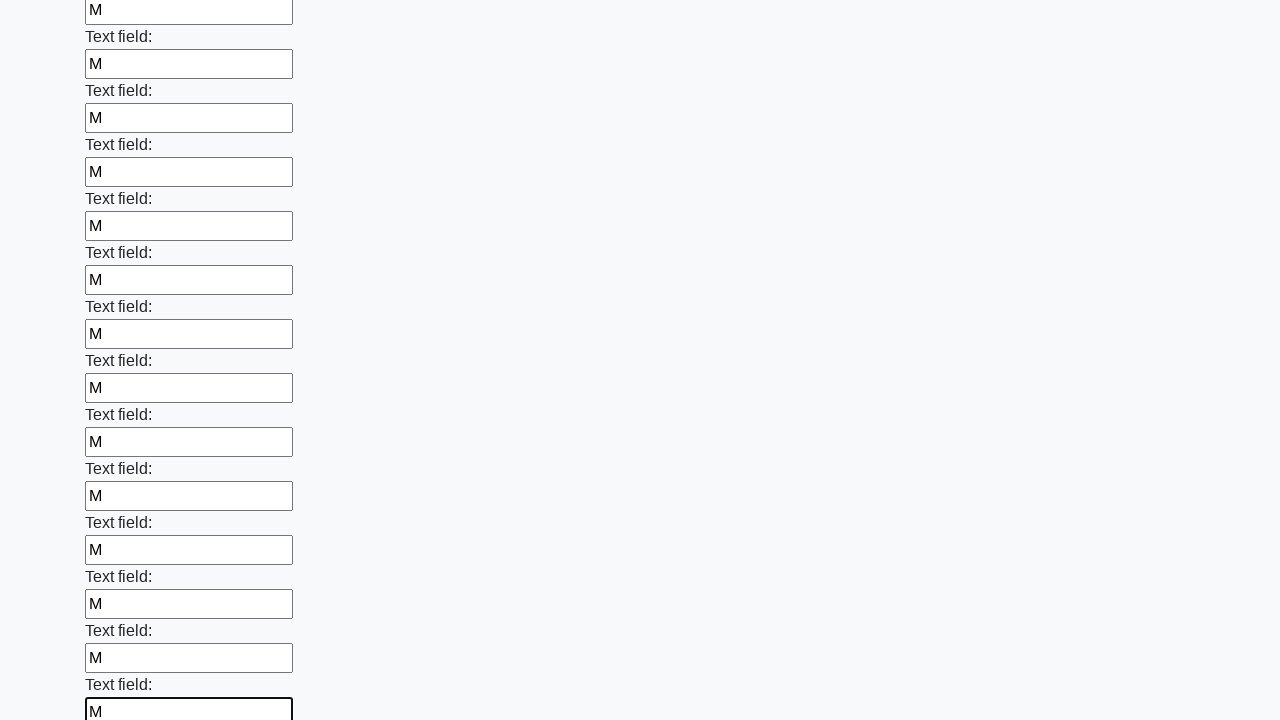

Filled a text input field with 'M' on [type=text] >> nth=69
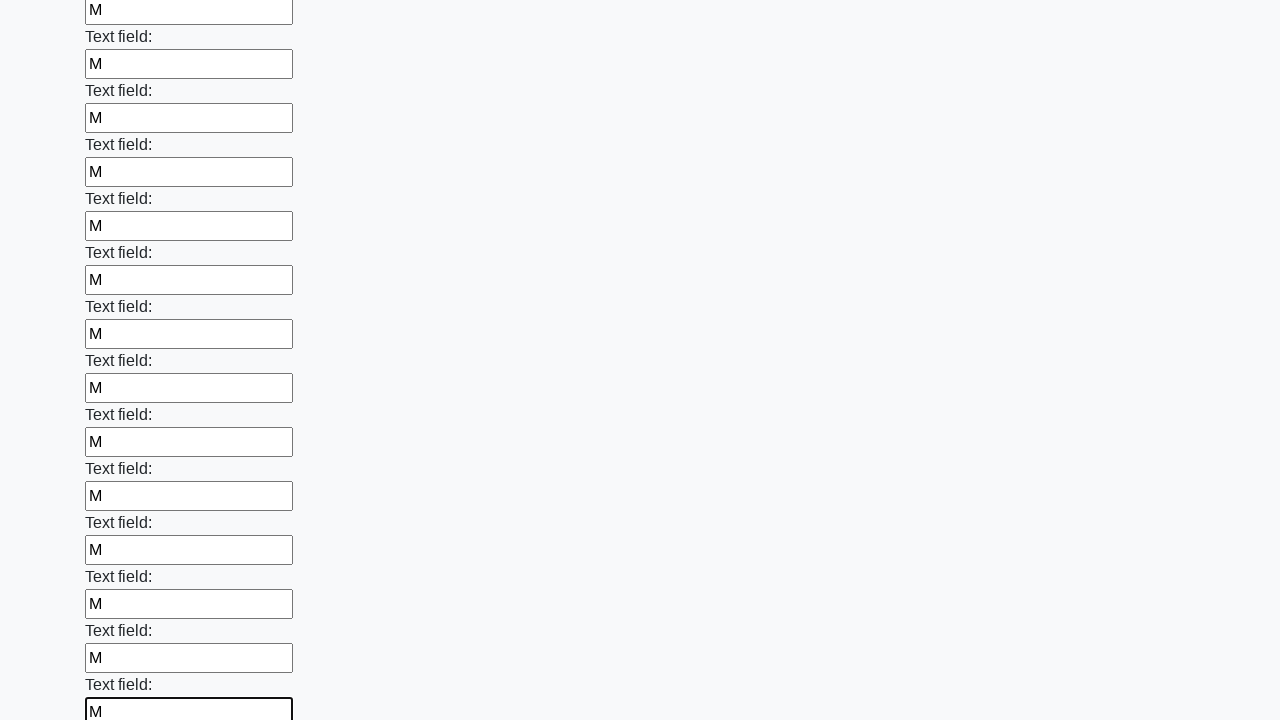

Filled a text input field with 'M' on [type=text] >> nth=70
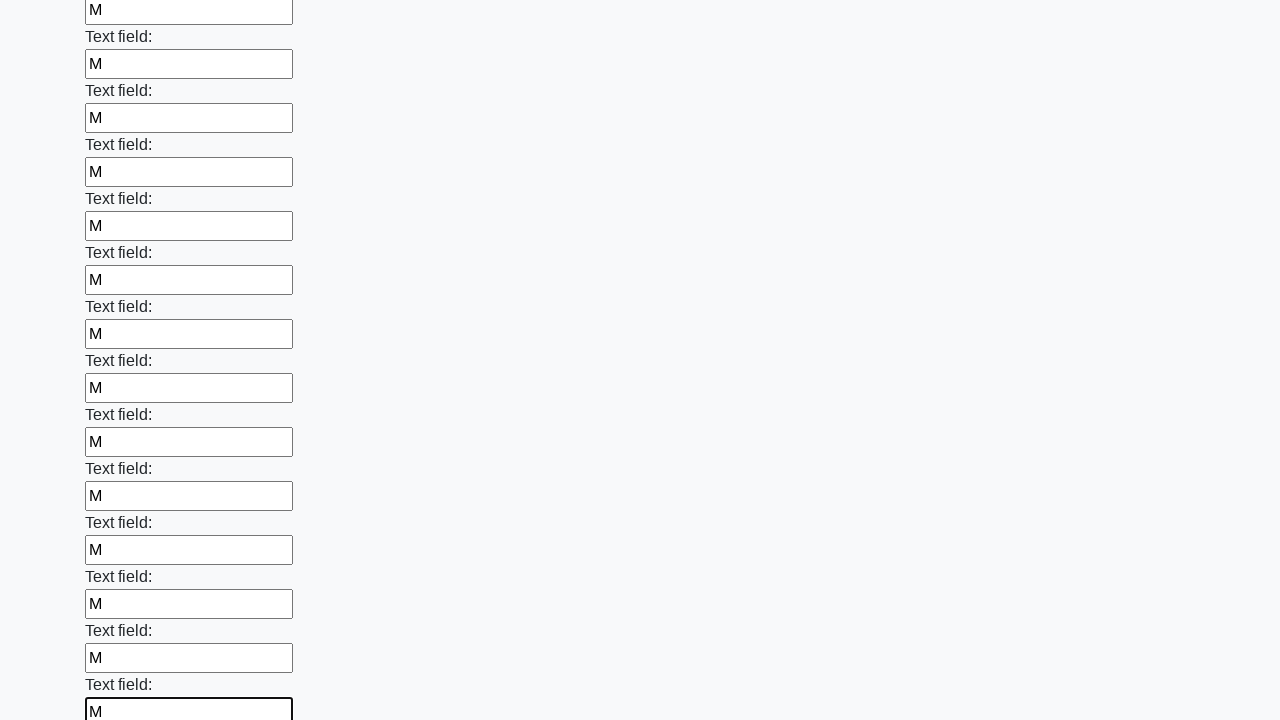

Filled a text input field with 'M' on [type=text] >> nth=71
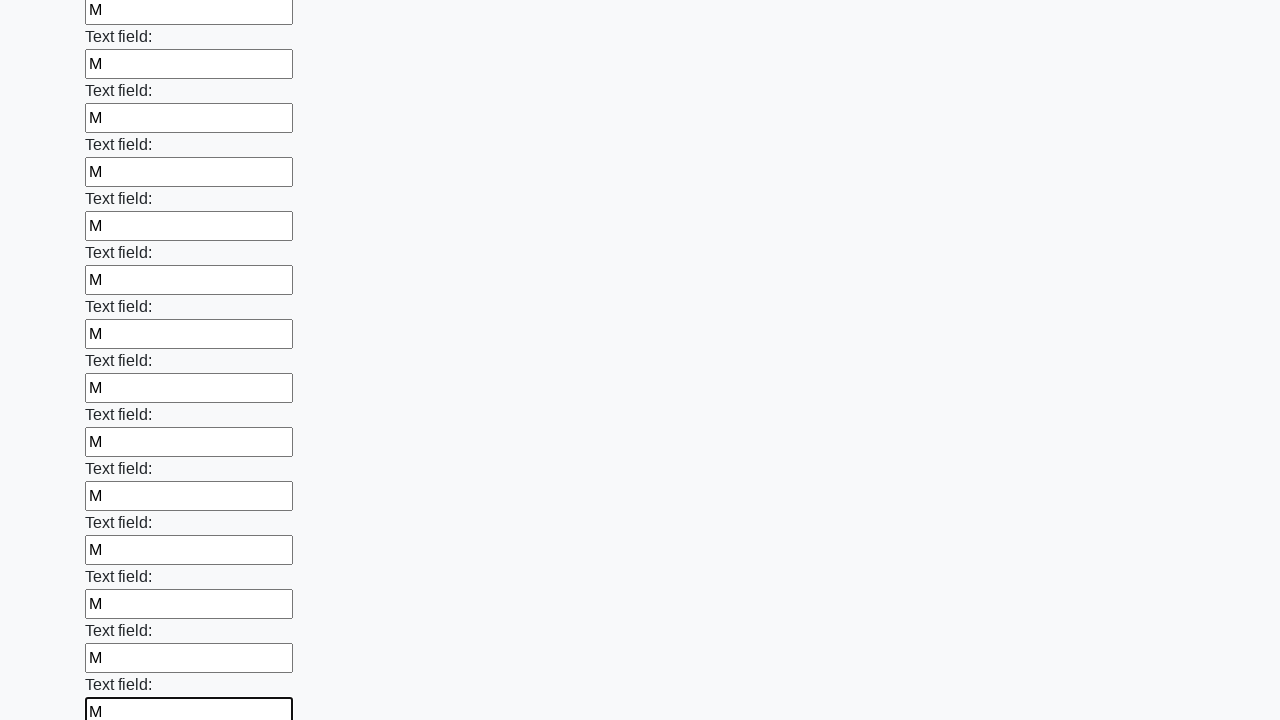

Filled a text input field with 'M' on [type=text] >> nth=72
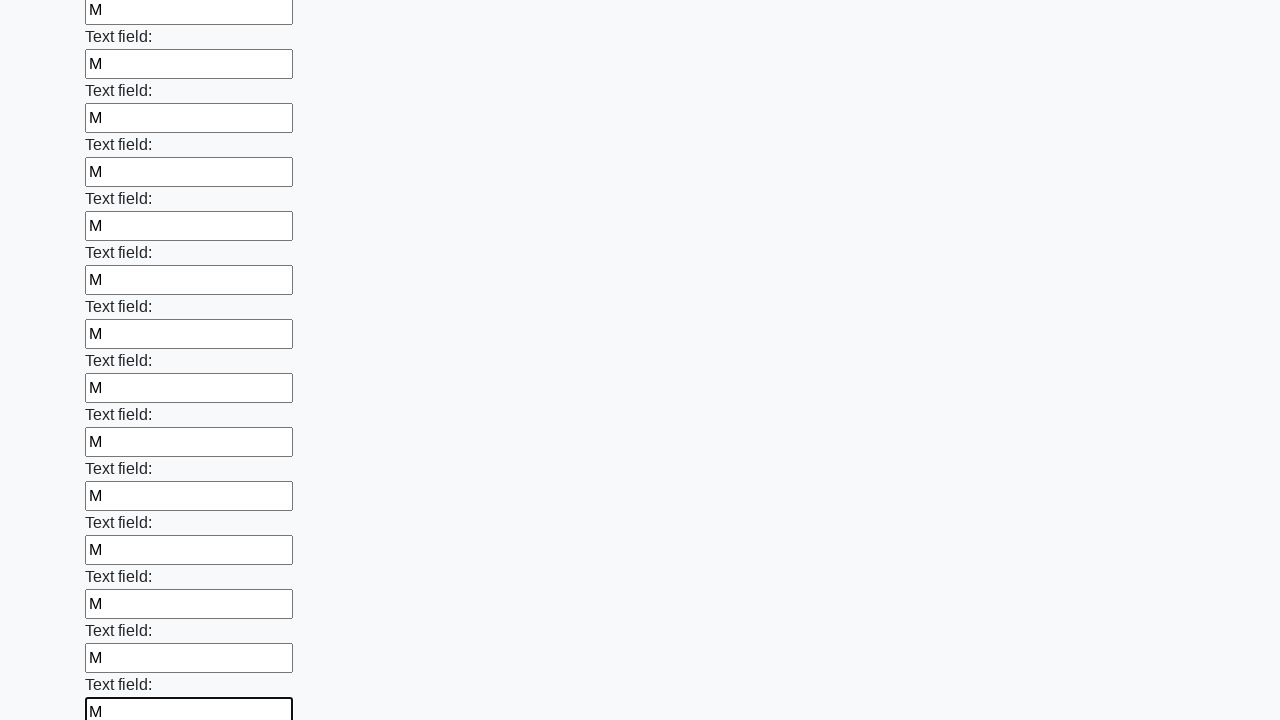

Filled a text input field with 'M' on [type=text] >> nth=73
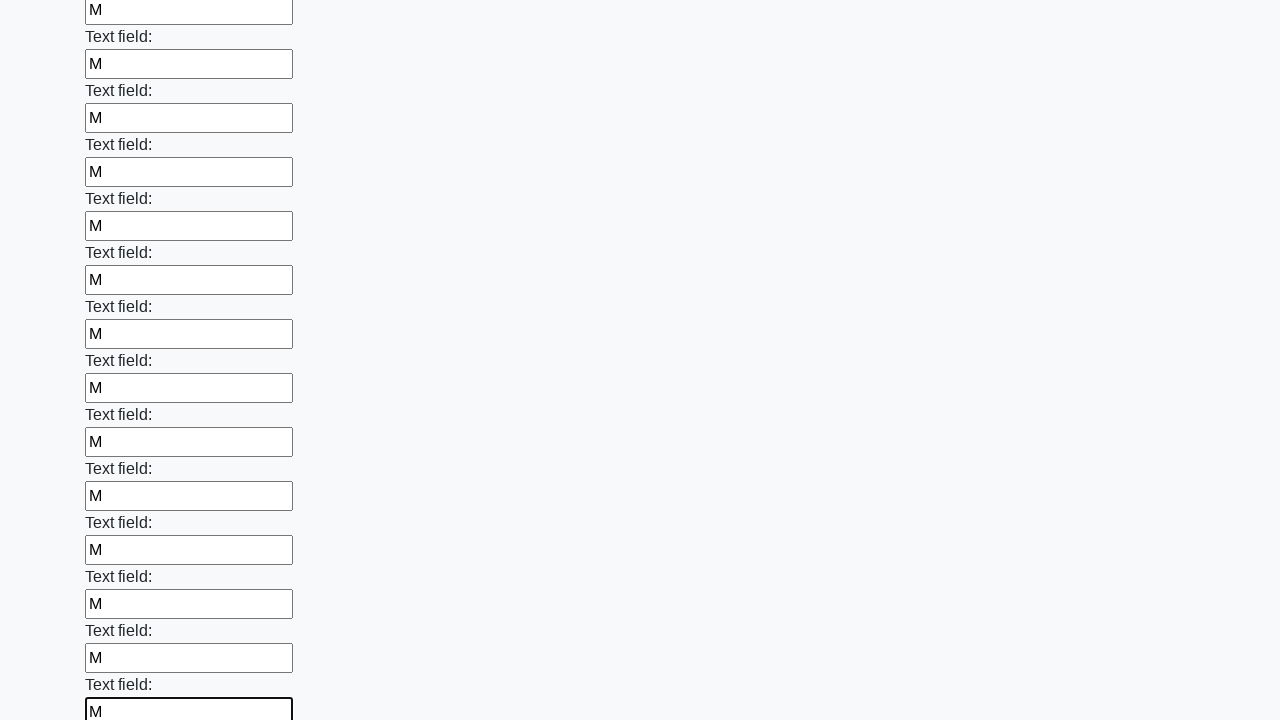

Filled a text input field with 'M' on [type=text] >> nth=74
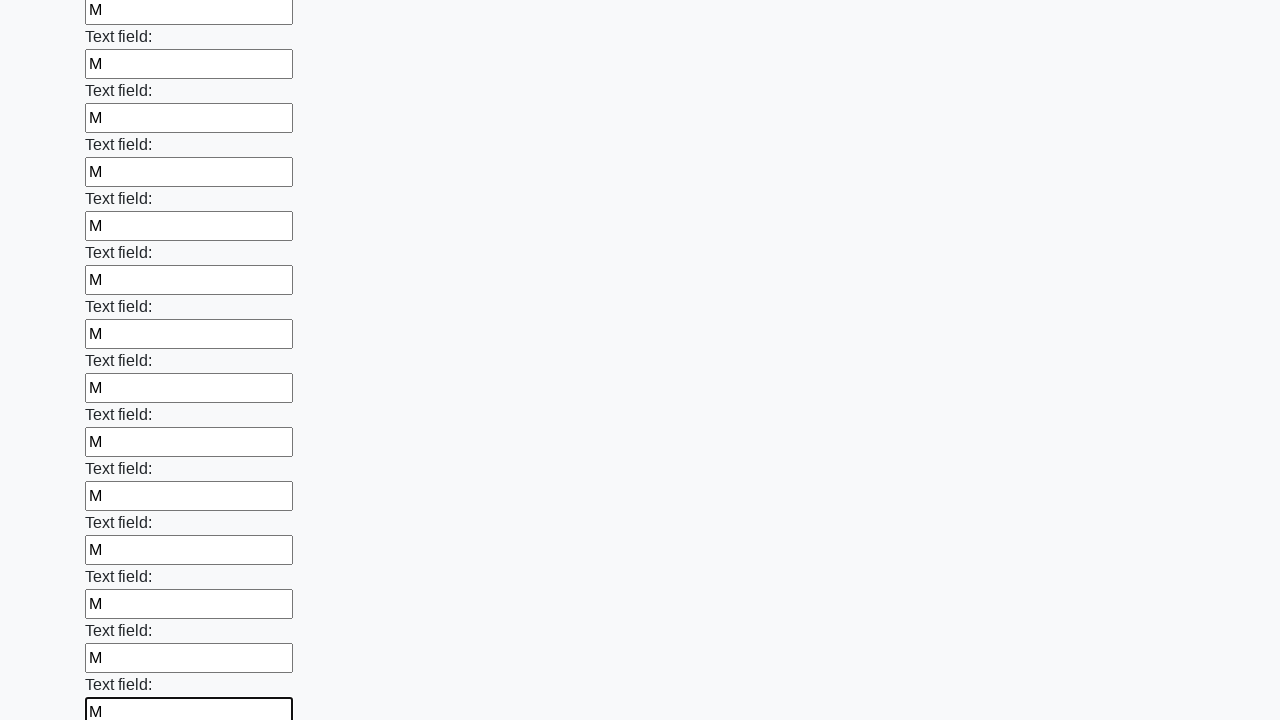

Filled a text input field with 'M' on [type=text] >> nth=75
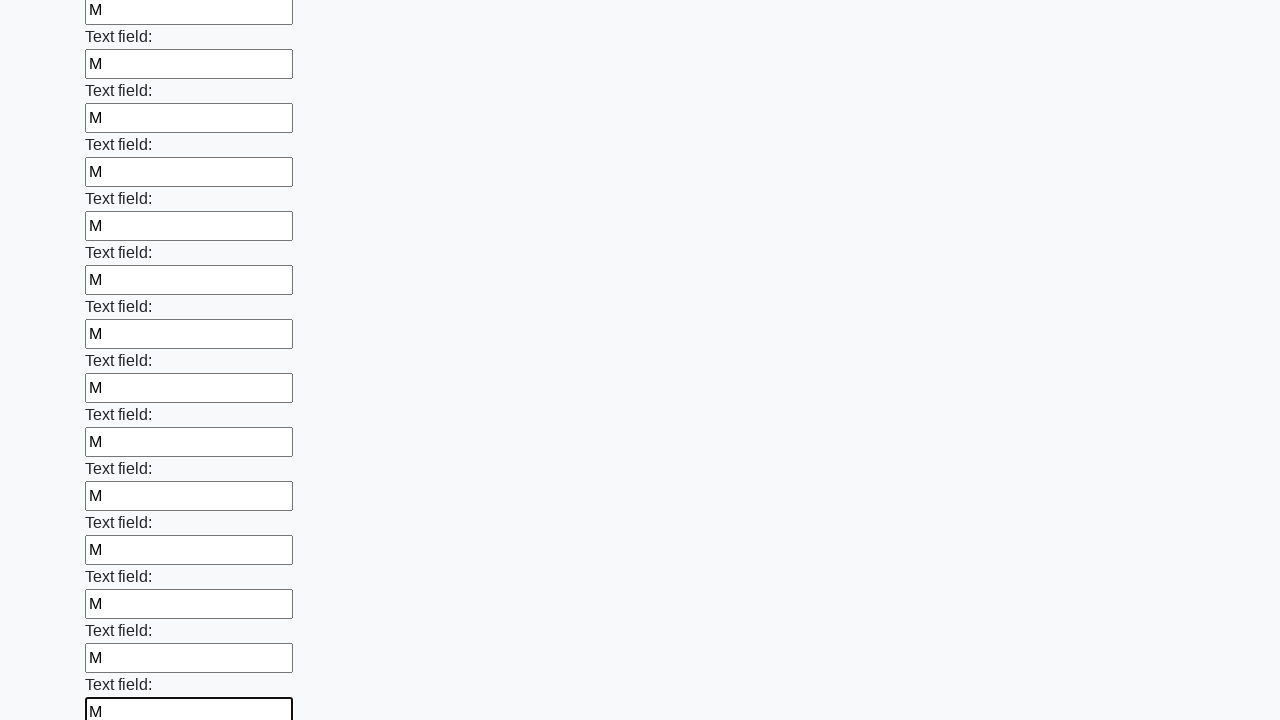

Filled a text input field with 'M' on [type=text] >> nth=76
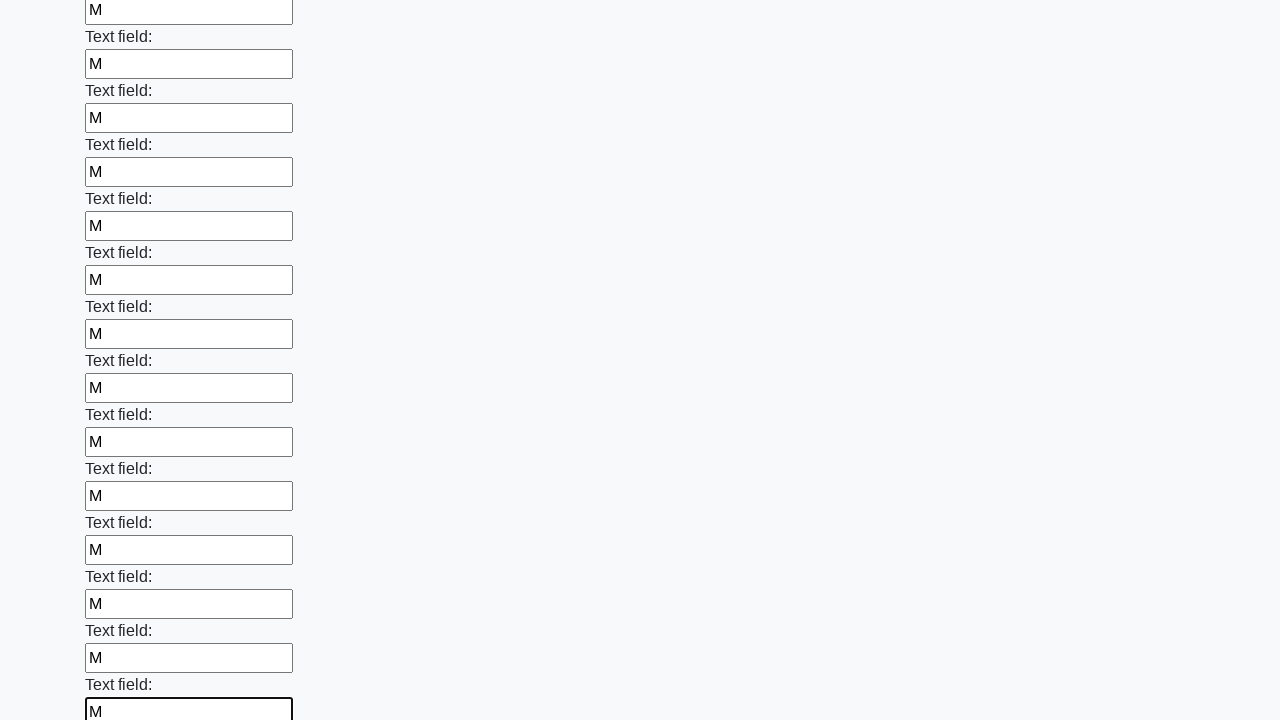

Filled a text input field with 'M' on [type=text] >> nth=77
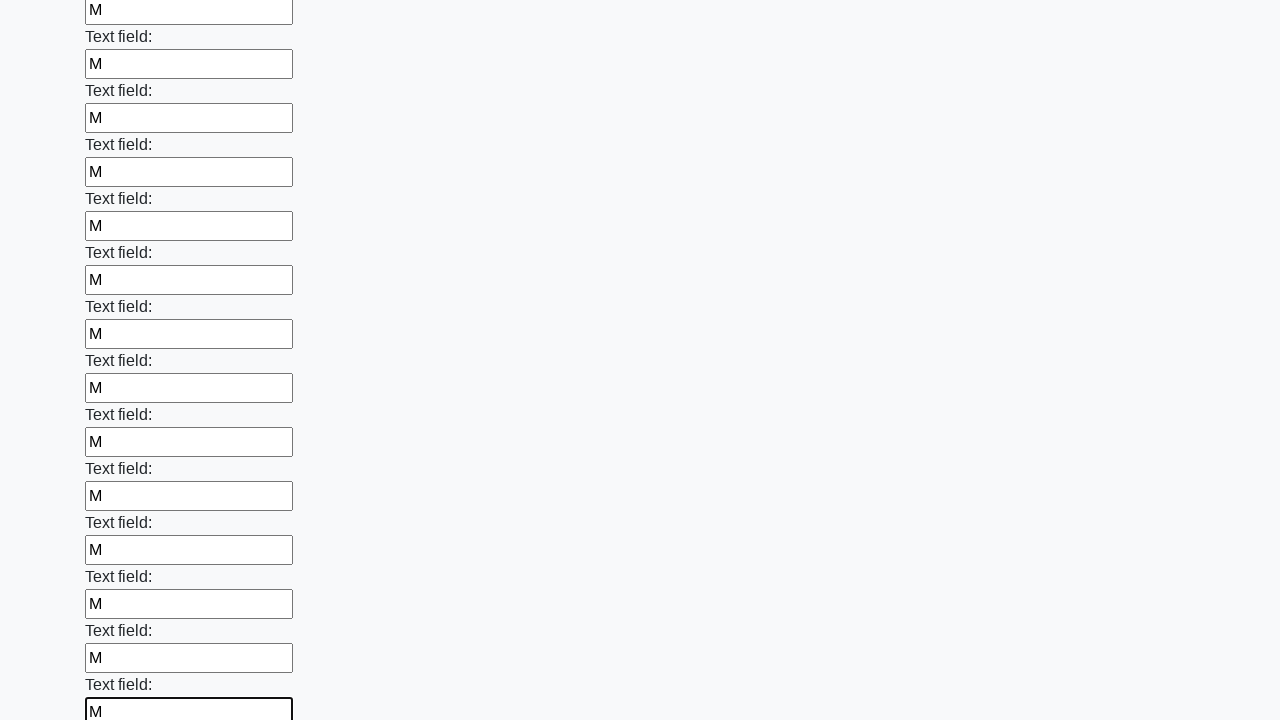

Filled a text input field with 'M' on [type=text] >> nth=78
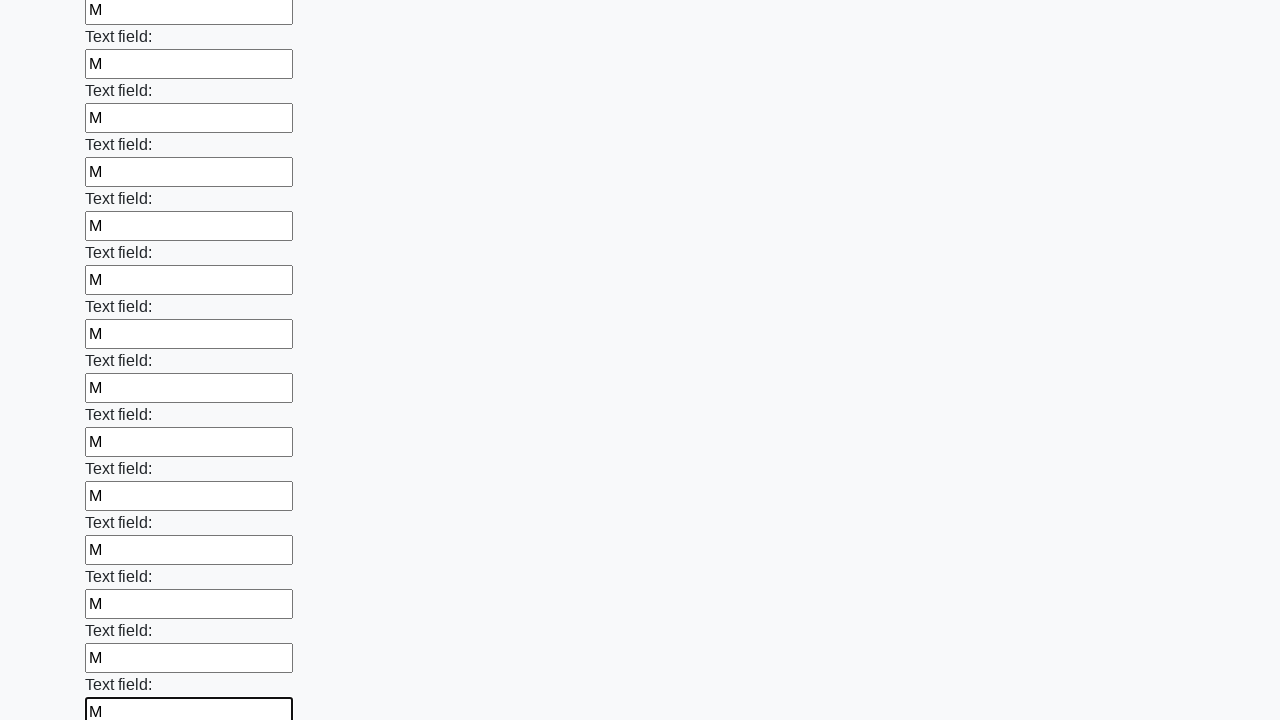

Filled a text input field with 'M' on [type=text] >> nth=79
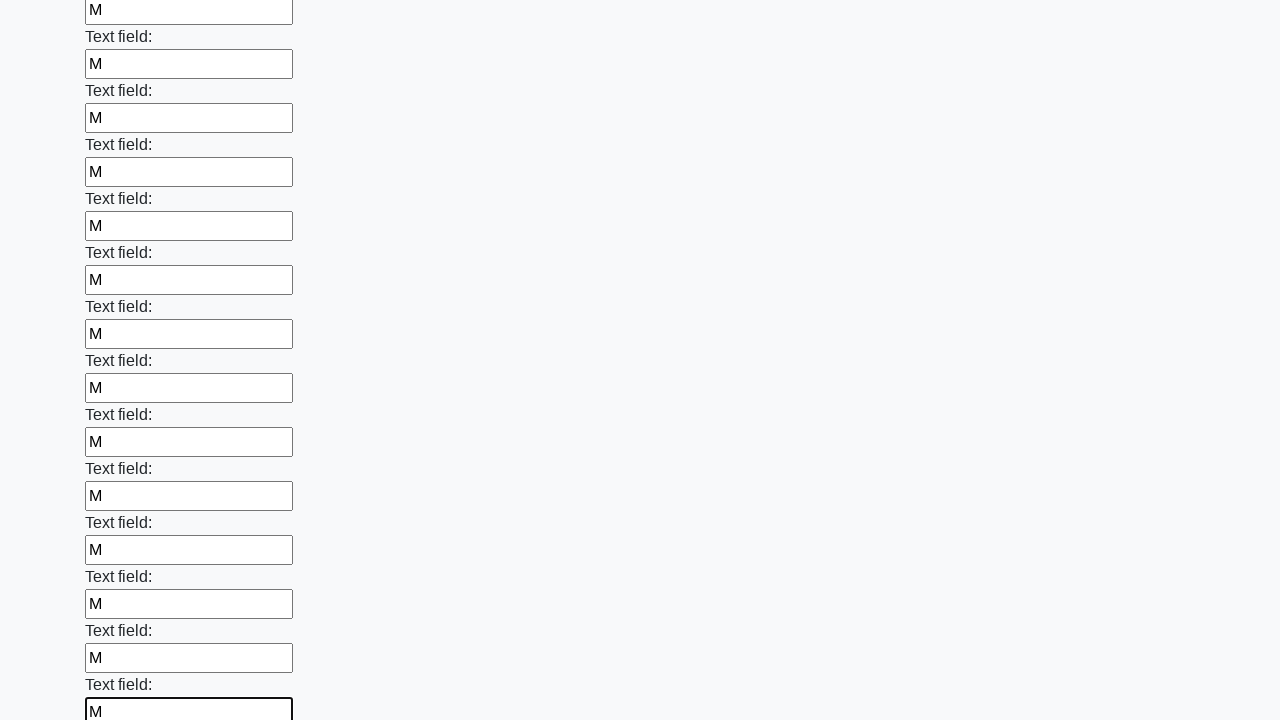

Filled a text input field with 'M' on [type=text] >> nth=80
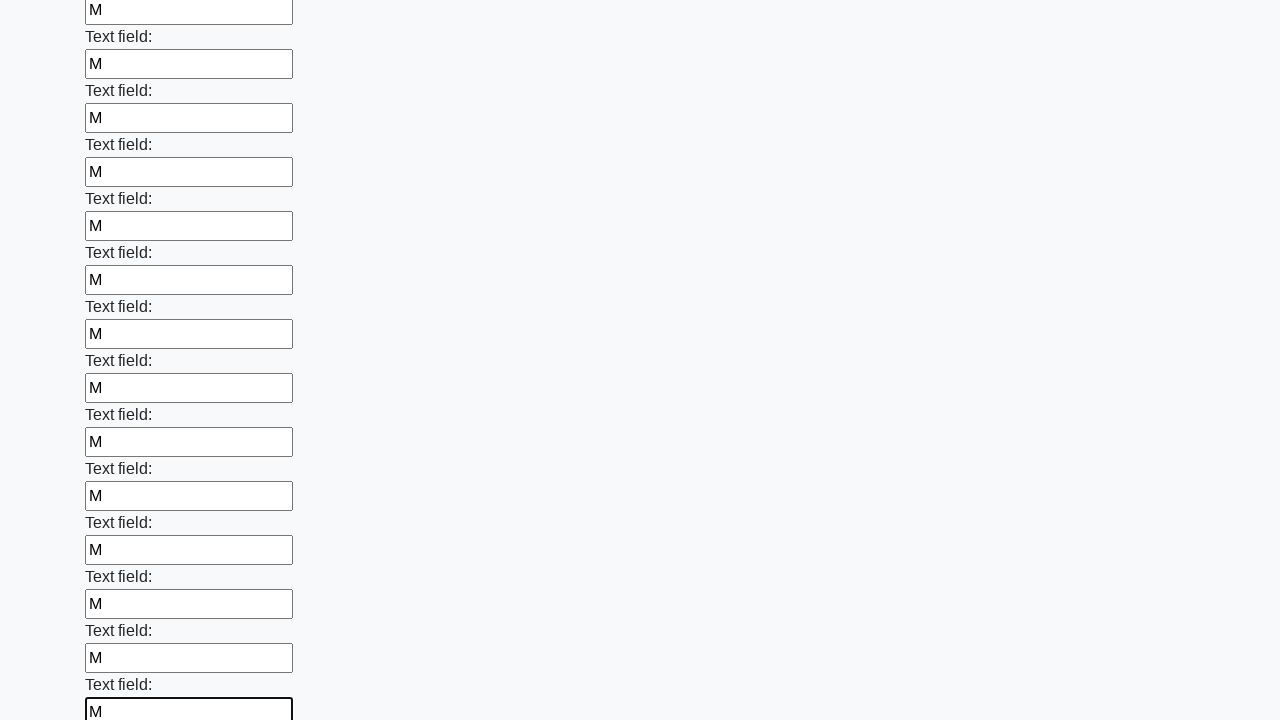

Filled a text input field with 'M' on [type=text] >> nth=81
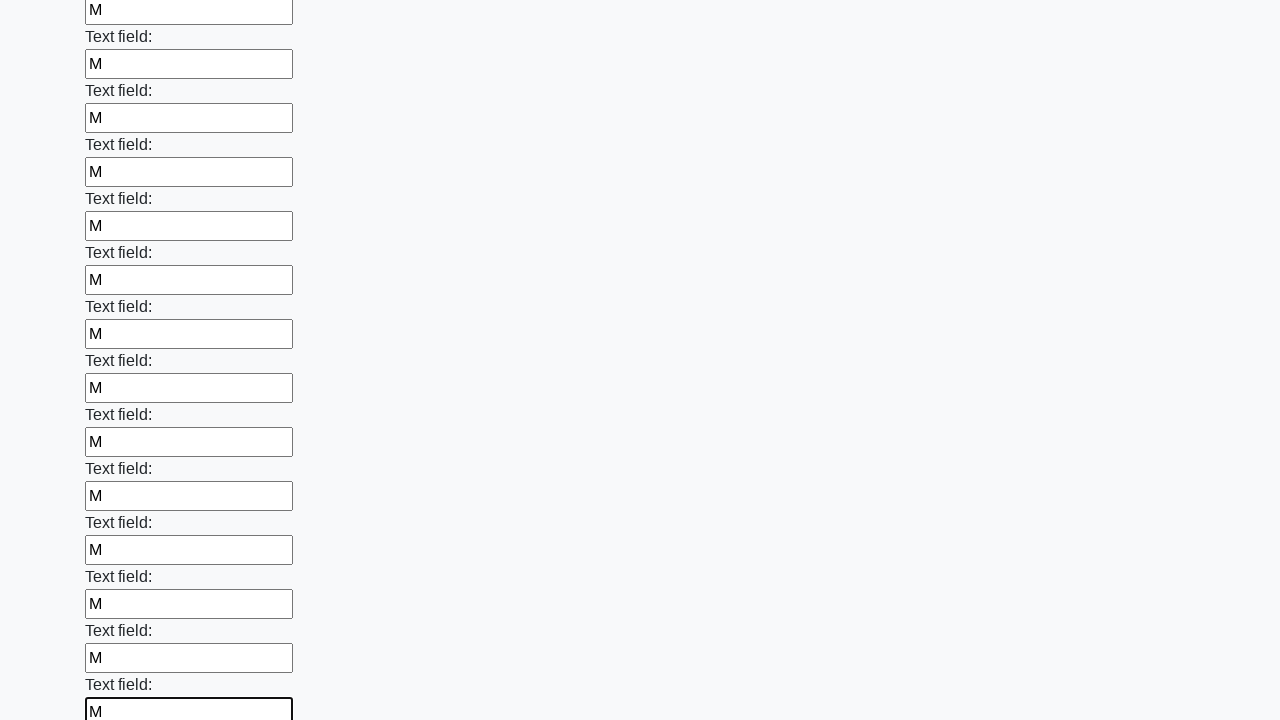

Filled a text input field with 'M' on [type=text] >> nth=82
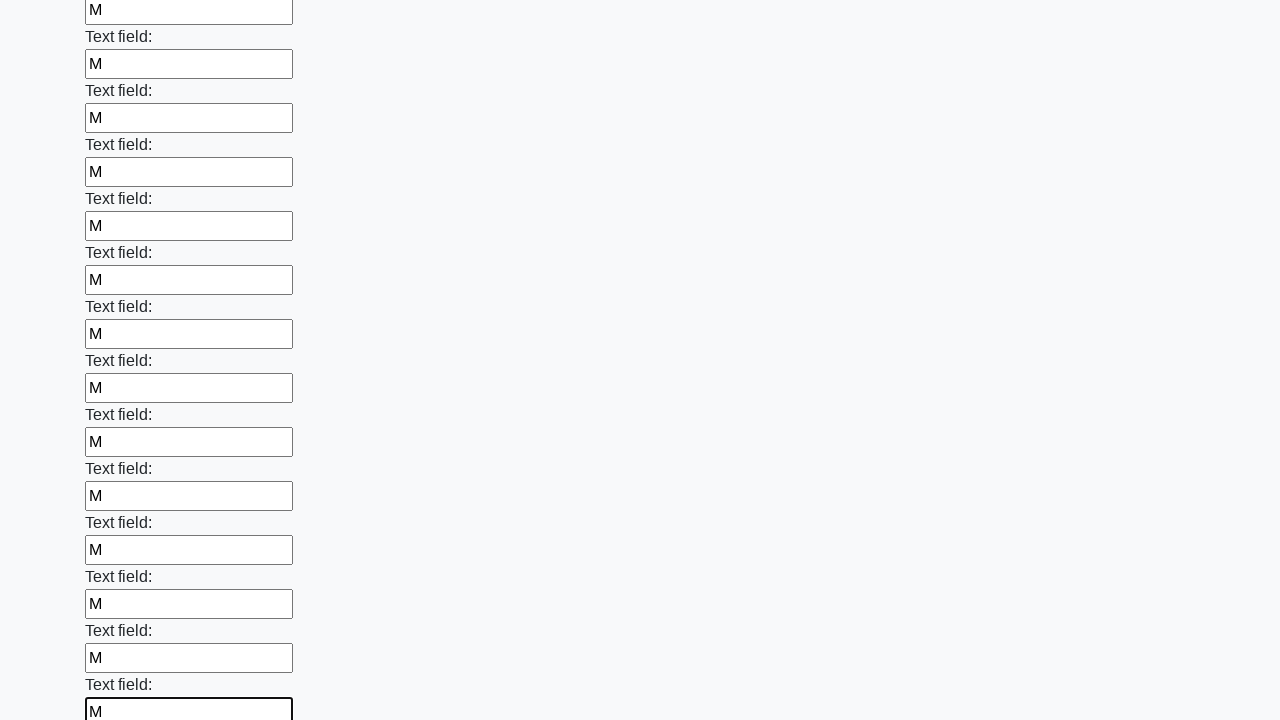

Filled a text input field with 'M' on [type=text] >> nth=83
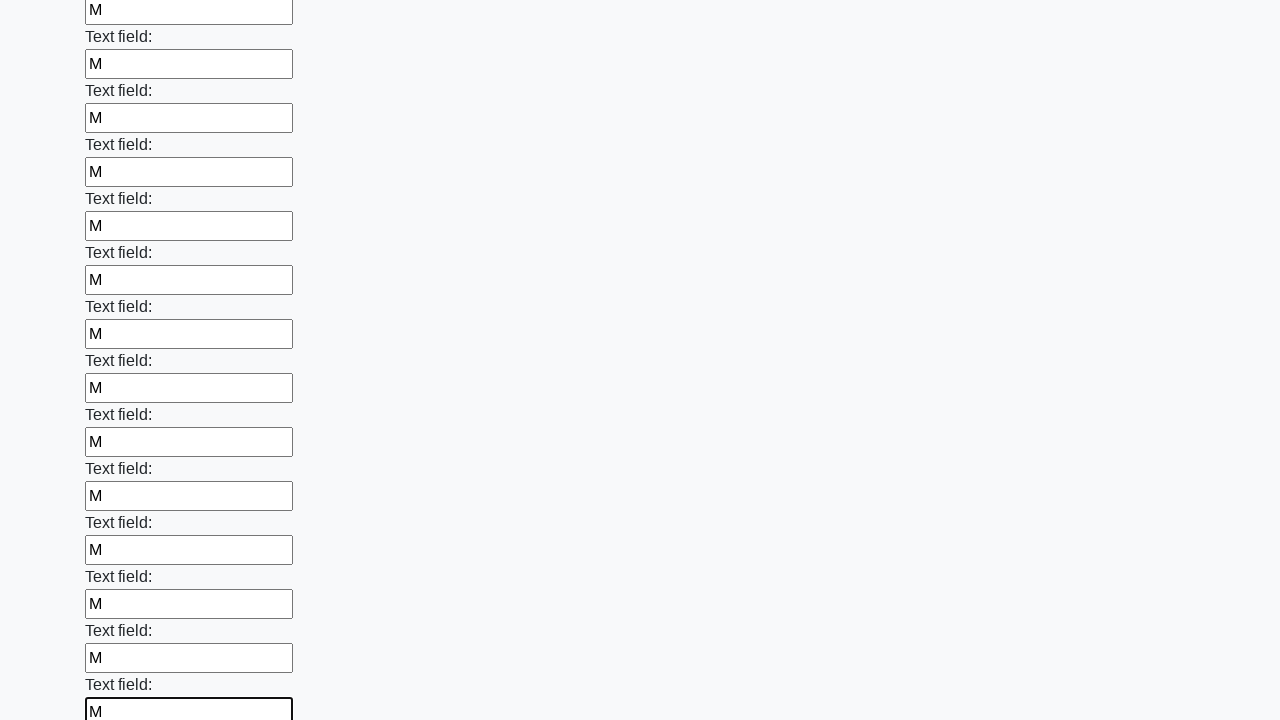

Filled a text input field with 'M' on [type=text] >> nth=84
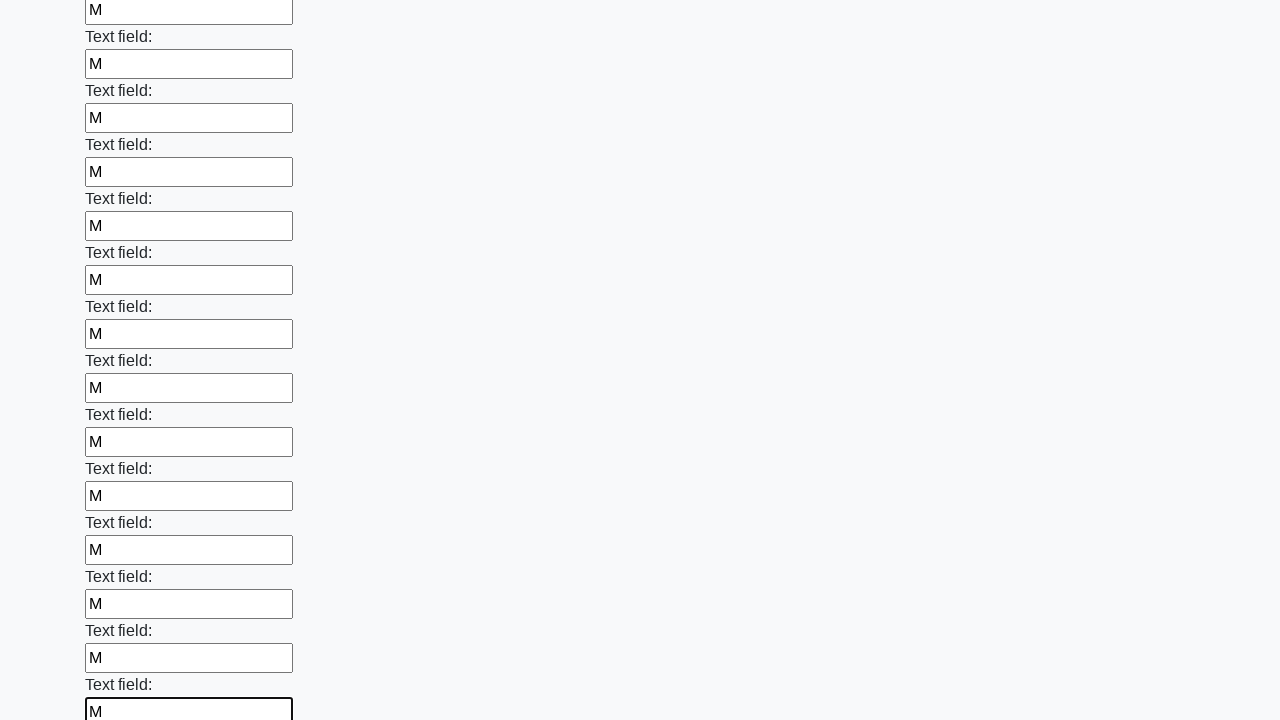

Filled a text input field with 'M' on [type=text] >> nth=85
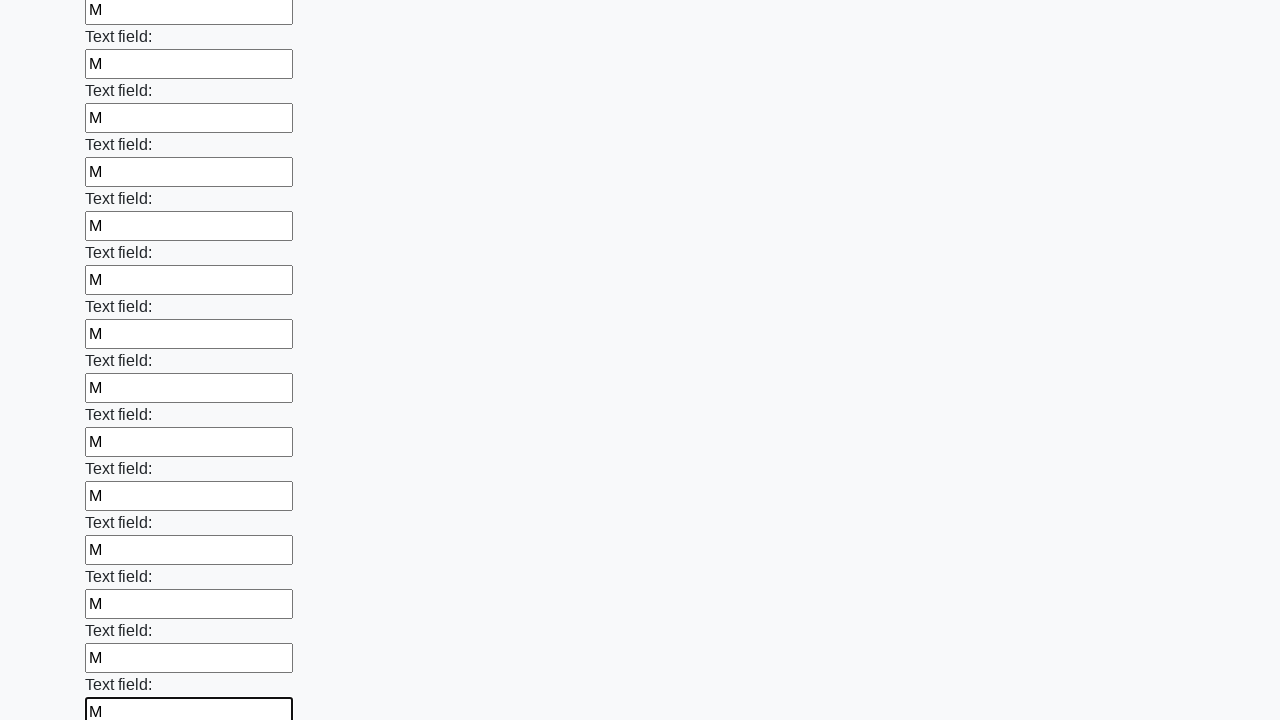

Filled a text input field with 'M' on [type=text] >> nth=86
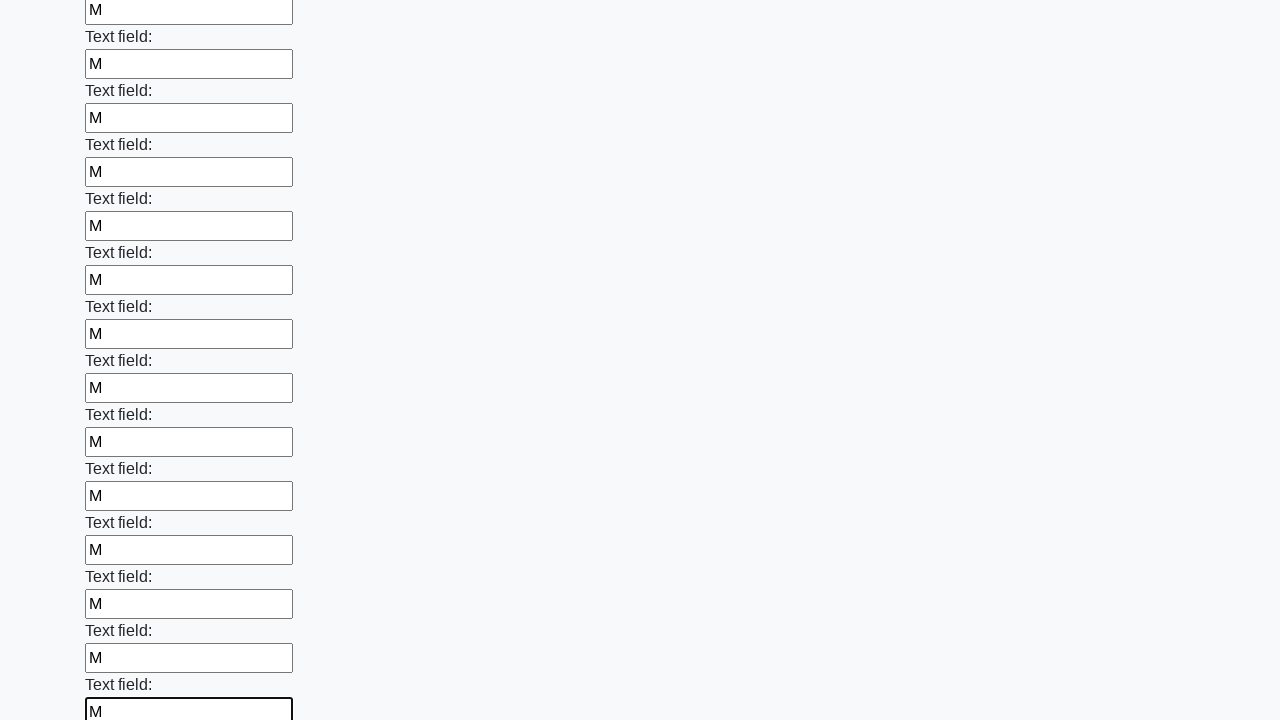

Filled a text input field with 'M' on [type=text] >> nth=87
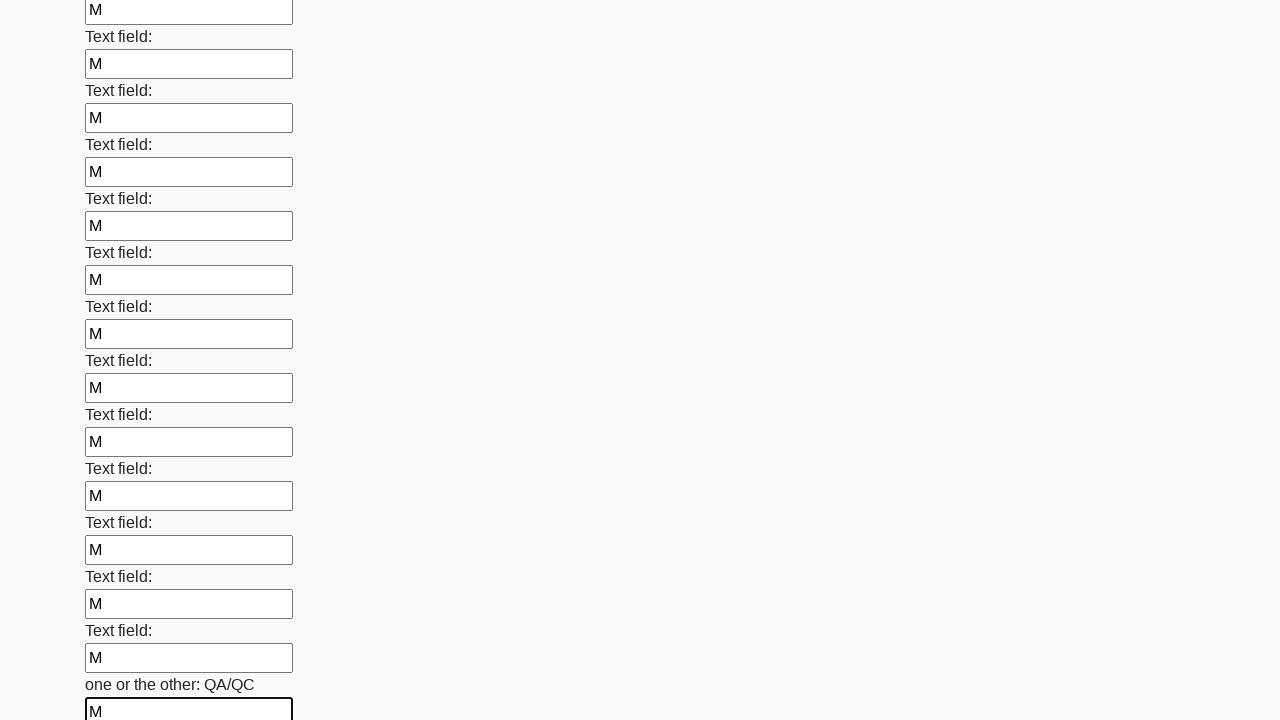

Filled a text input field with 'M' on [type=text] >> nth=88
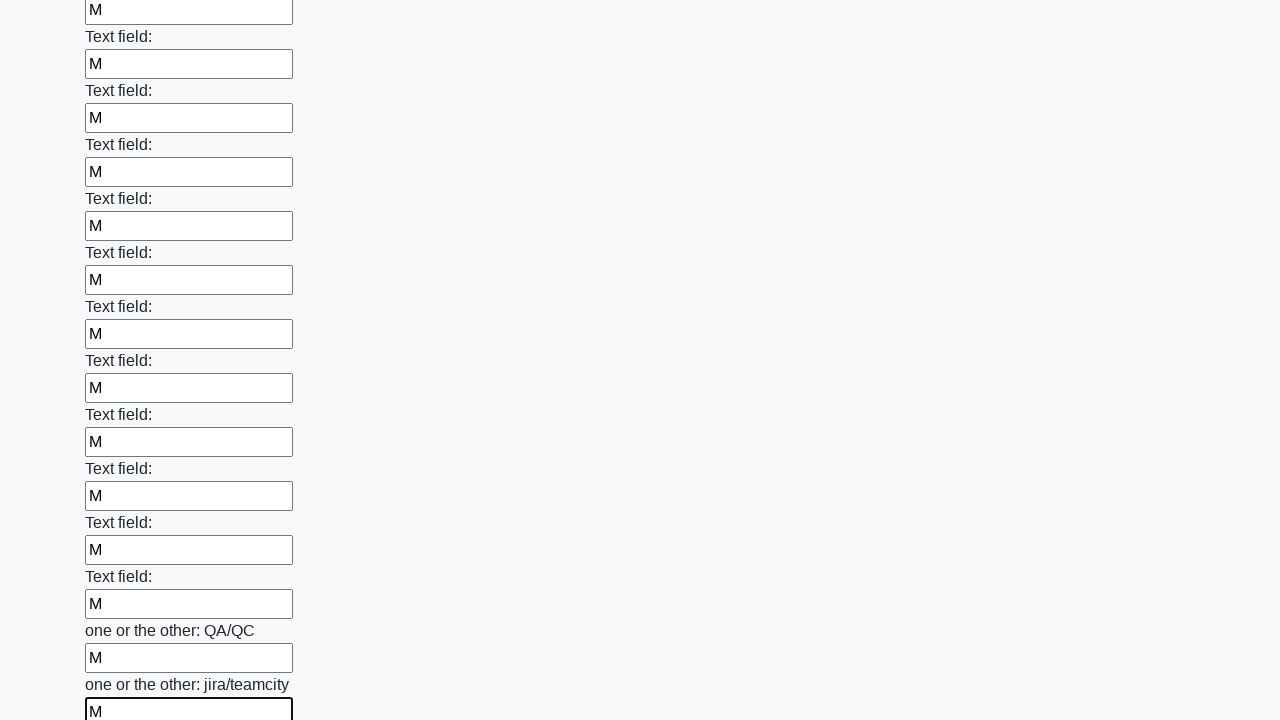

Filled a text input field with 'M' on [type=text] >> nth=89
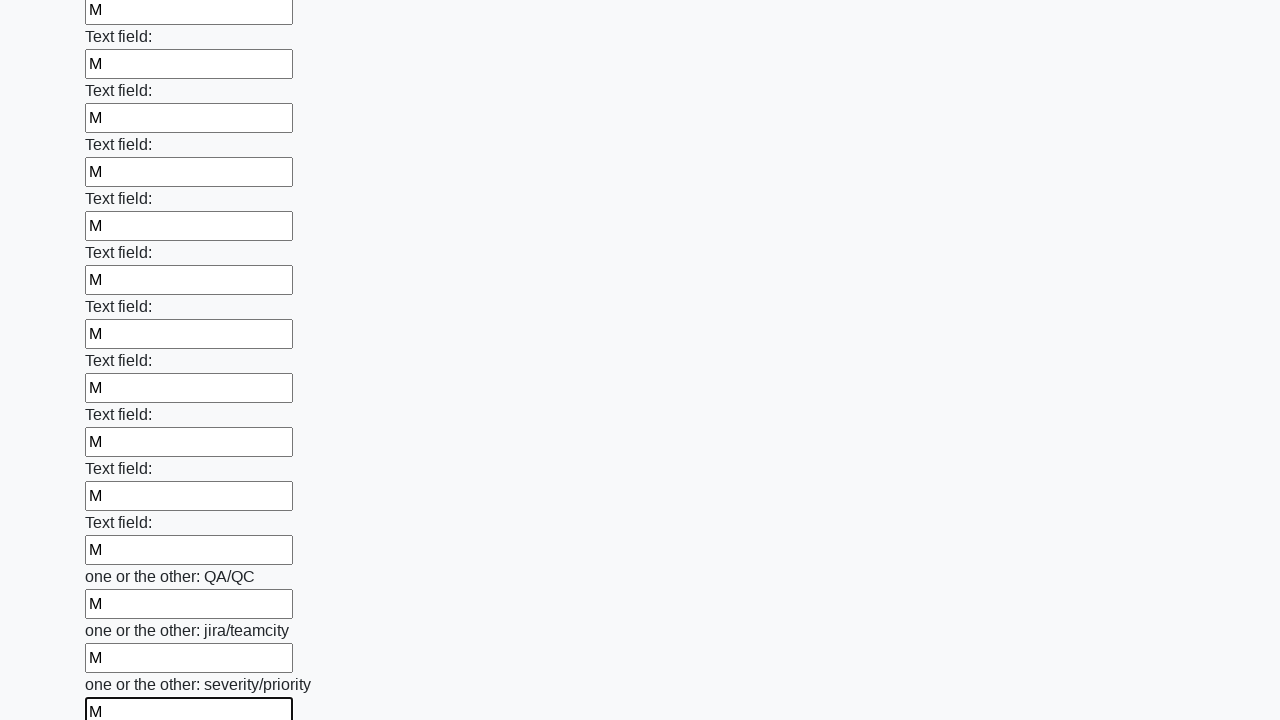

Filled a text input field with 'M' on [type=text] >> nth=90
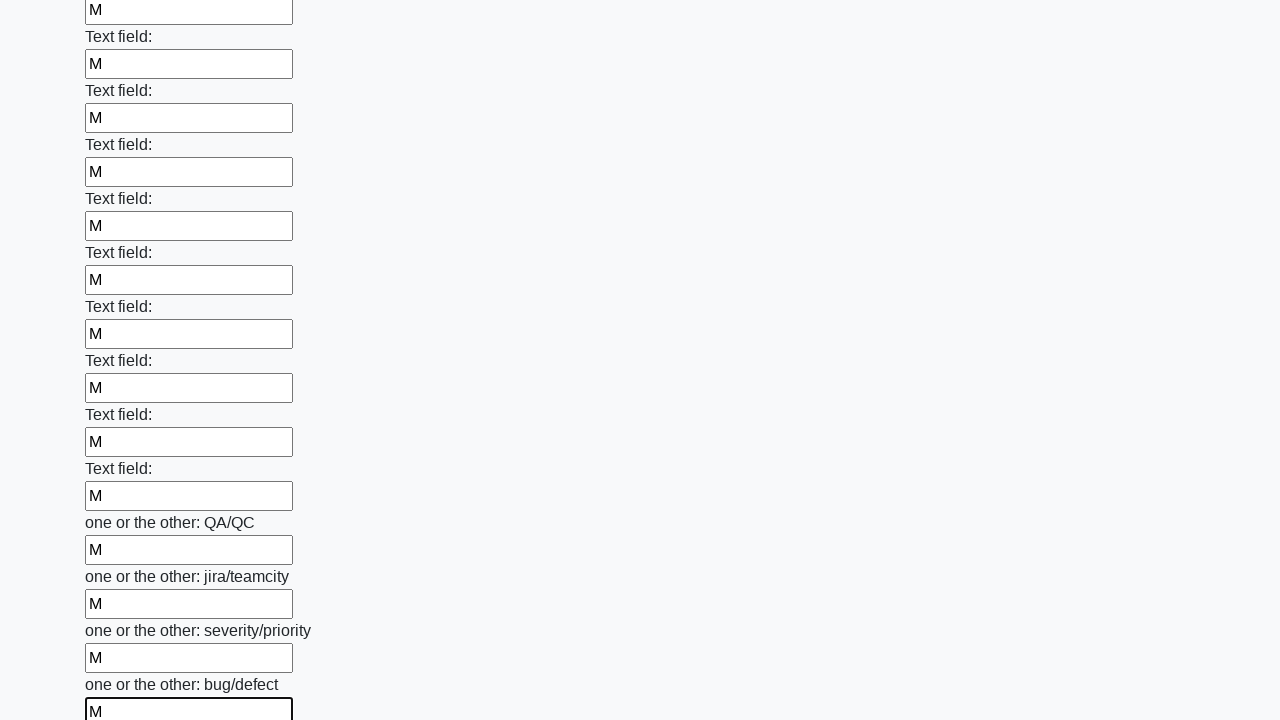

Filled a text input field with 'M' on [type=text] >> nth=91
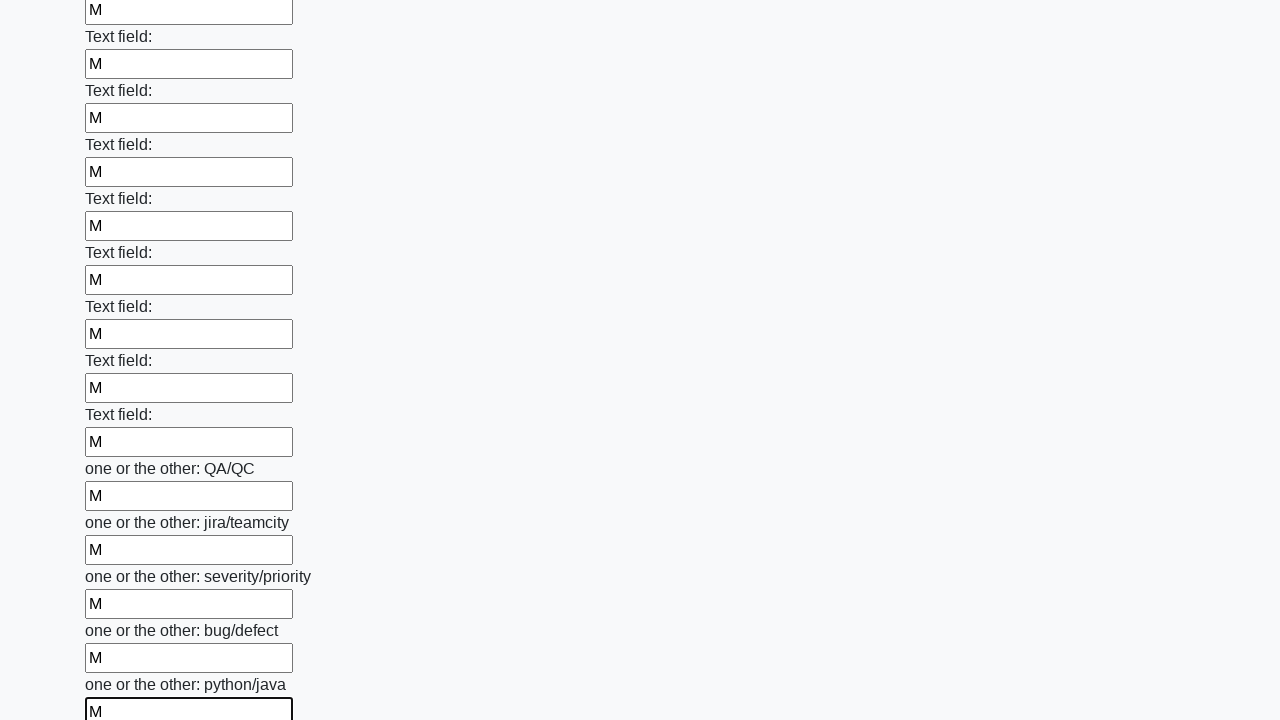

Filled a text input field with 'M' on [type=text] >> nth=92
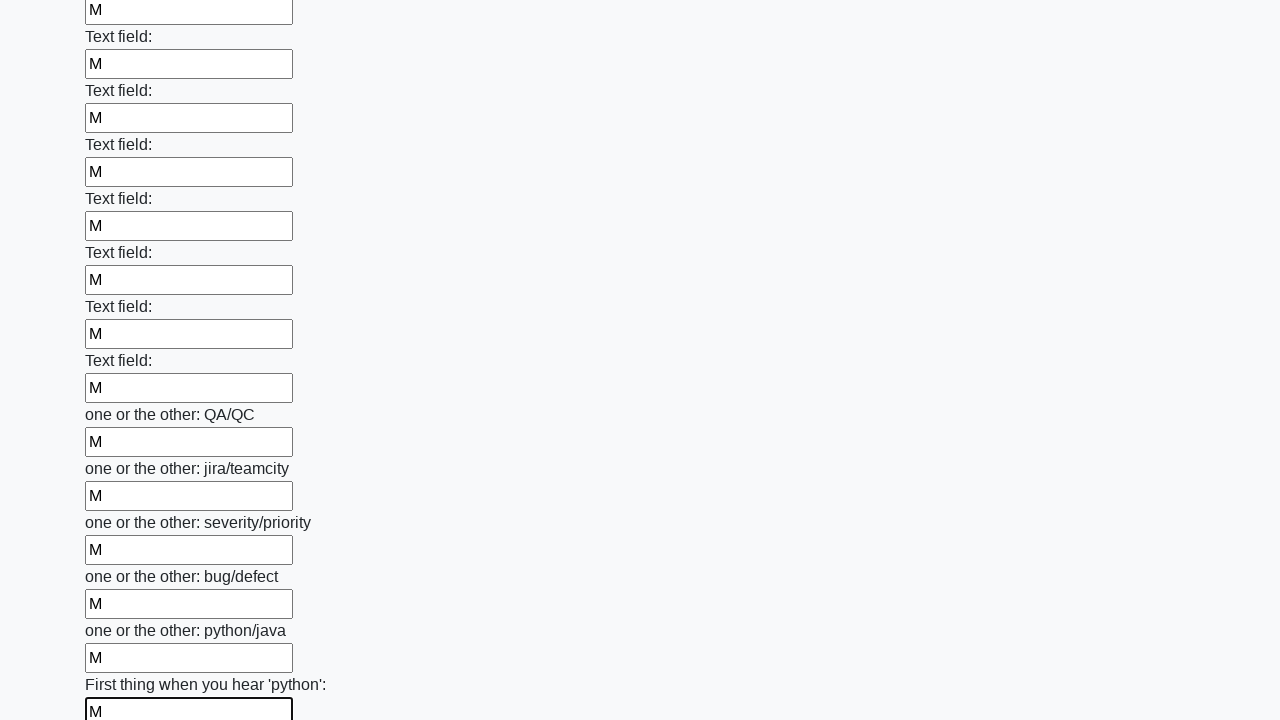

Filled a text input field with 'M' on [type=text] >> nth=93
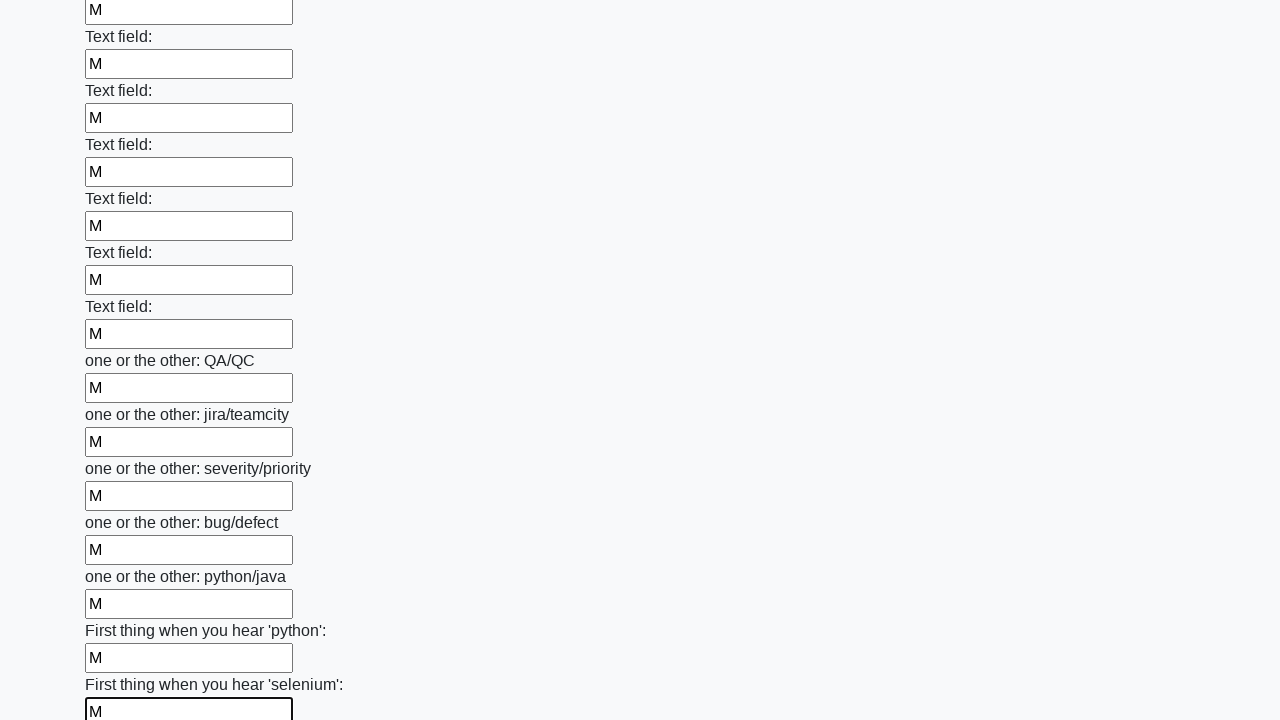

Filled a text input field with 'M' on [type=text] >> nth=94
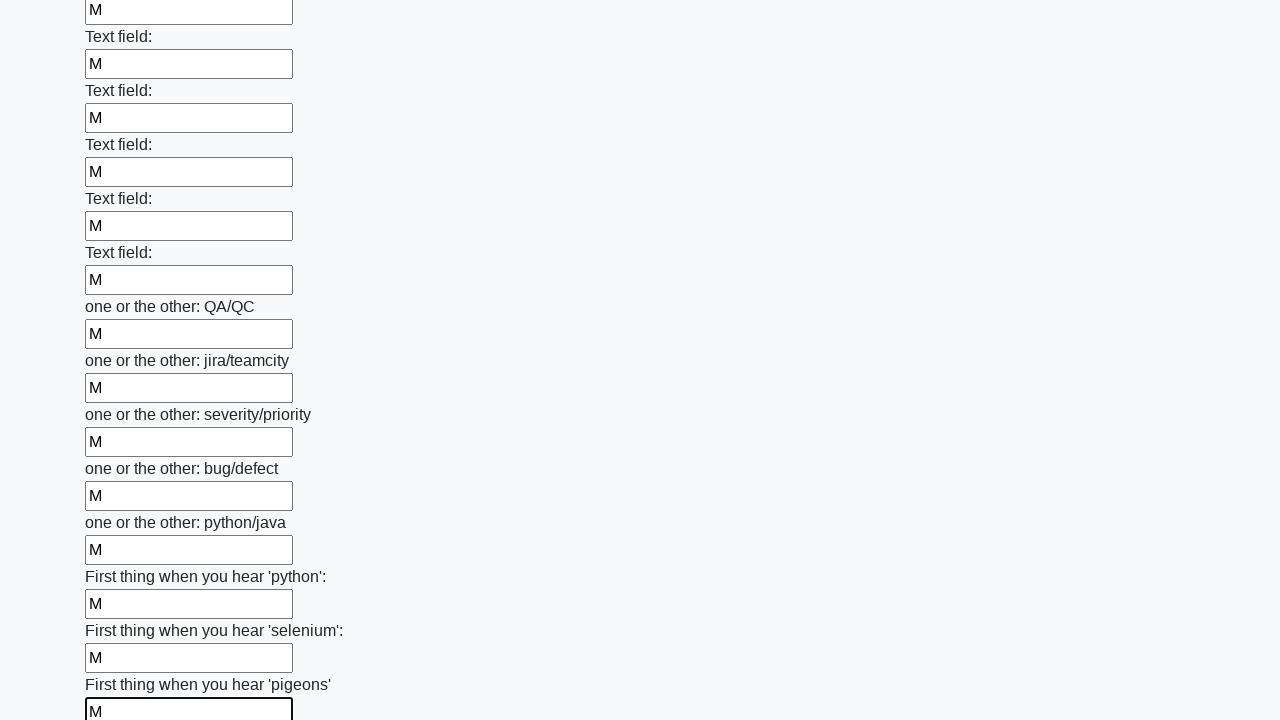

Filled a text input field with 'M' on [type=text] >> nth=95
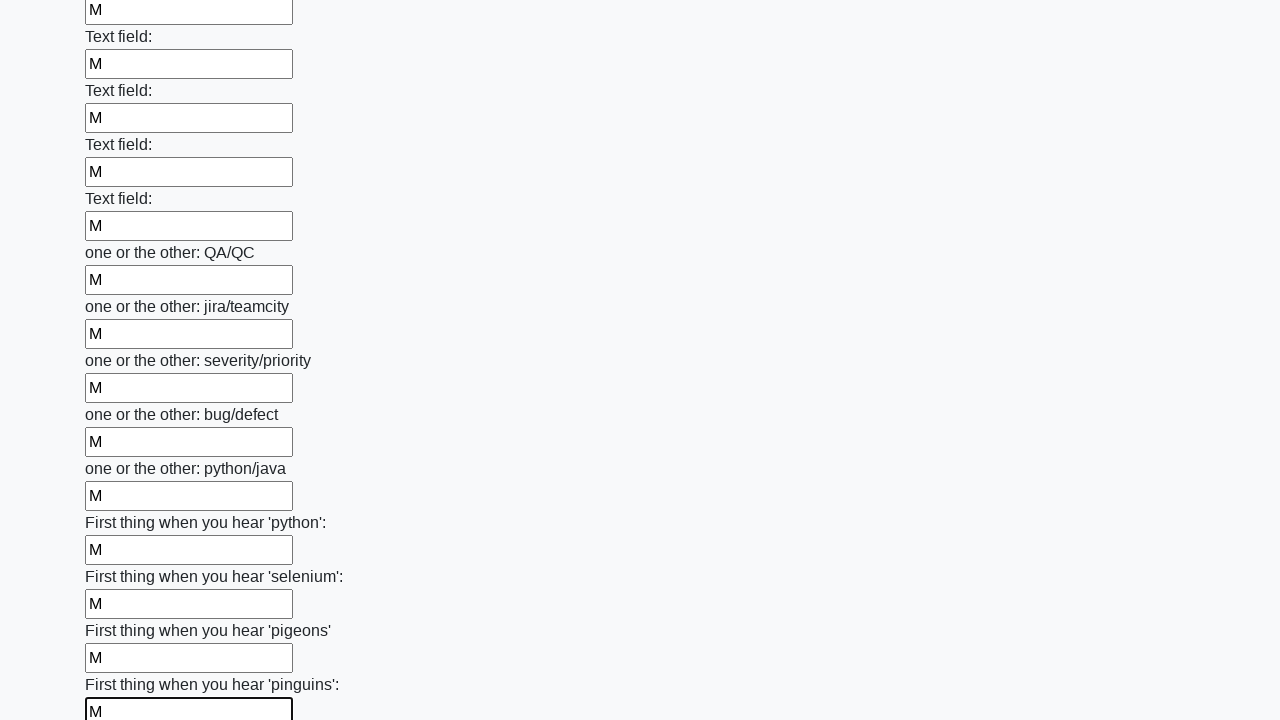

Filled a text input field with 'M' on [type=text] >> nth=96
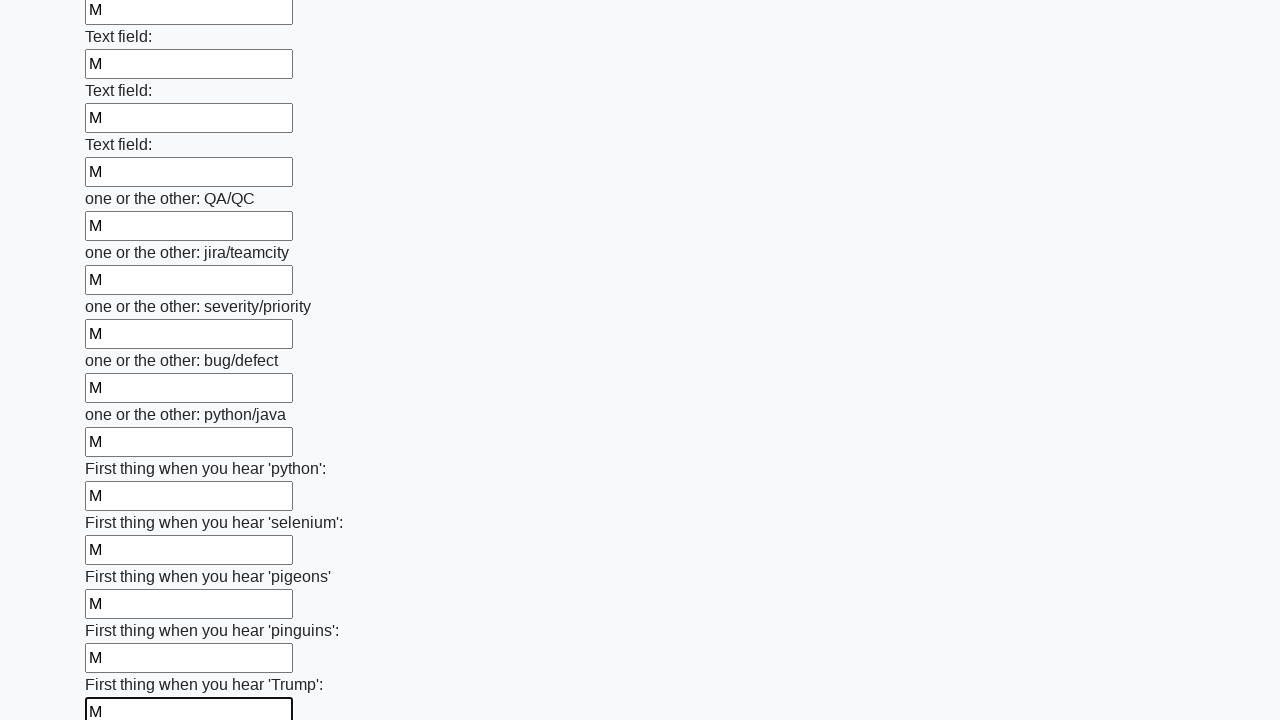

Filled a text input field with 'M' on [type=text] >> nth=97
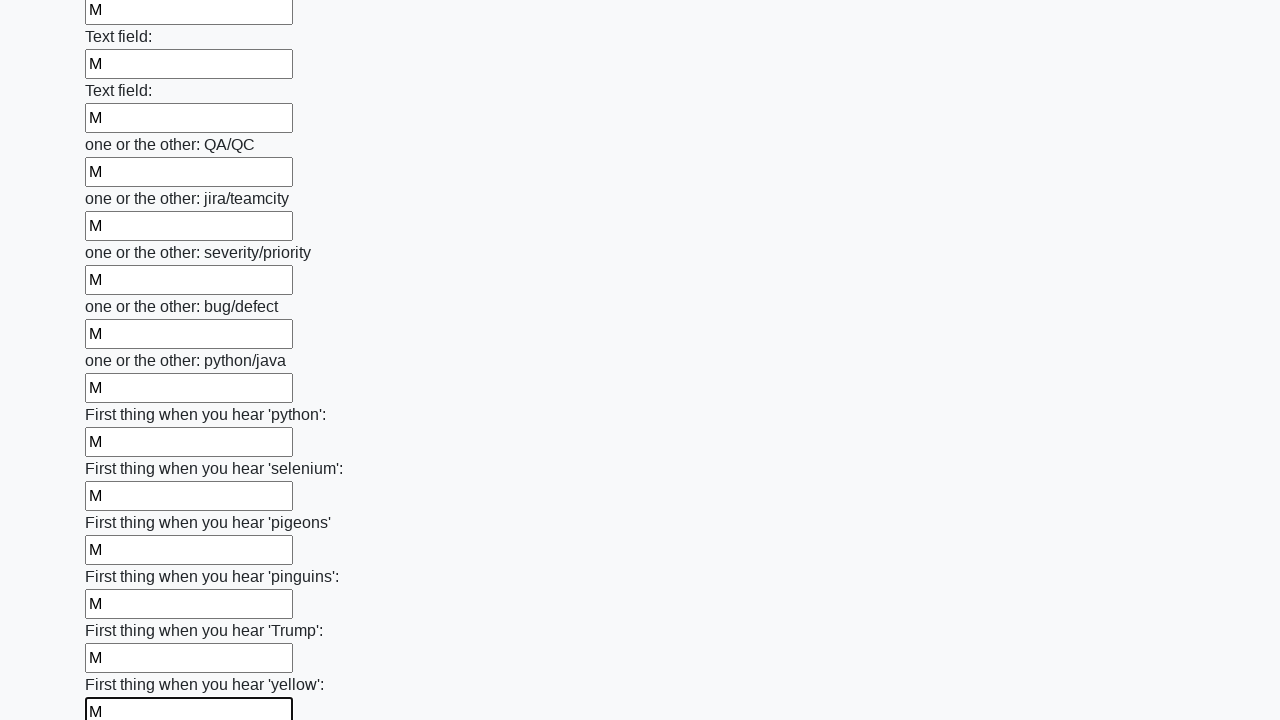

Filled a text input field with 'M' on [type=text] >> nth=98
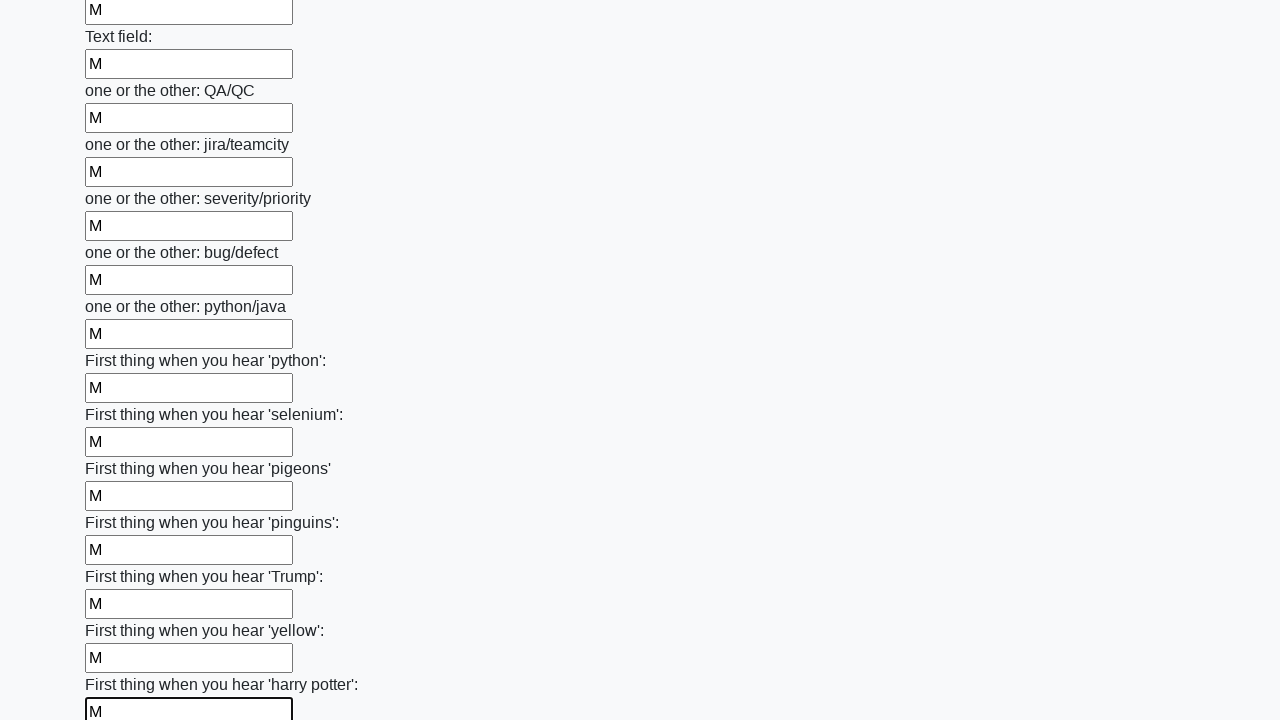

Filled a text input field with 'M' on [type=text] >> nth=99
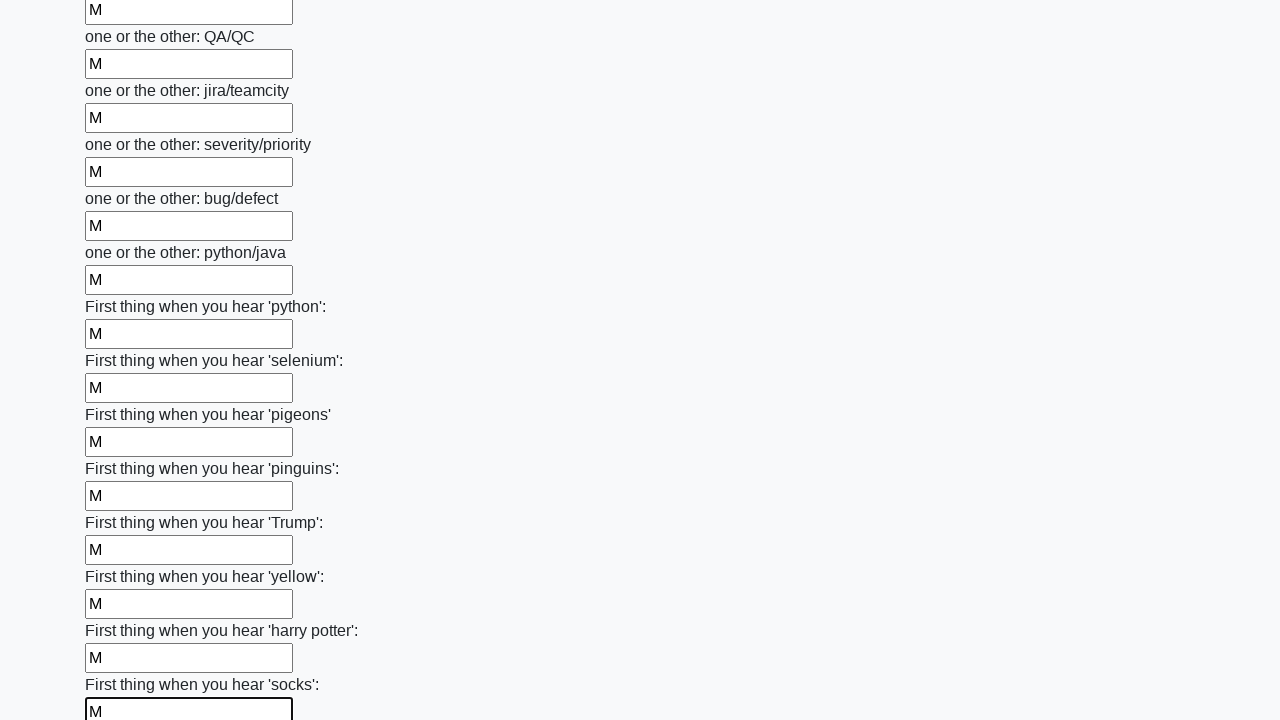

Clicked the submit button at (123, 611) on button.btn
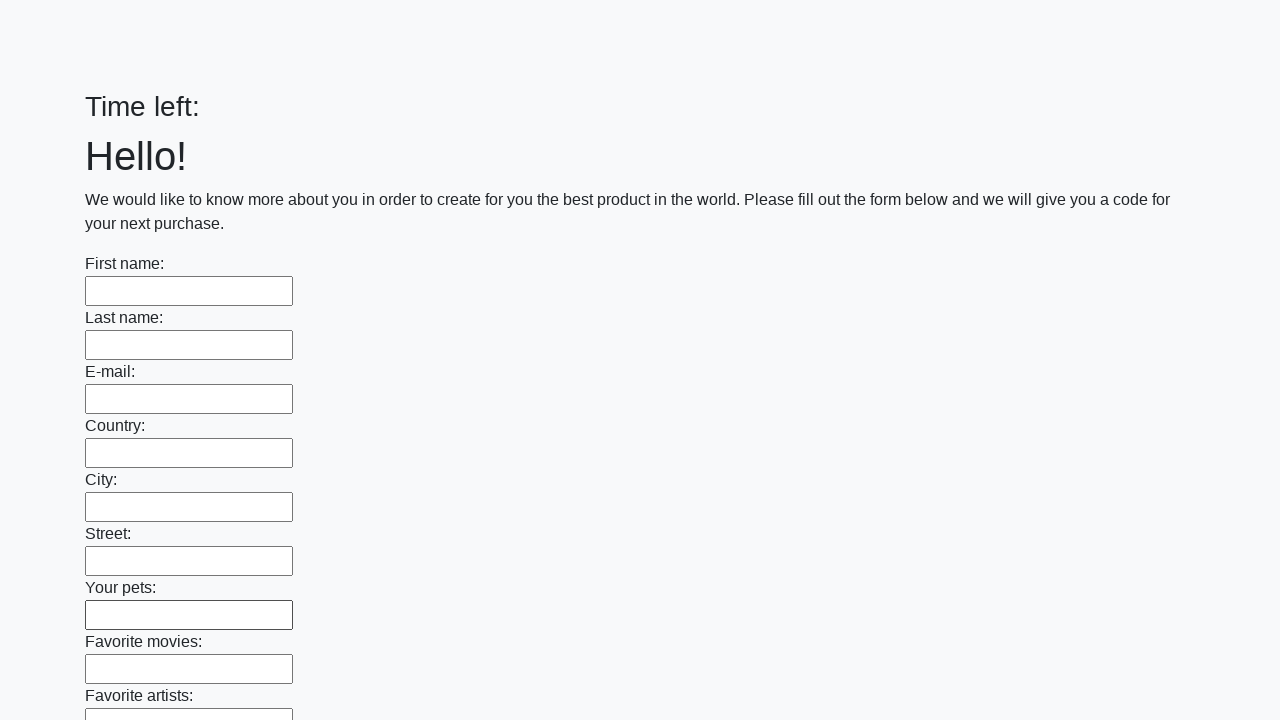

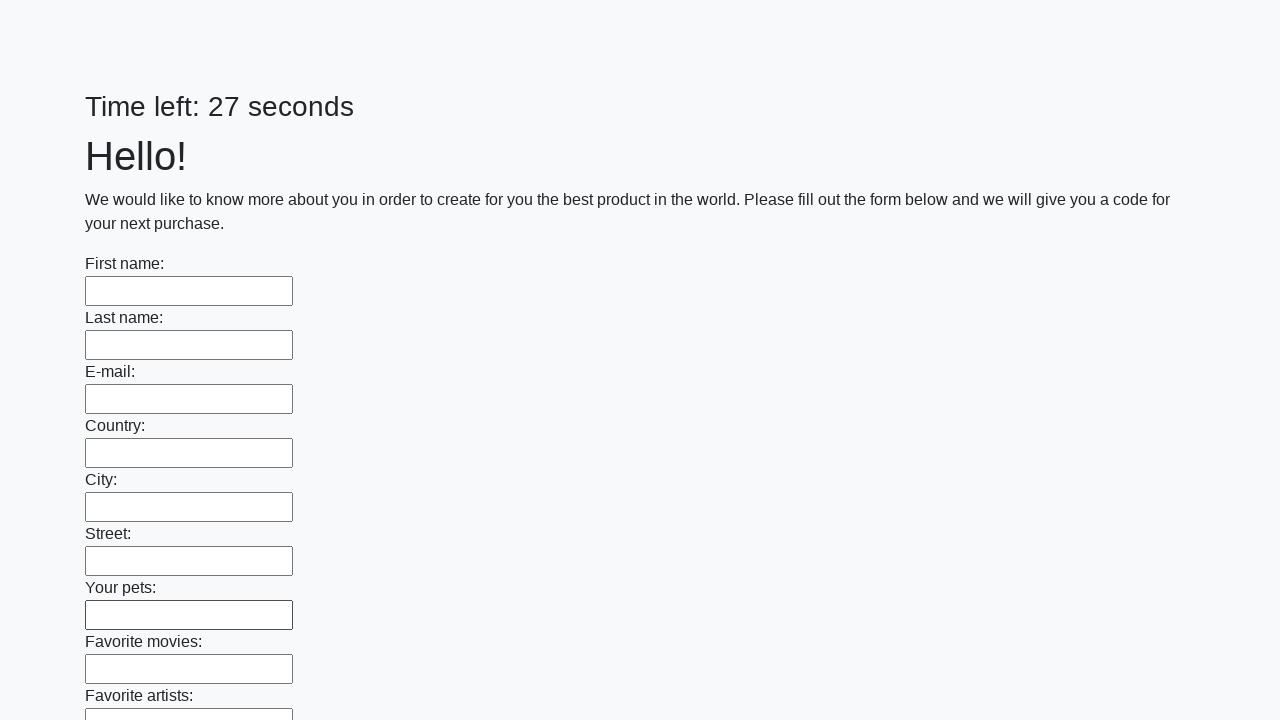